Tests filling out a large form by entering the same text value into all input fields and then clicking the submit button.

Starting URL: http://suninjuly.github.io/huge_form.html

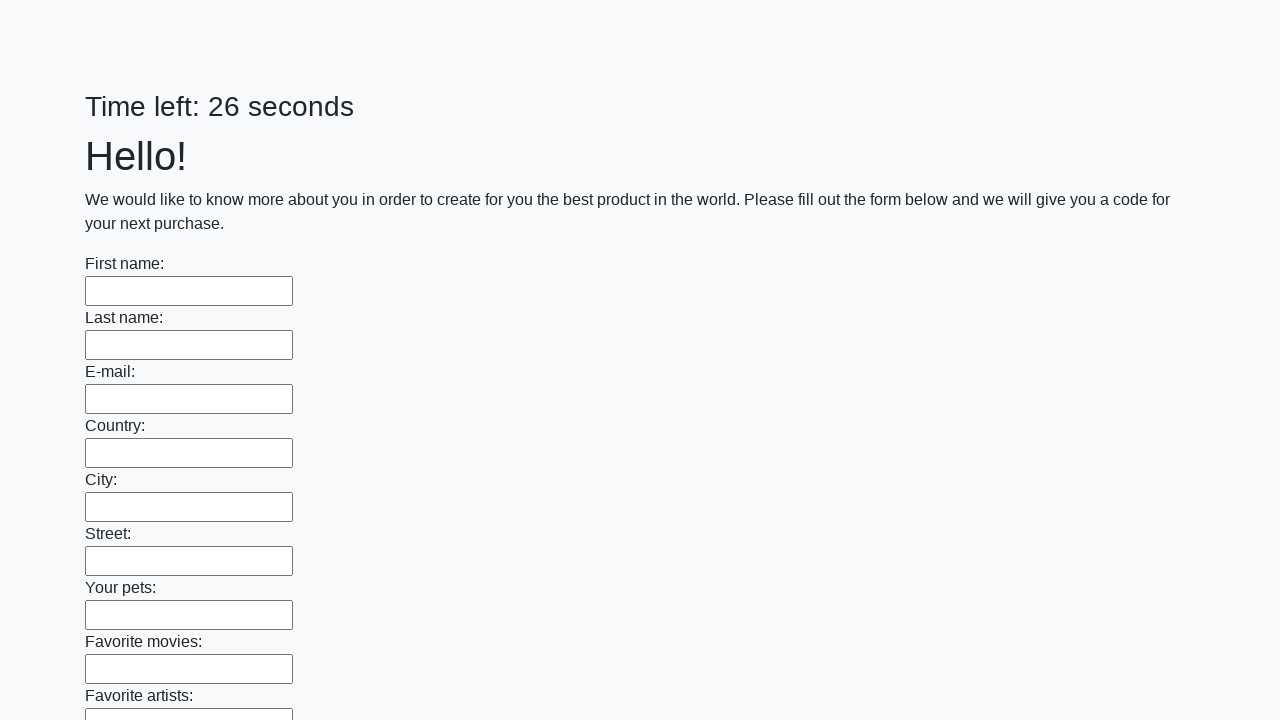

Navigated to huge form page
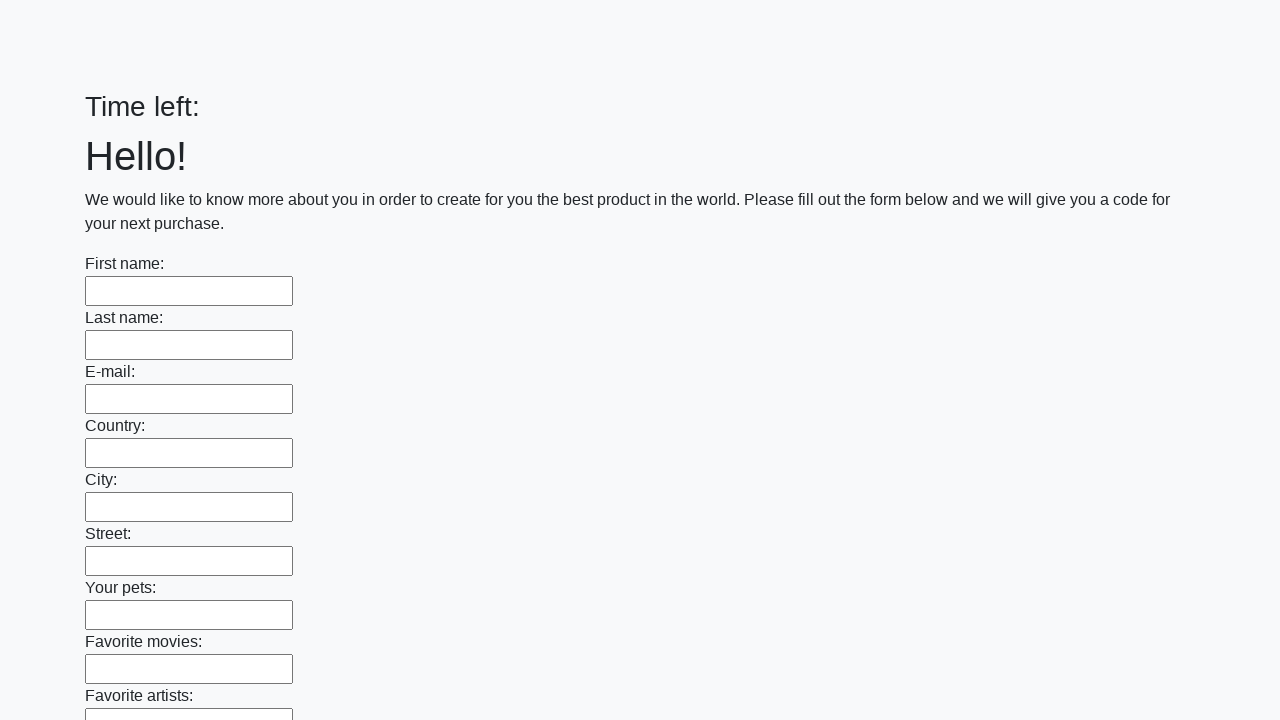

Located all input fields on the form
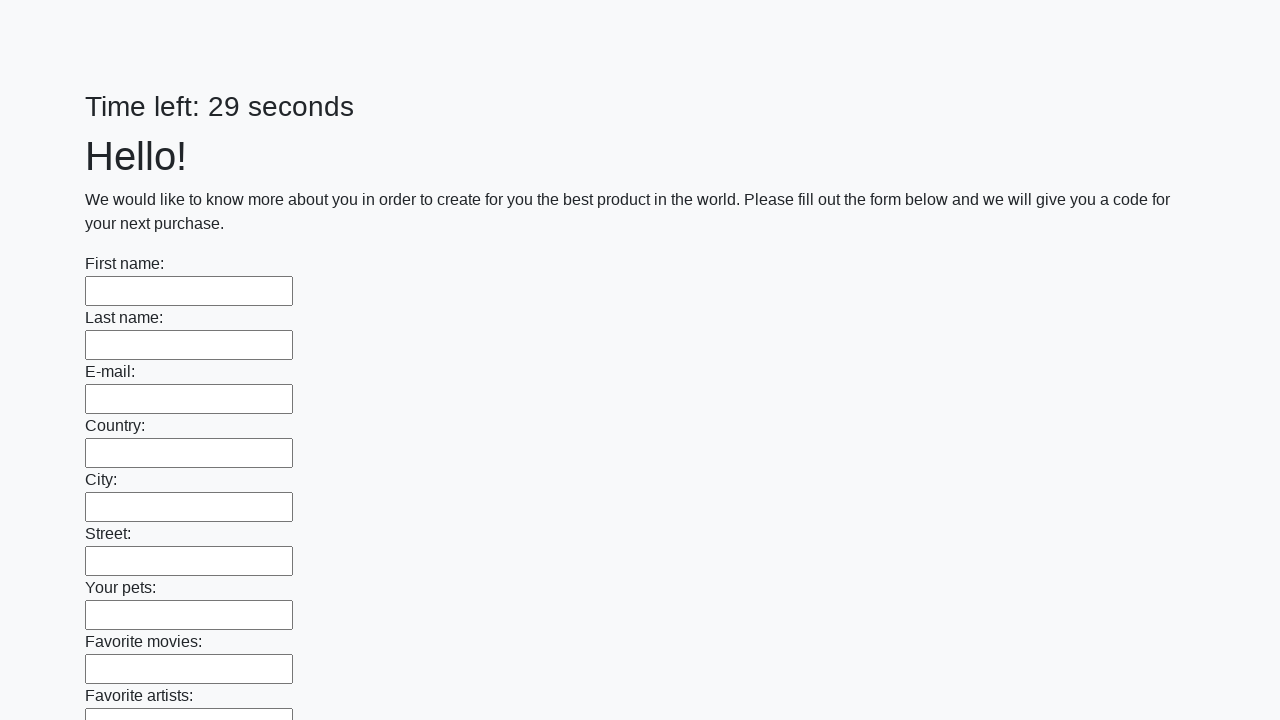

Filled an input field with 'Мой ответ' on input >> nth=0
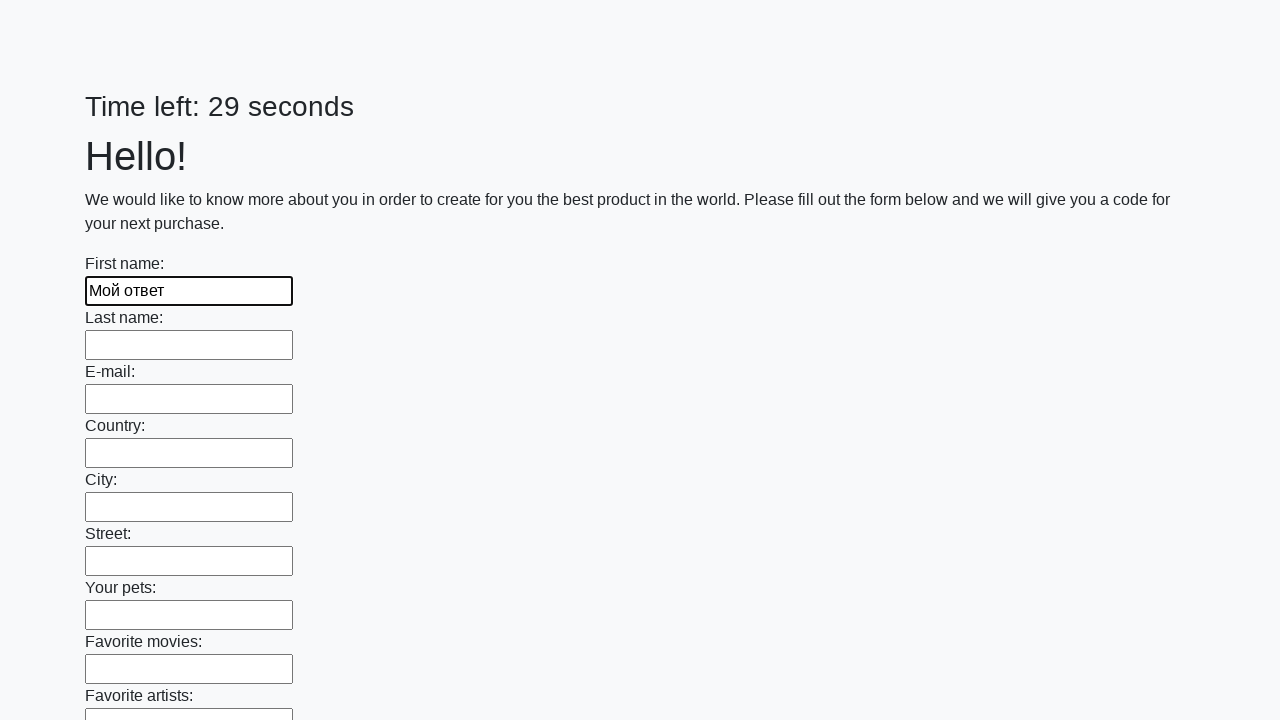

Filled an input field with 'Мой ответ' on input >> nth=1
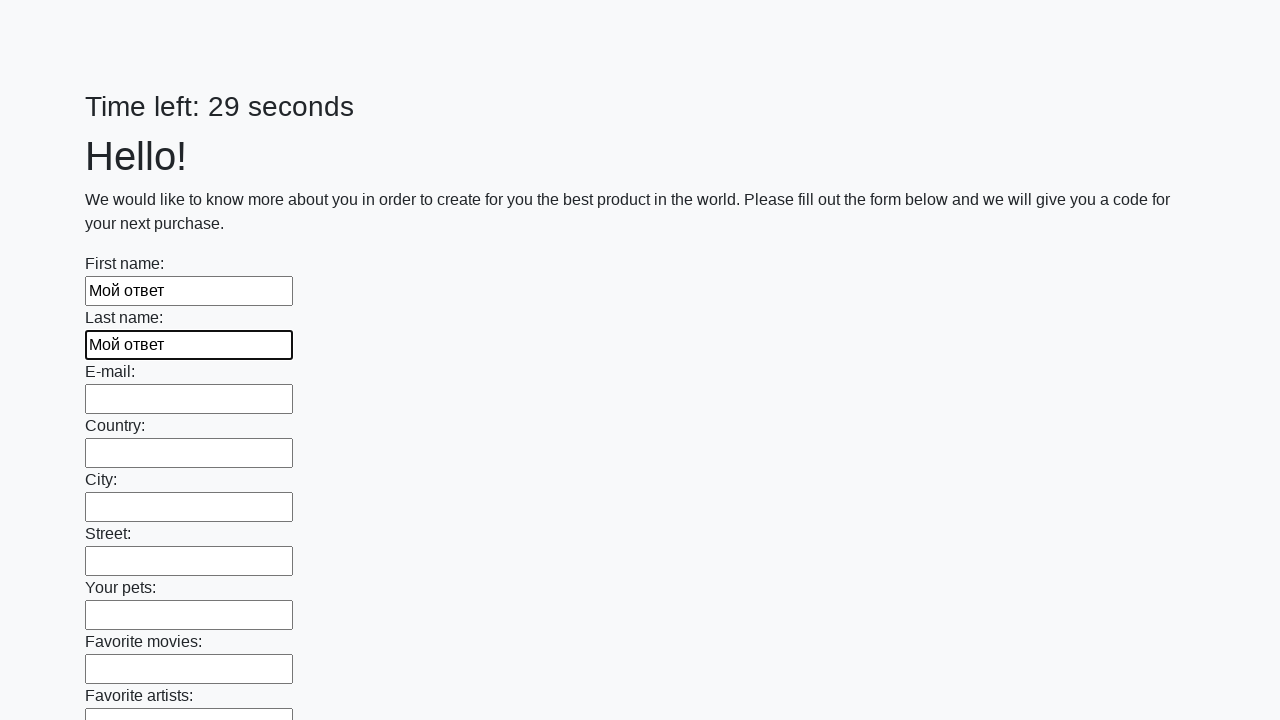

Filled an input field with 'Мой ответ' on input >> nth=2
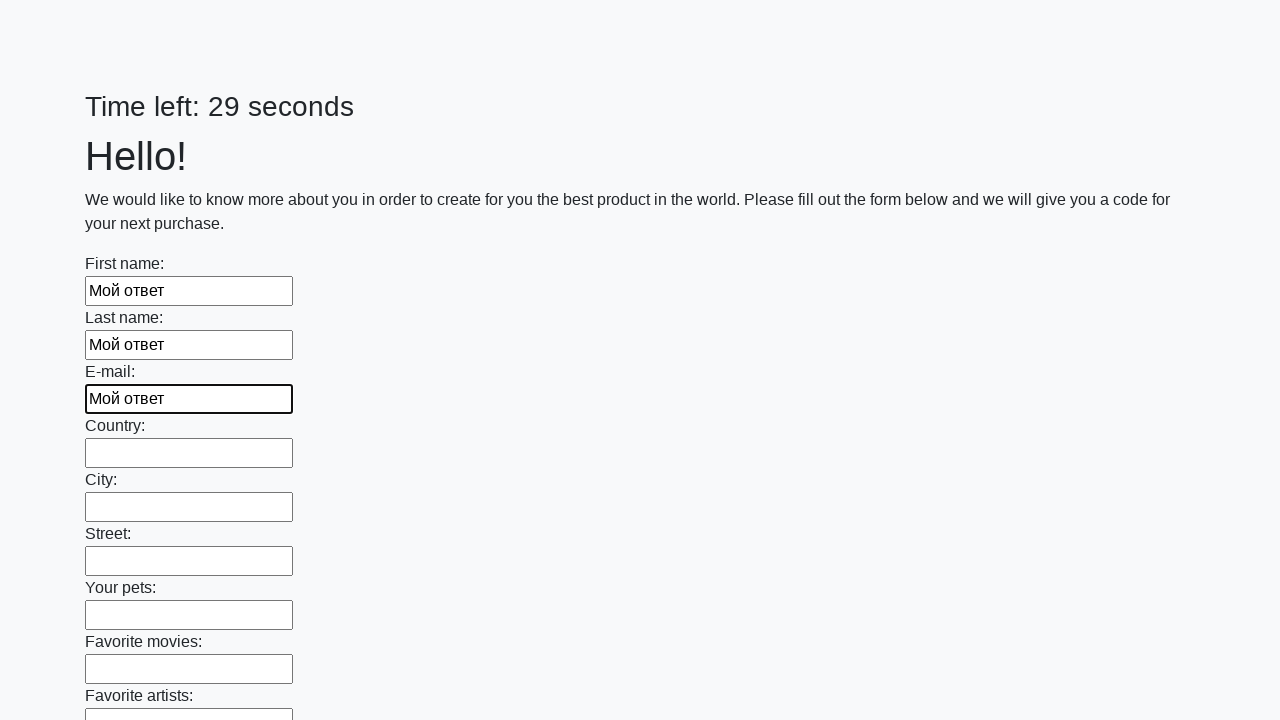

Filled an input field with 'Мой ответ' on input >> nth=3
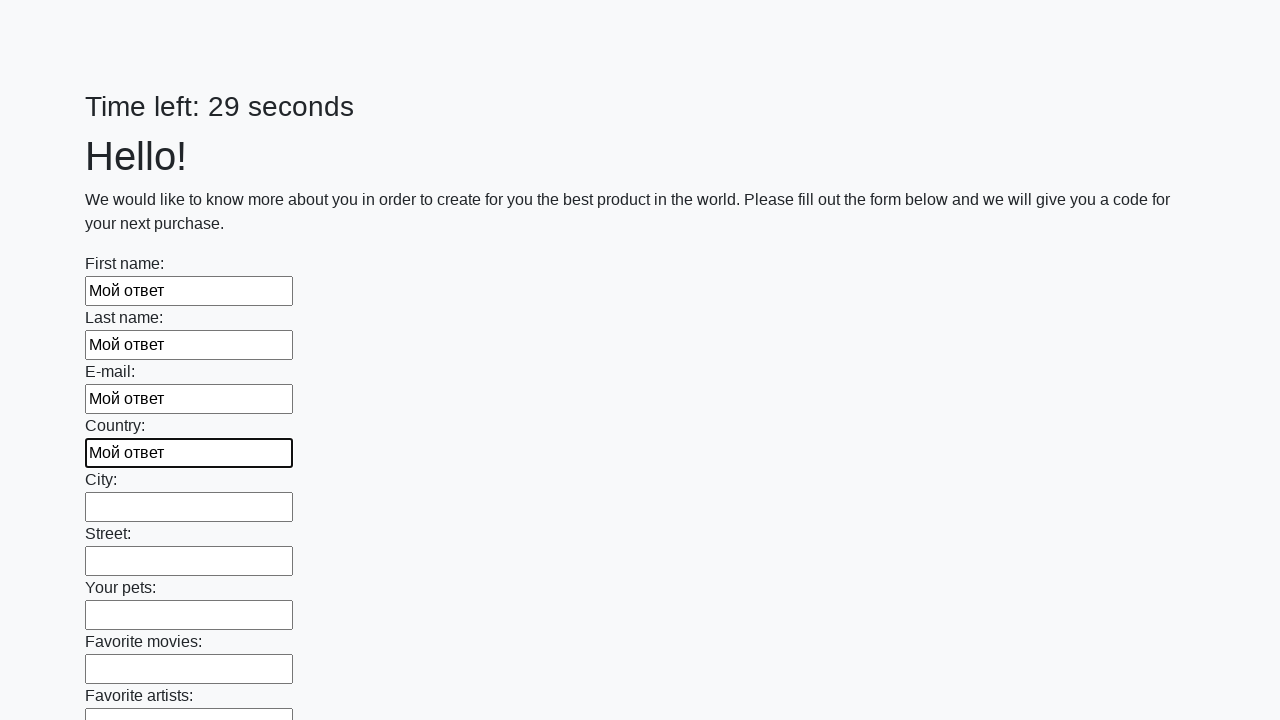

Filled an input field with 'Мой ответ' on input >> nth=4
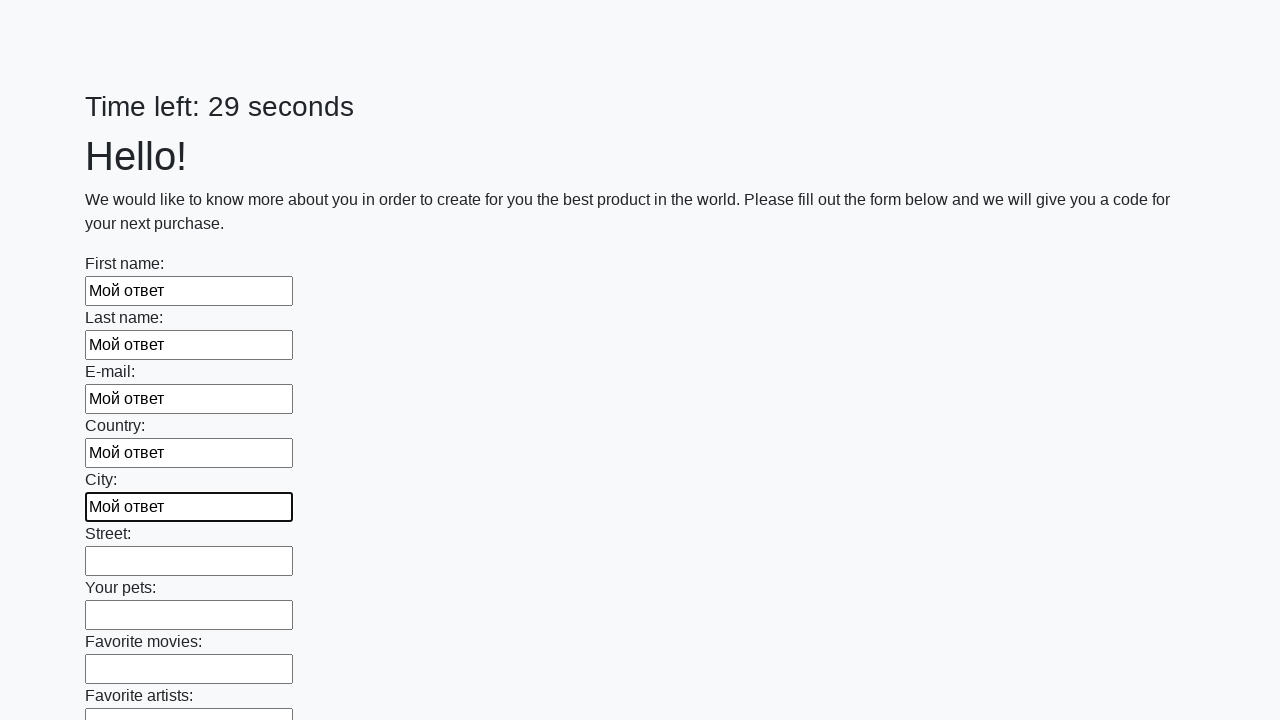

Filled an input field with 'Мой ответ' on input >> nth=5
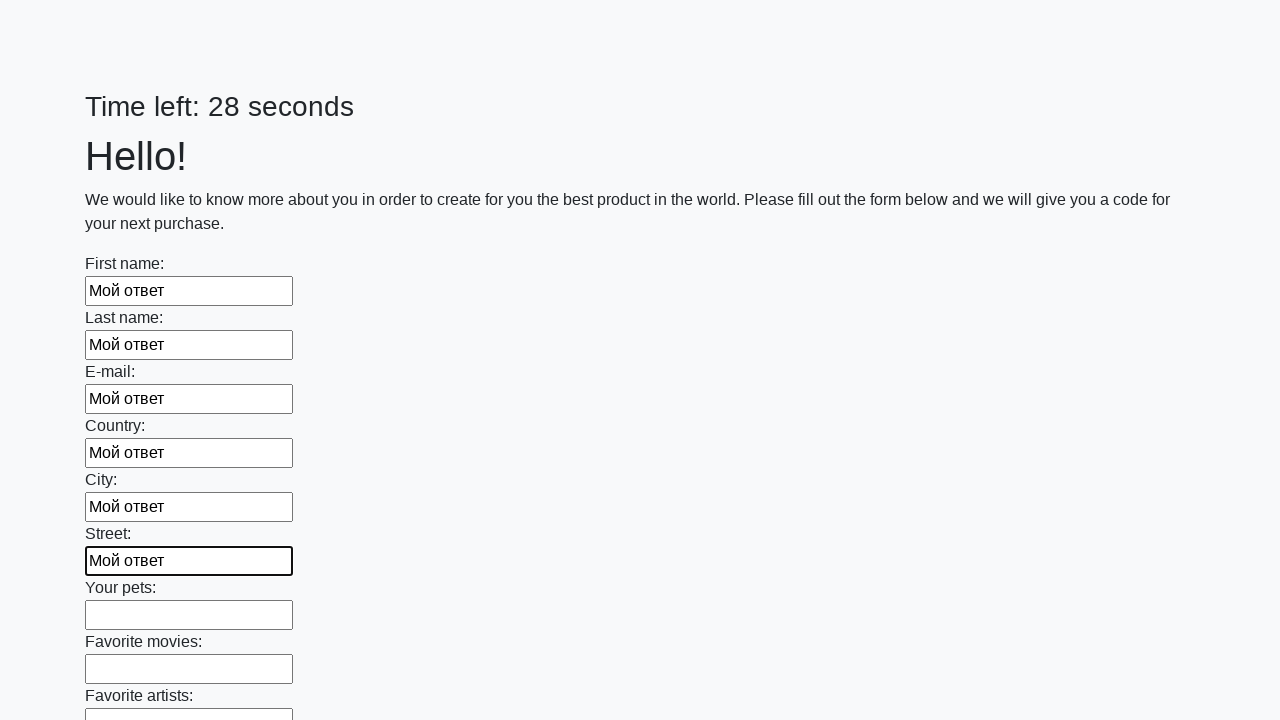

Filled an input field with 'Мой ответ' on input >> nth=6
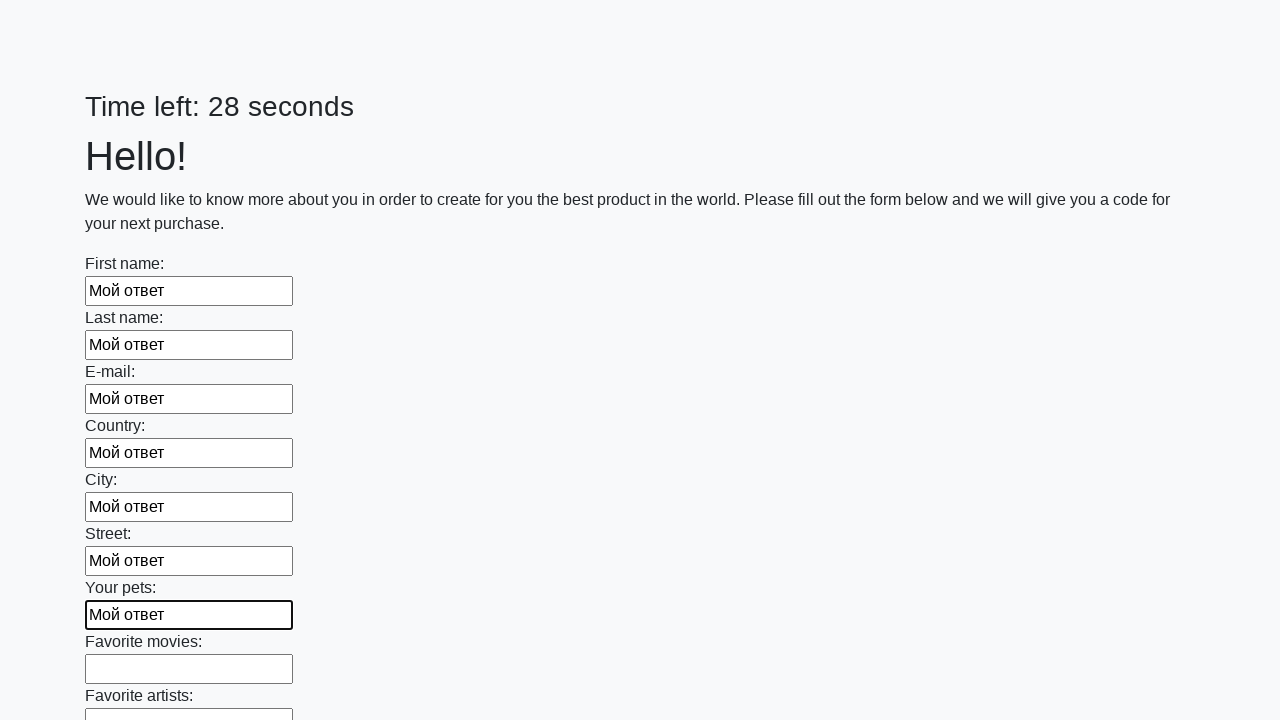

Filled an input field with 'Мой ответ' on input >> nth=7
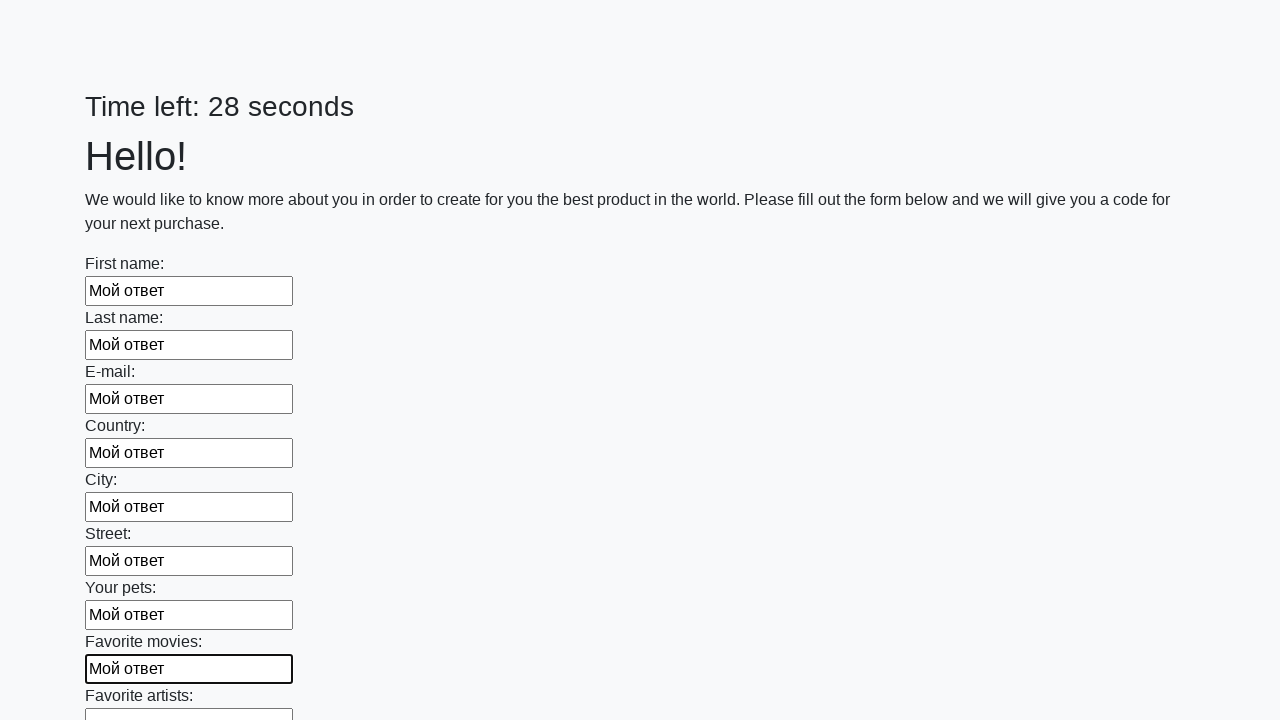

Filled an input field with 'Мой ответ' on input >> nth=8
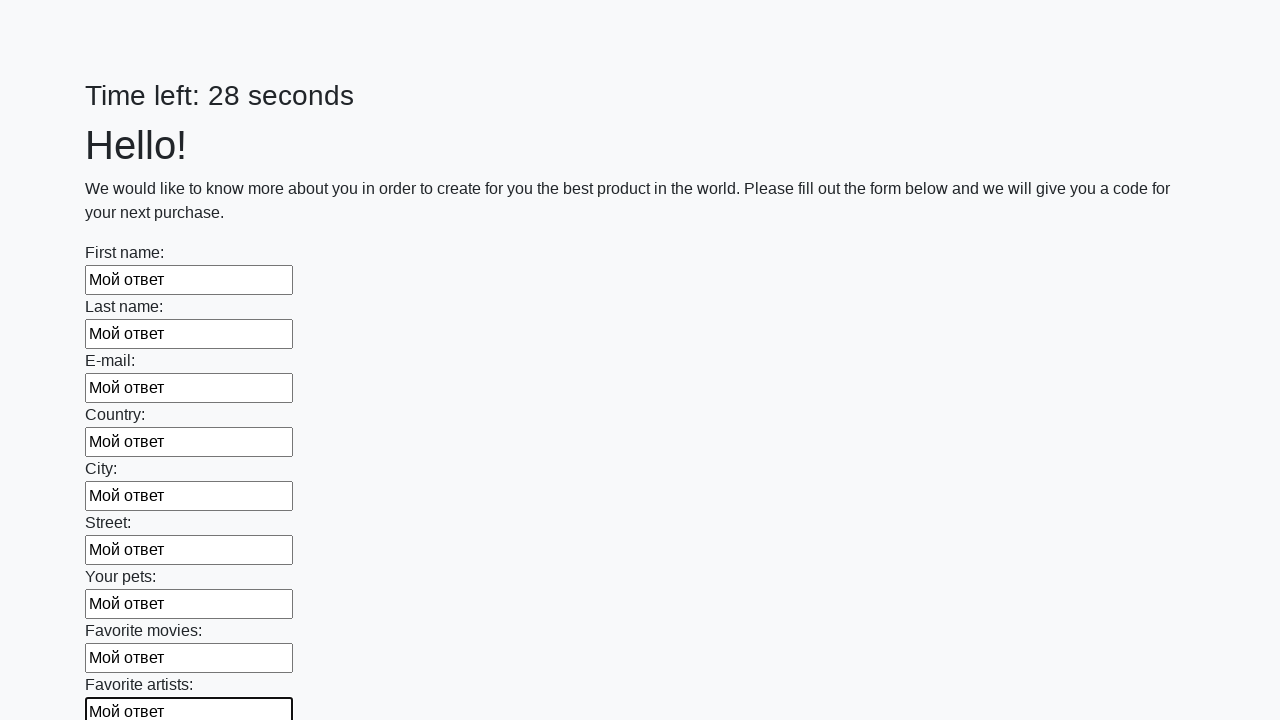

Filled an input field with 'Мой ответ' on input >> nth=9
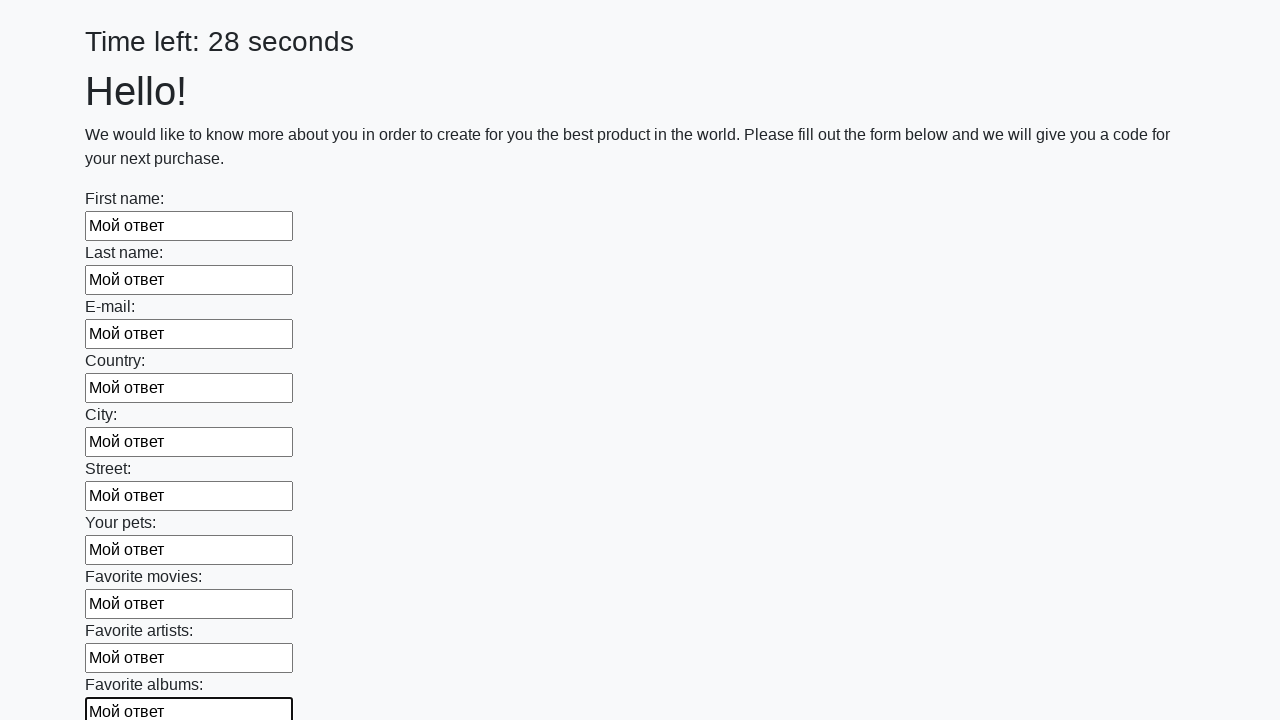

Filled an input field with 'Мой ответ' on input >> nth=10
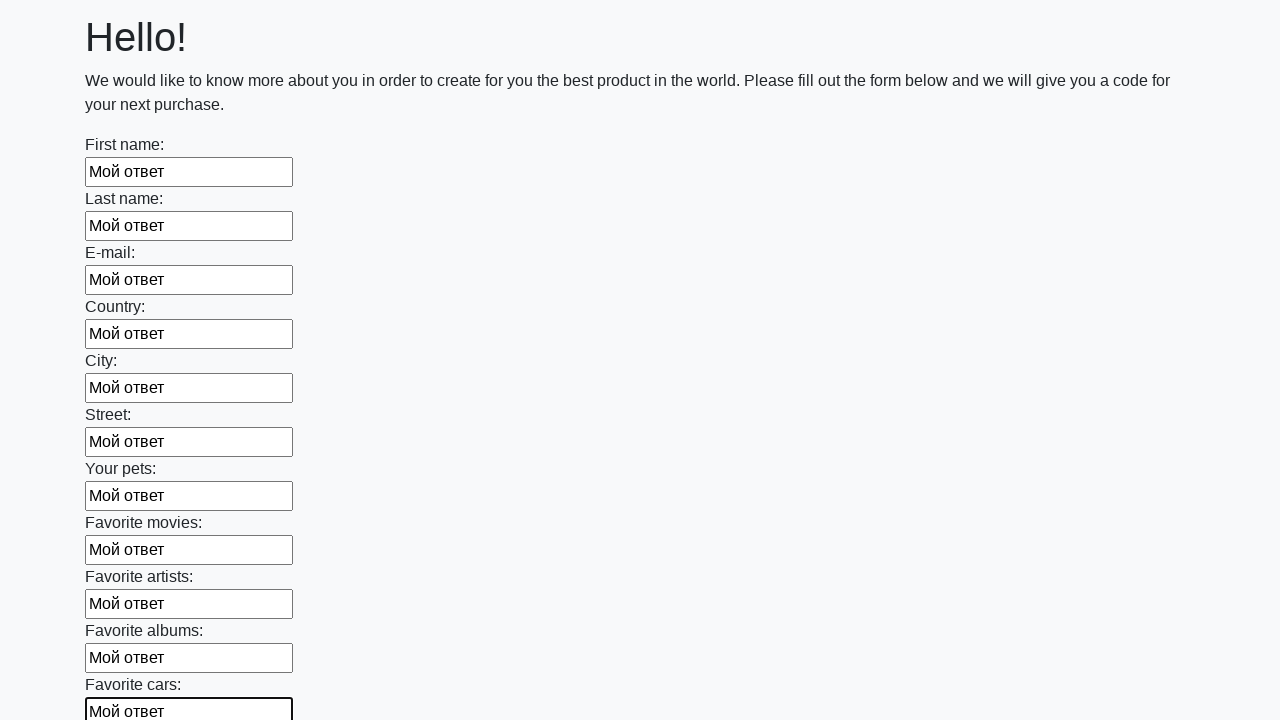

Filled an input field with 'Мой ответ' on input >> nth=11
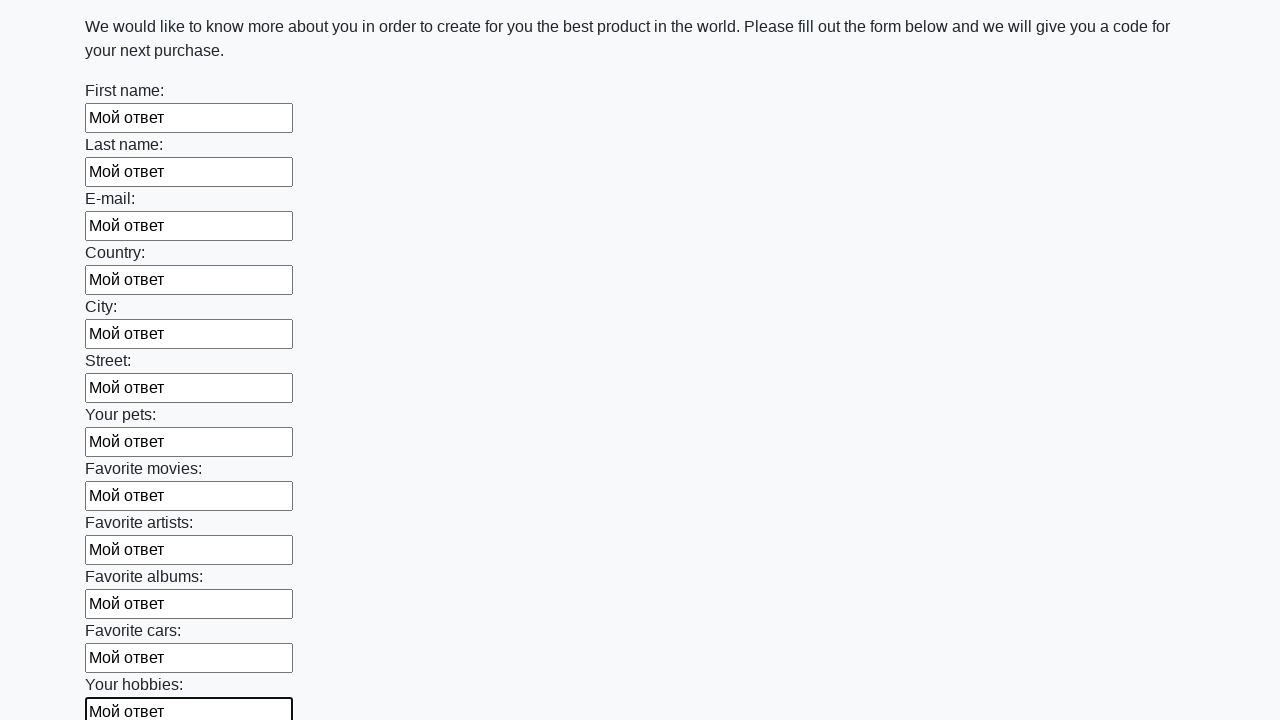

Filled an input field with 'Мой ответ' on input >> nth=12
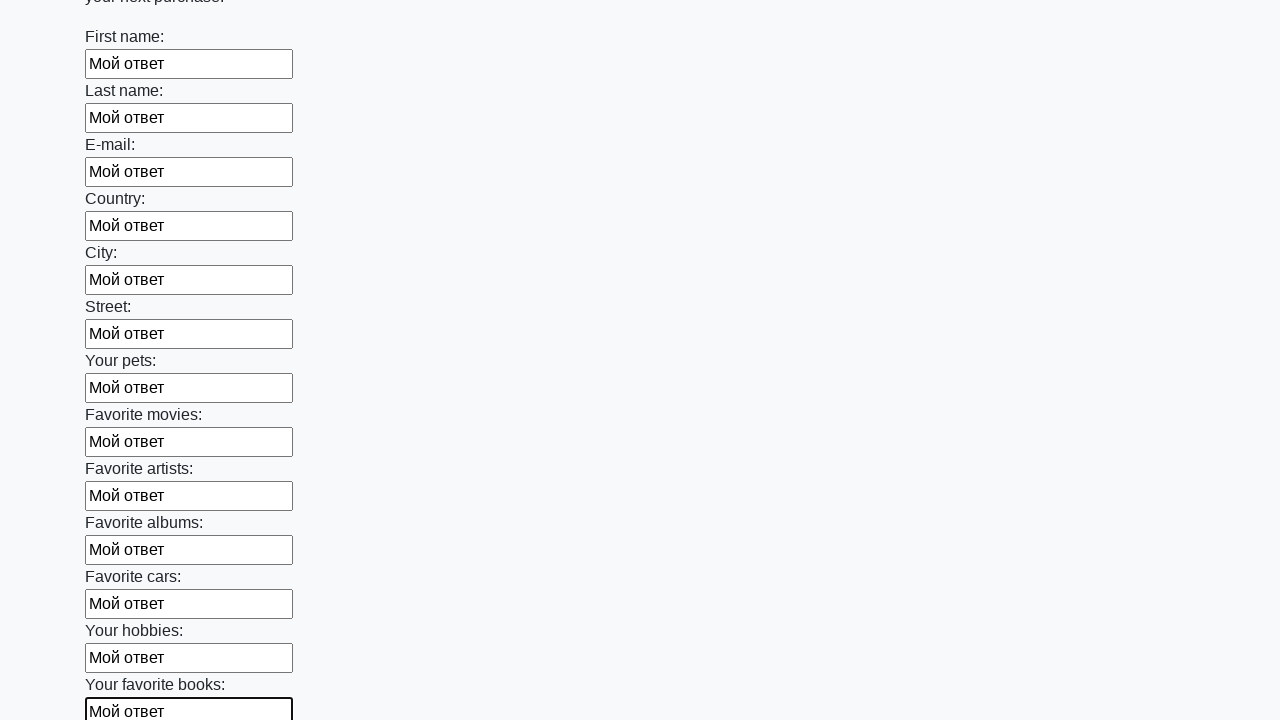

Filled an input field with 'Мой ответ' on input >> nth=13
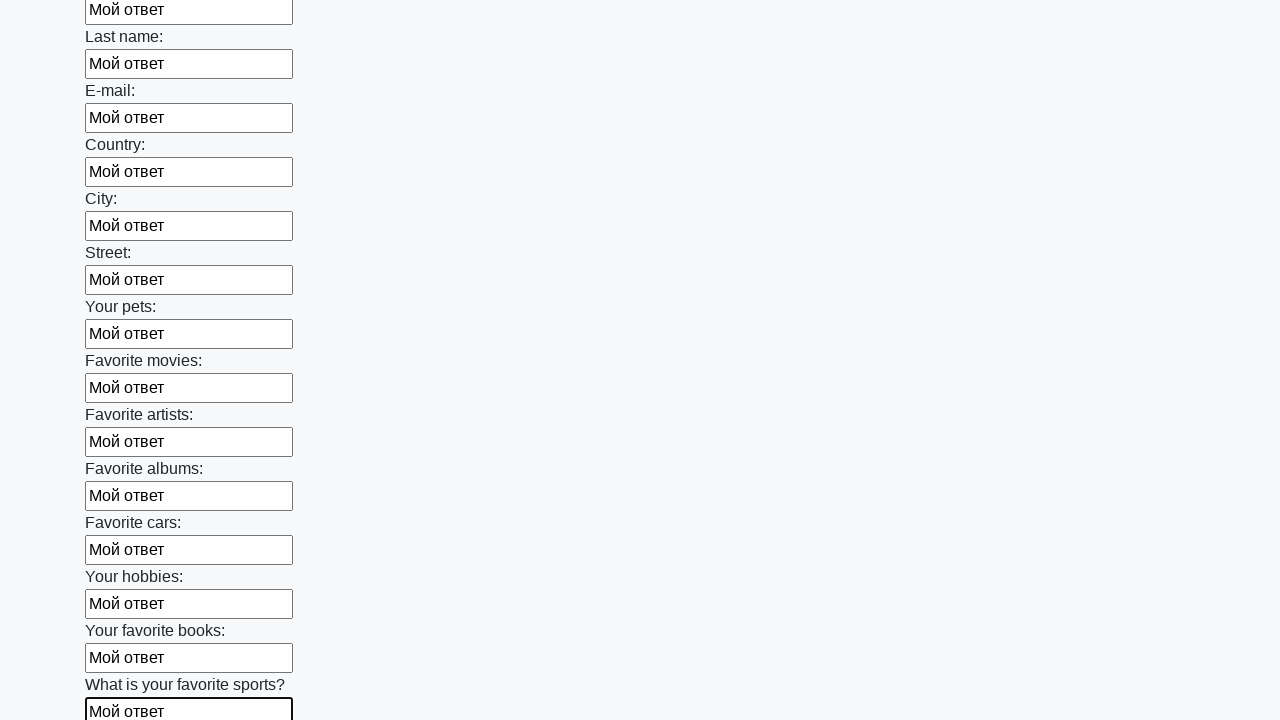

Filled an input field with 'Мой ответ' on input >> nth=14
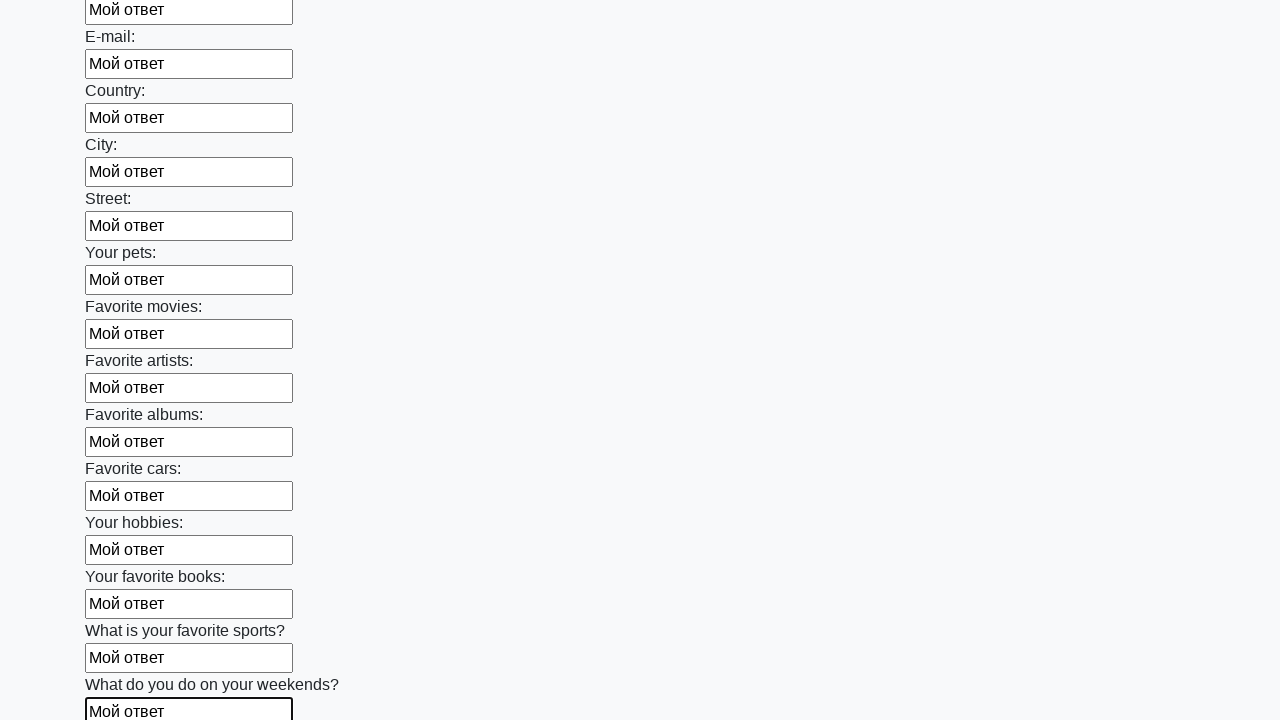

Filled an input field with 'Мой ответ' on input >> nth=15
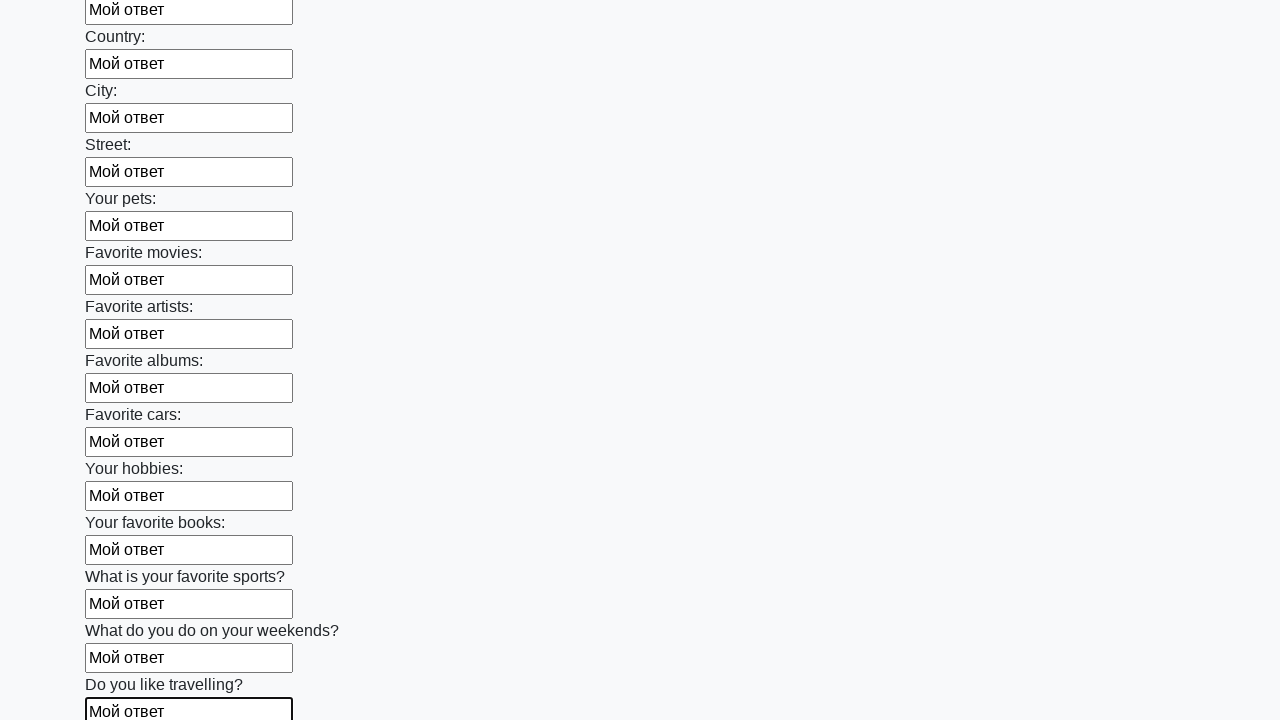

Filled an input field with 'Мой ответ' on input >> nth=16
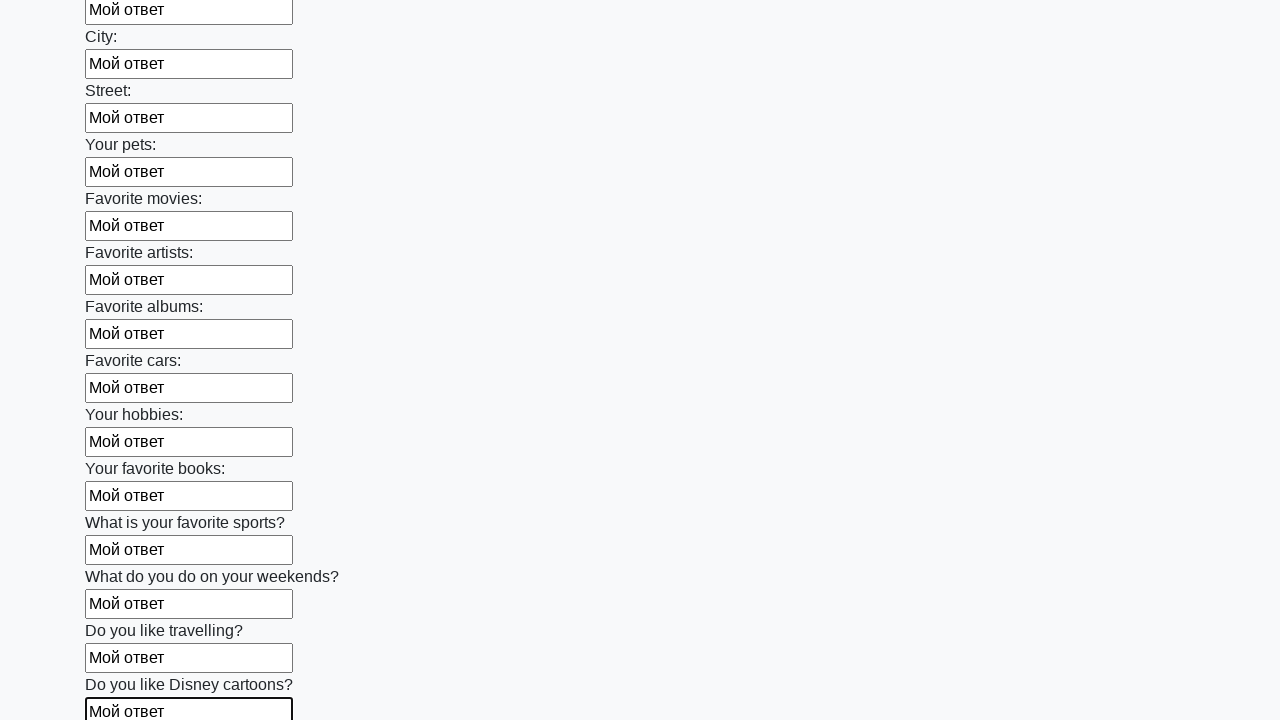

Filled an input field with 'Мой ответ' on input >> nth=17
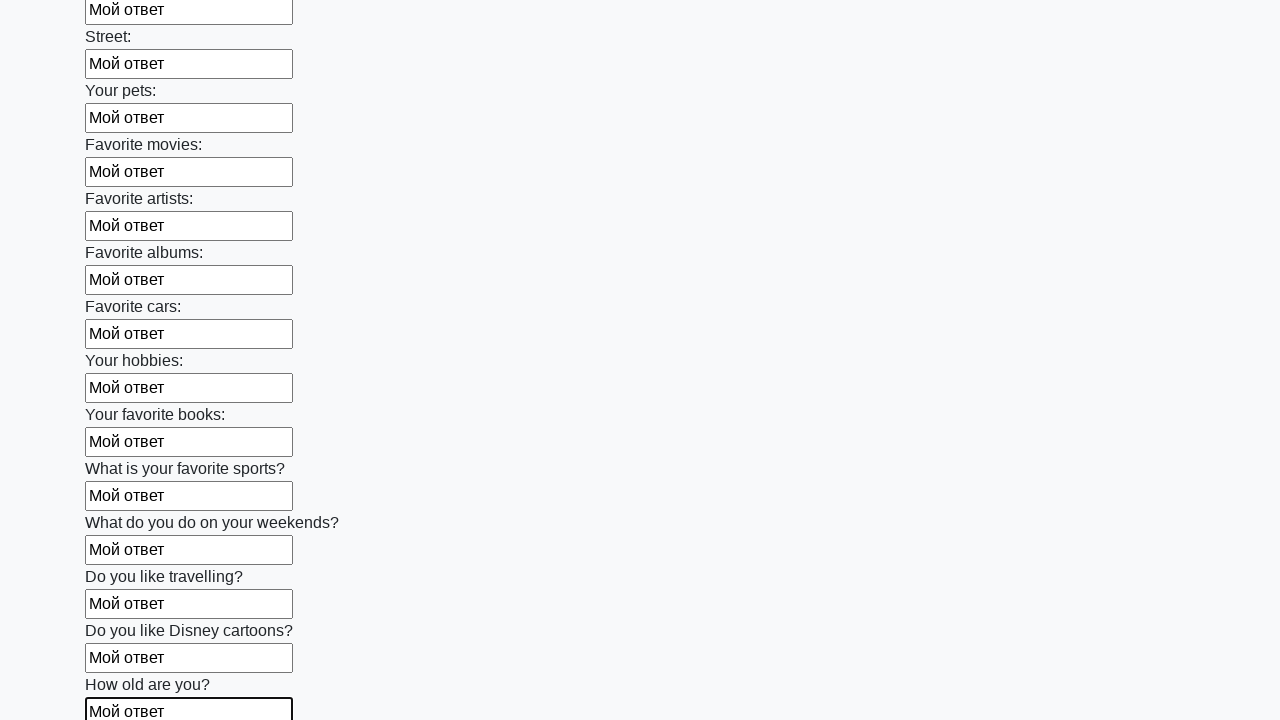

Filled an input field with 'Мой ответ' on input >> nth=18
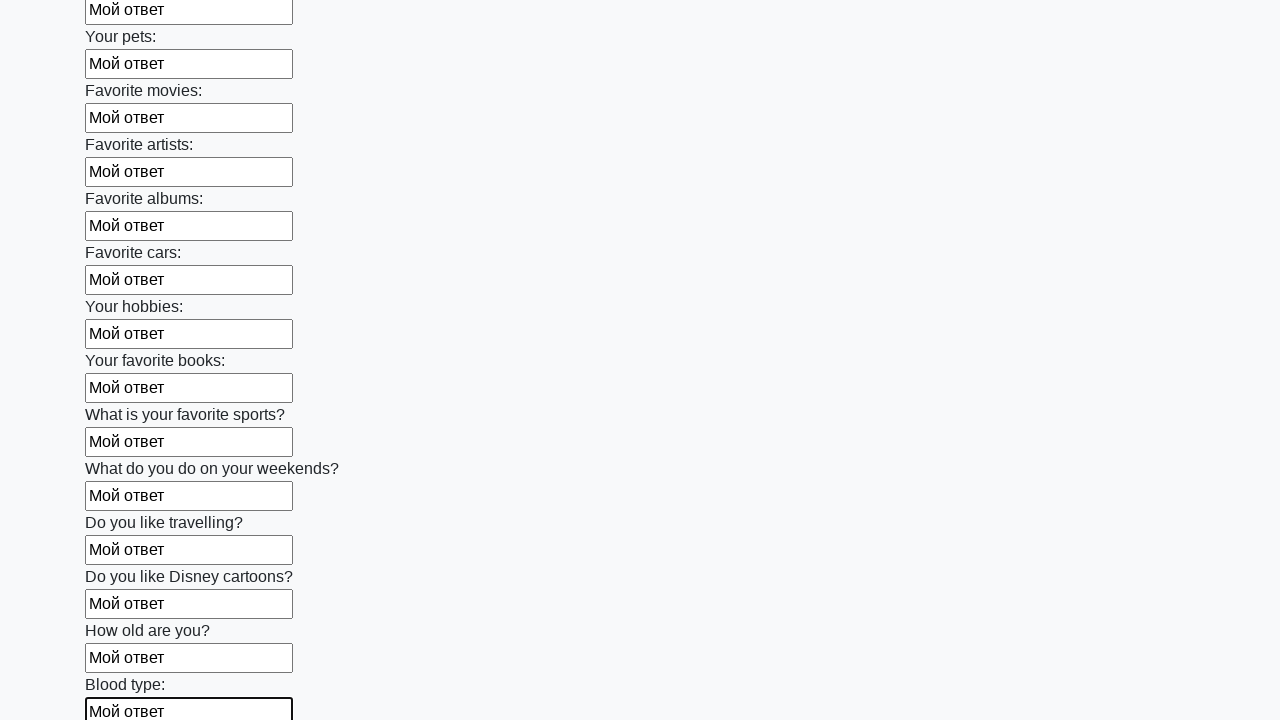

Filled an input field with 'Мой ответ' on input >> nth=19
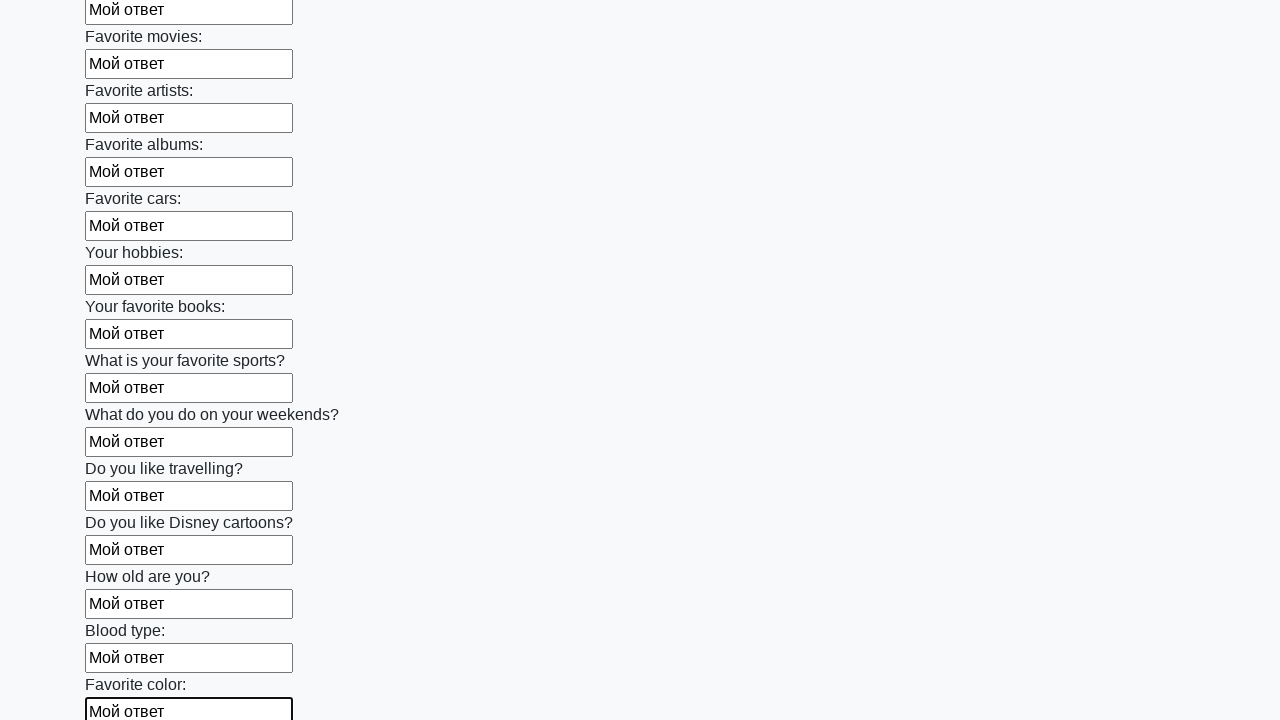

Filled an input field with 'Мой ответ' on input >> nth=20
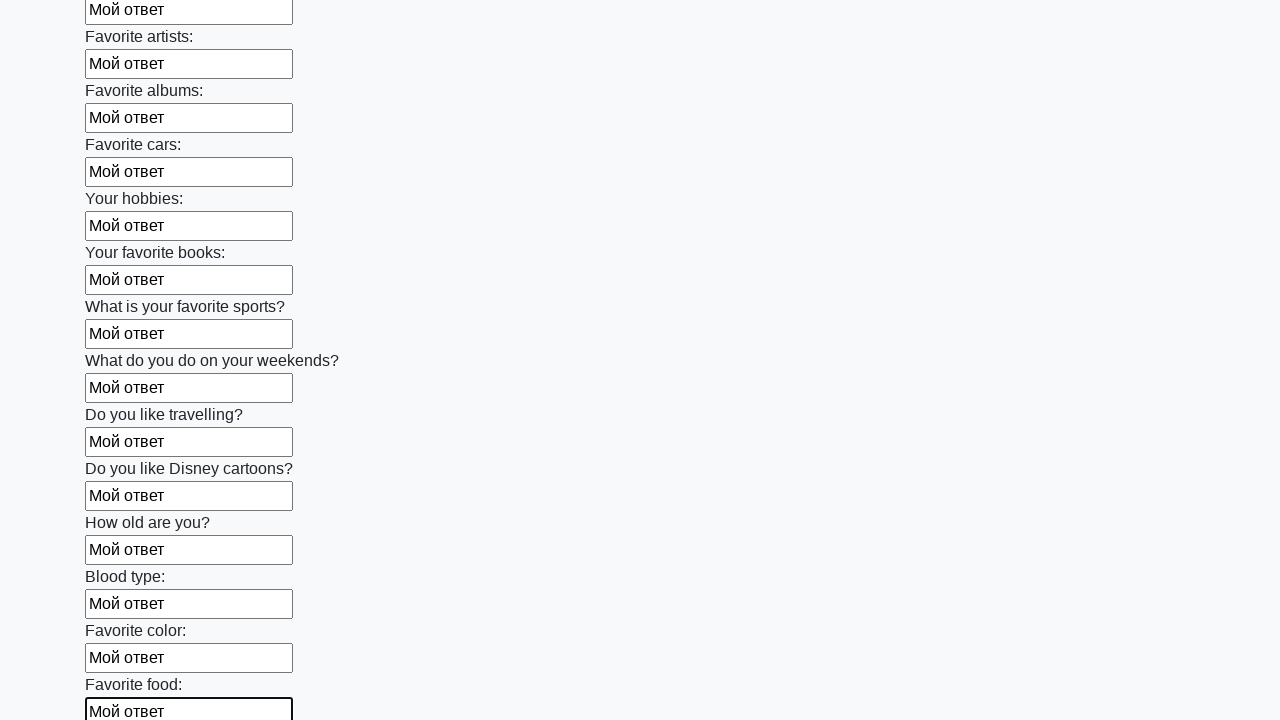

Filled an input field with 'Мой ответ' on input >> nth=21
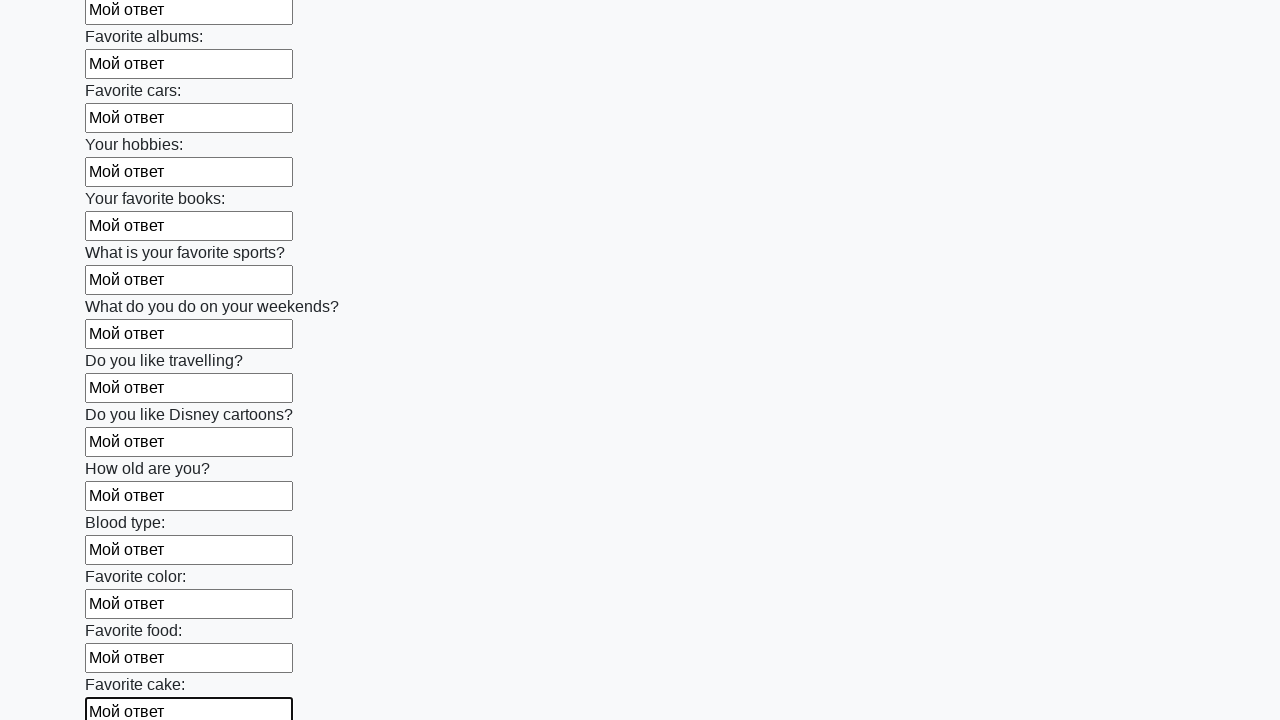

Filled an input field with 'Мой ответ' on input >> nth=22
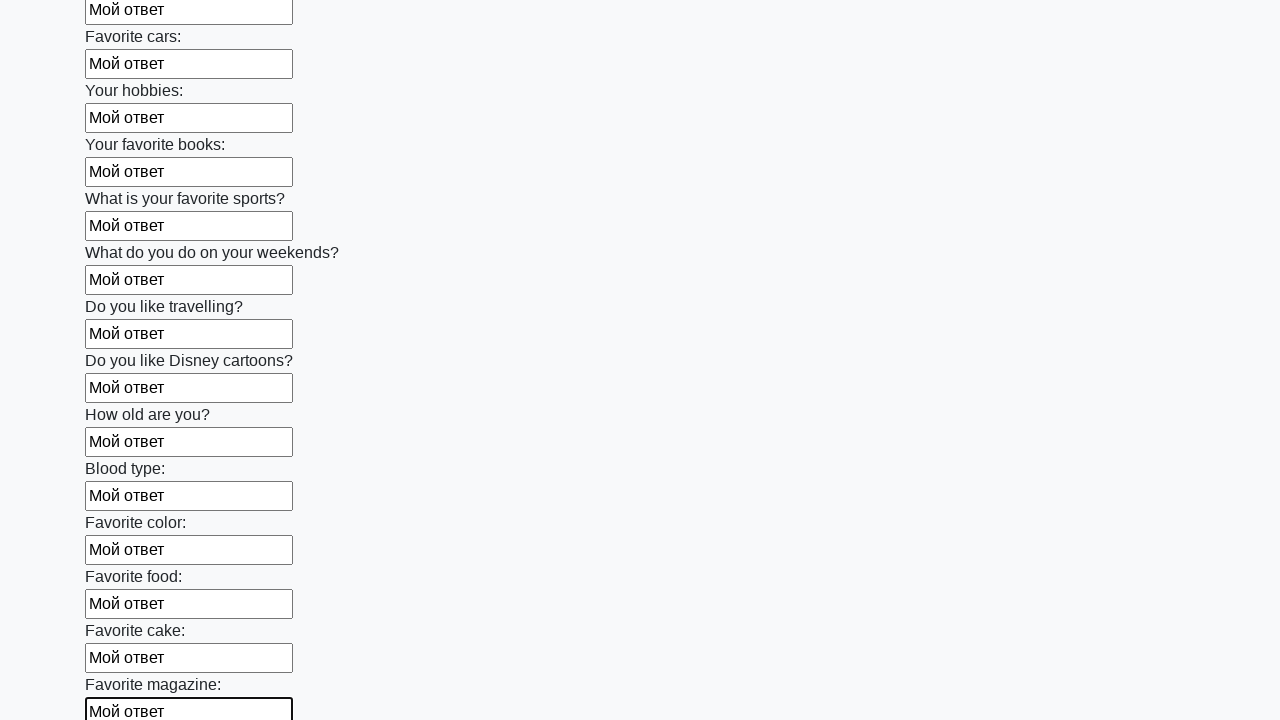

Filled an input field with 'Мой ответ' on input >> nth=23
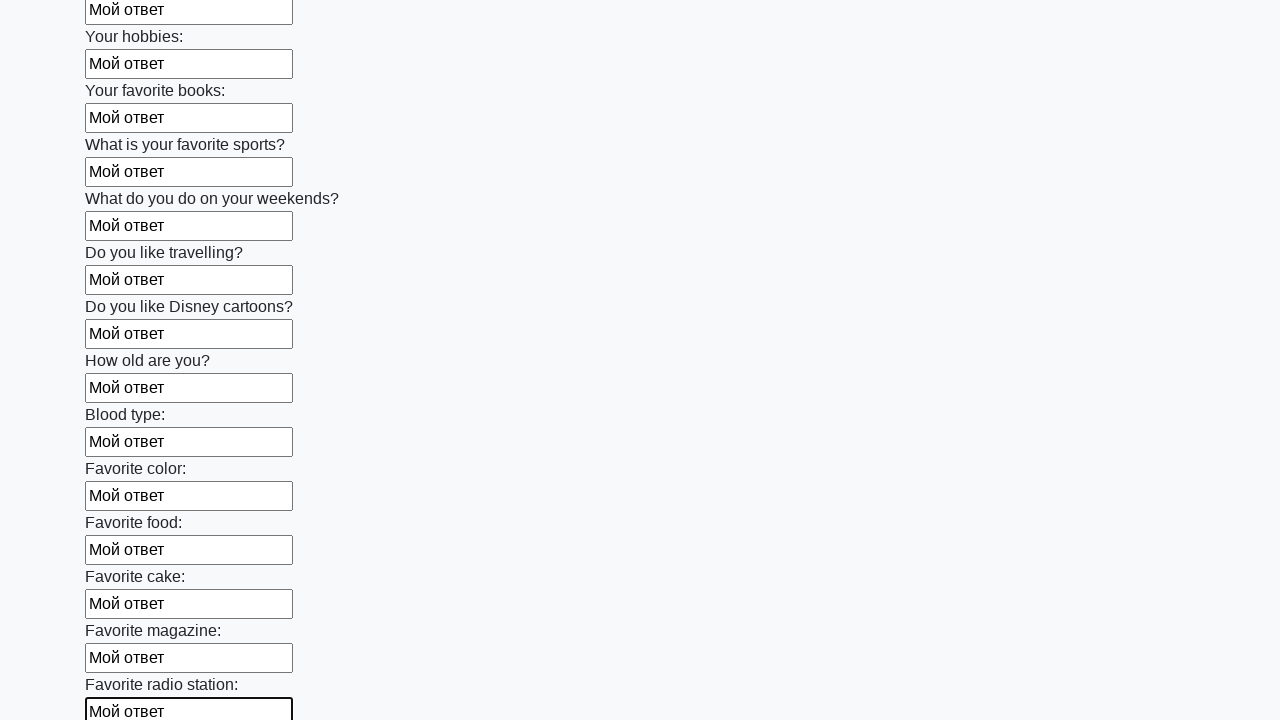

Filled an input field with 'Мой ответ' on input >> nth=24
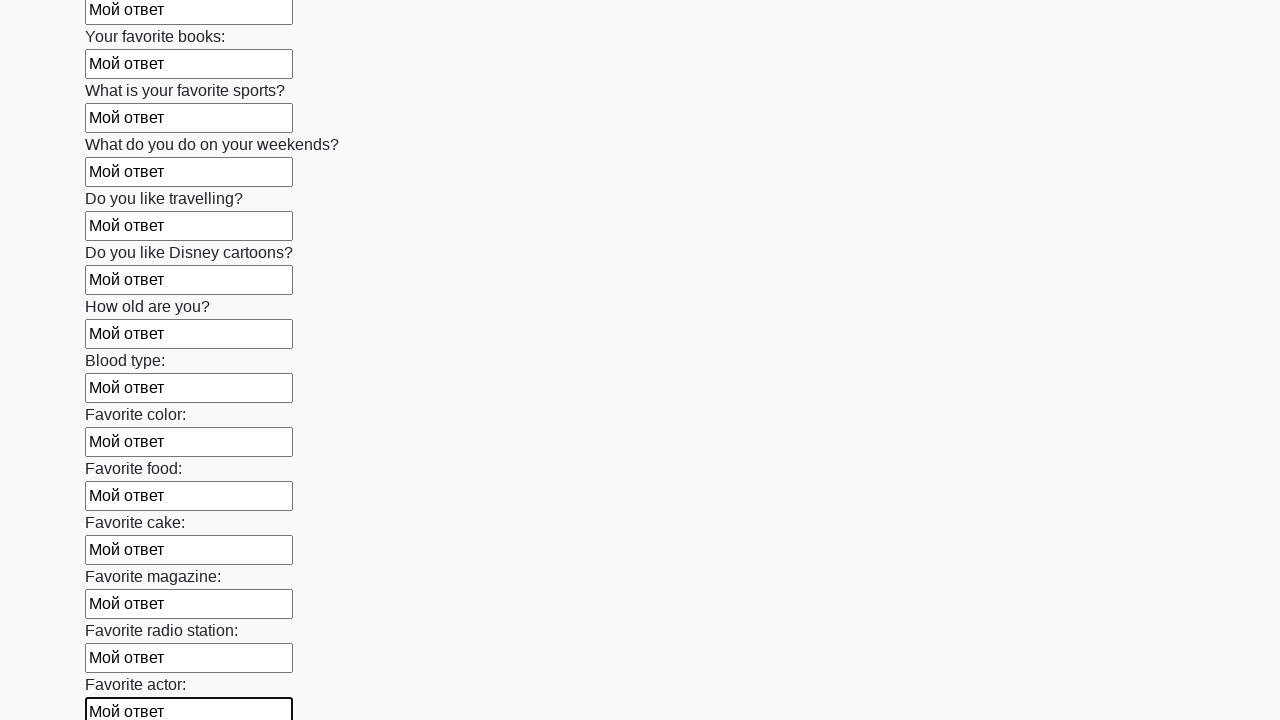

Filled an input field with 'Мой ответ' on input >> nth=25
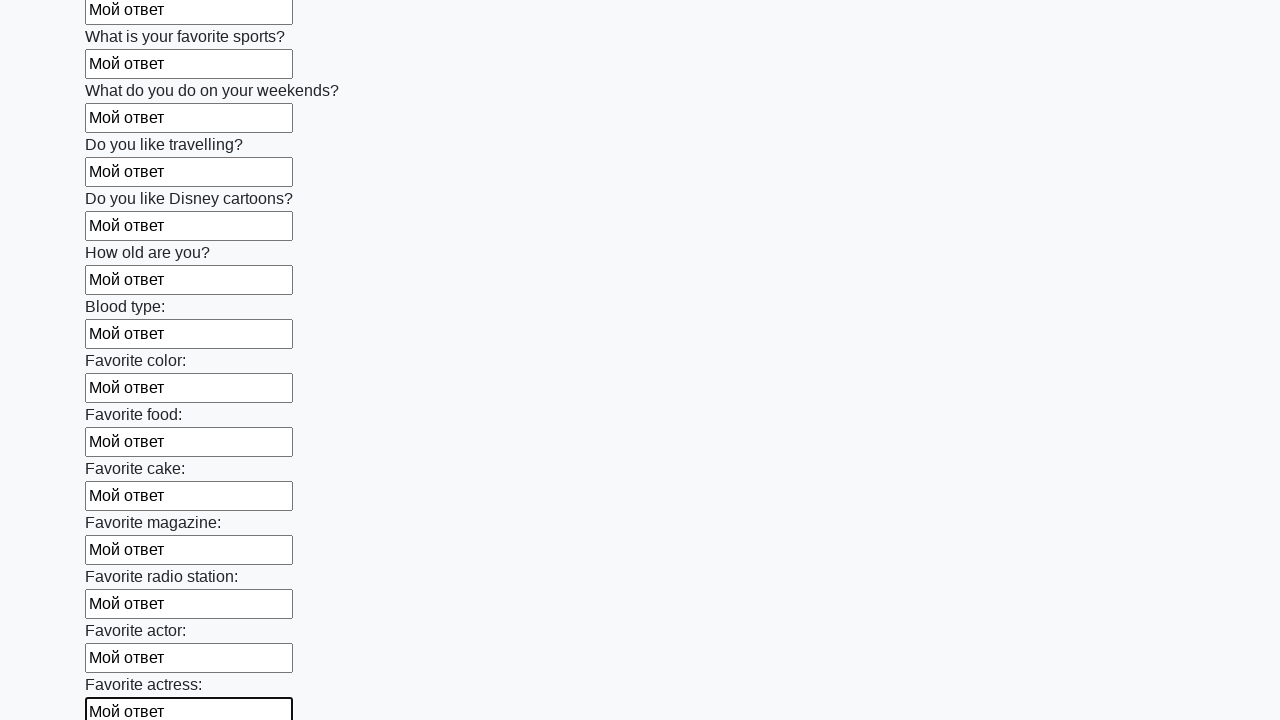

Filled an input field with 'Мой ответ' on input >> nth=26
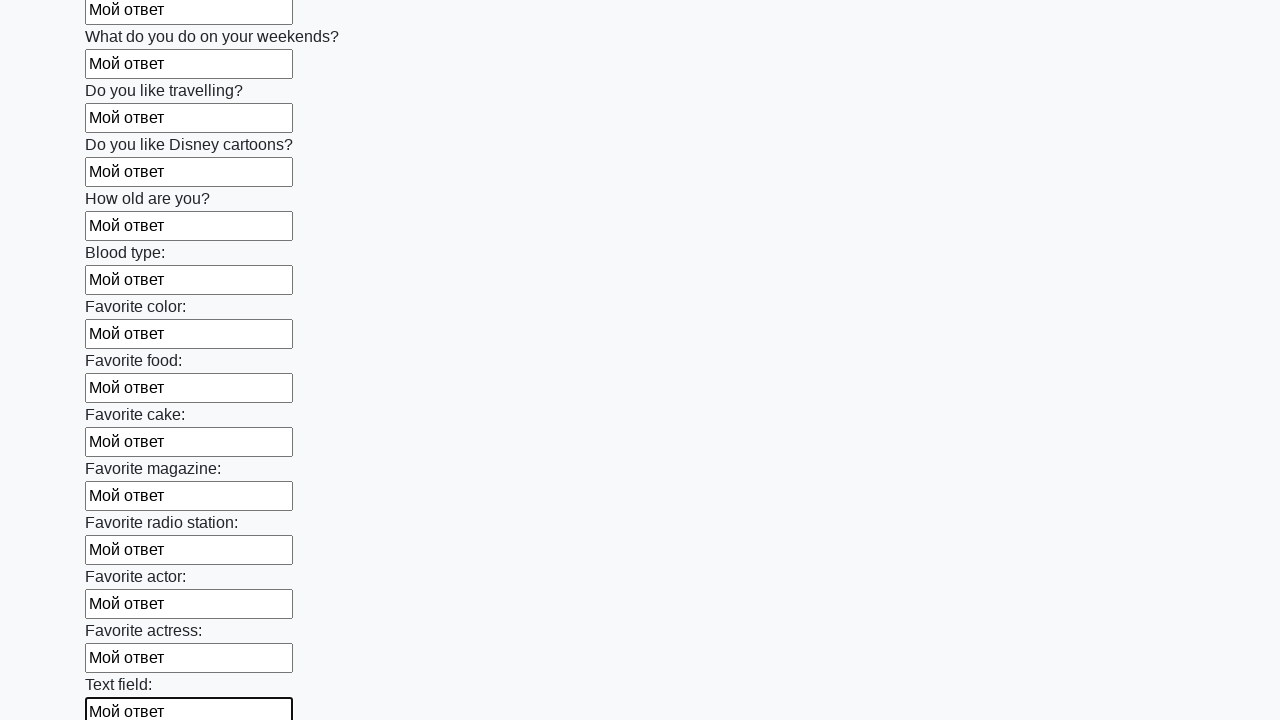

Filled an input field with 'Мой ответ' on input >> nth=27
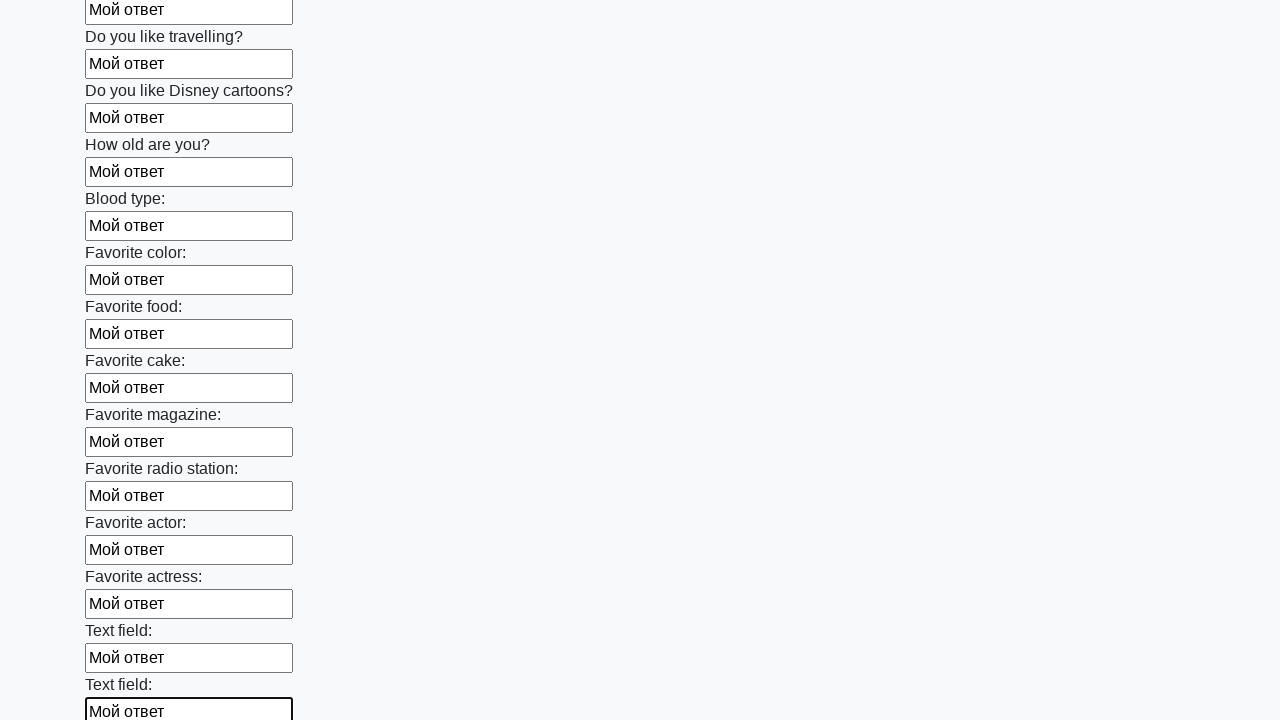

Filled an input field with 'Мой ответ' on input >> nth=28
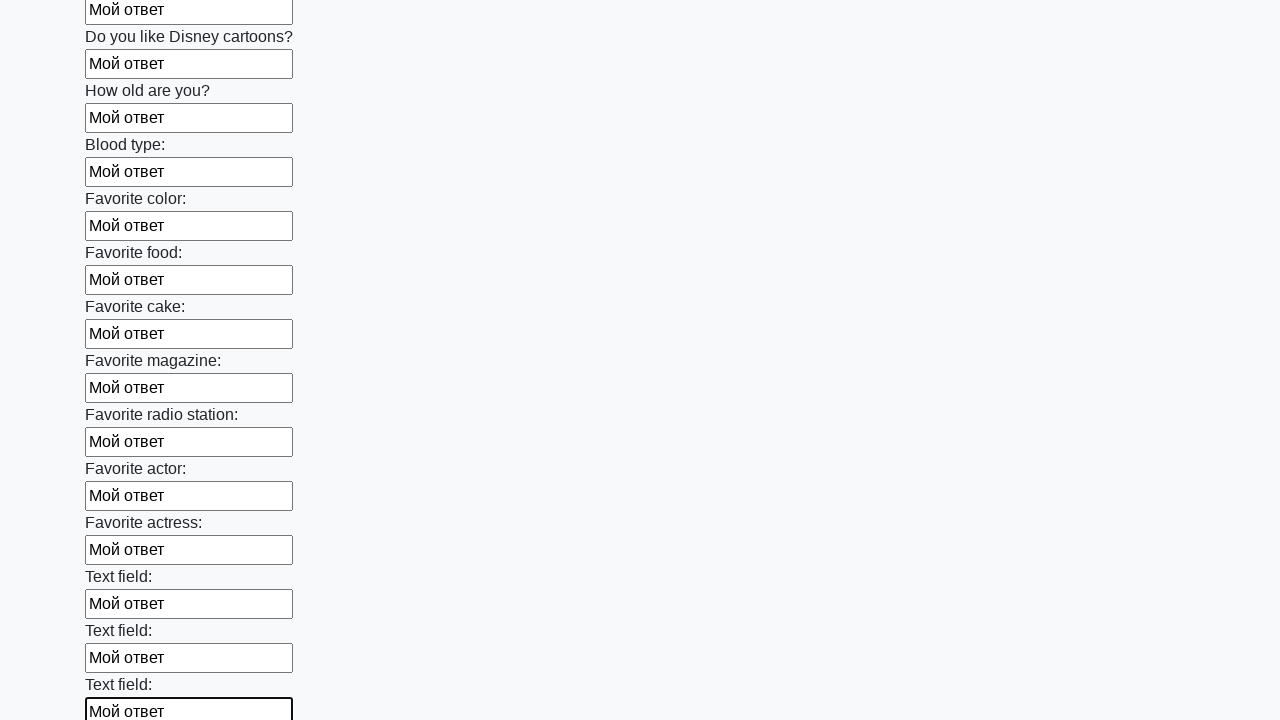

Filled an input field with 'Мой ответ' on input >> nth=29
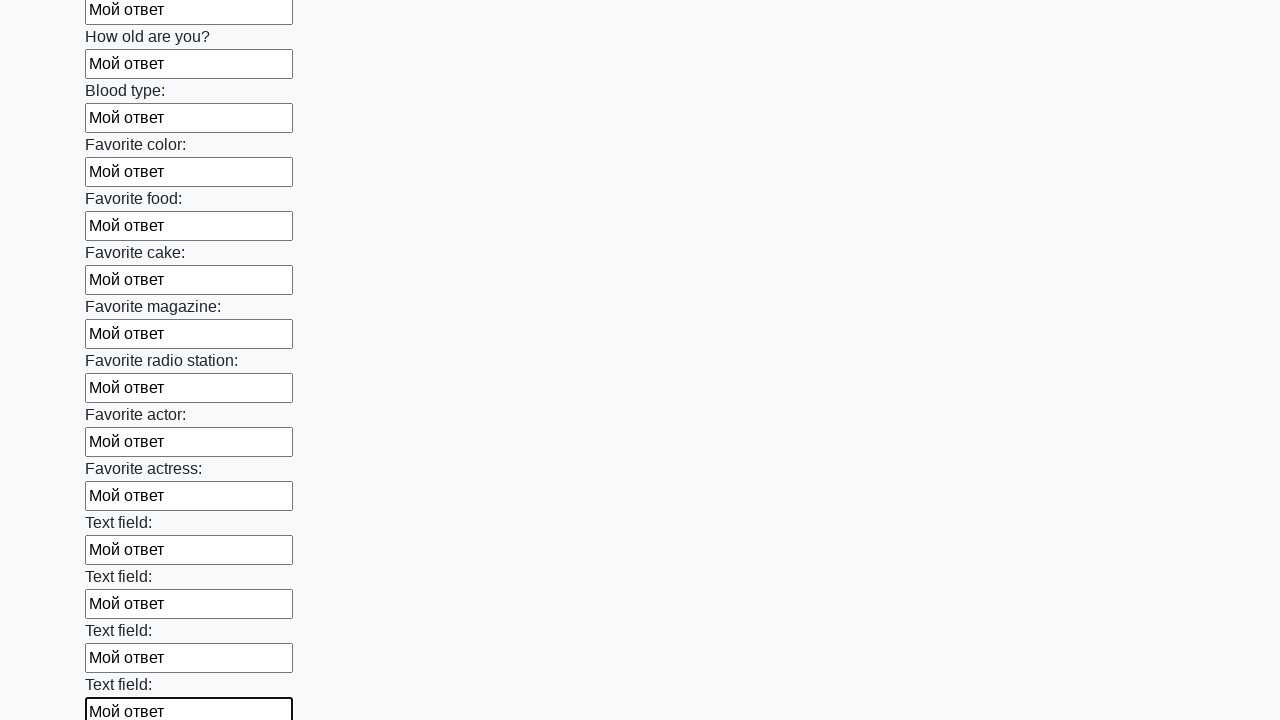

Filled an input field with 'Мой ответ' on input >> nth=30
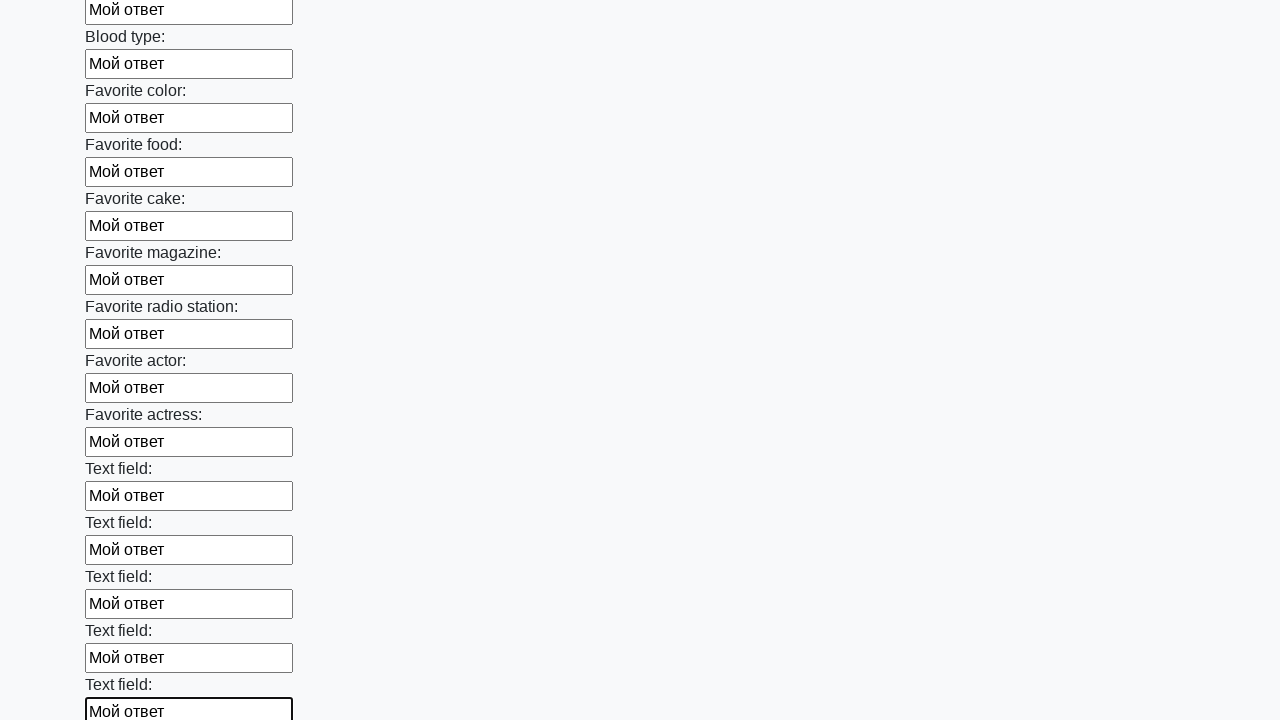

Filled an input field with 'Мой ответ' on input >> nth=31
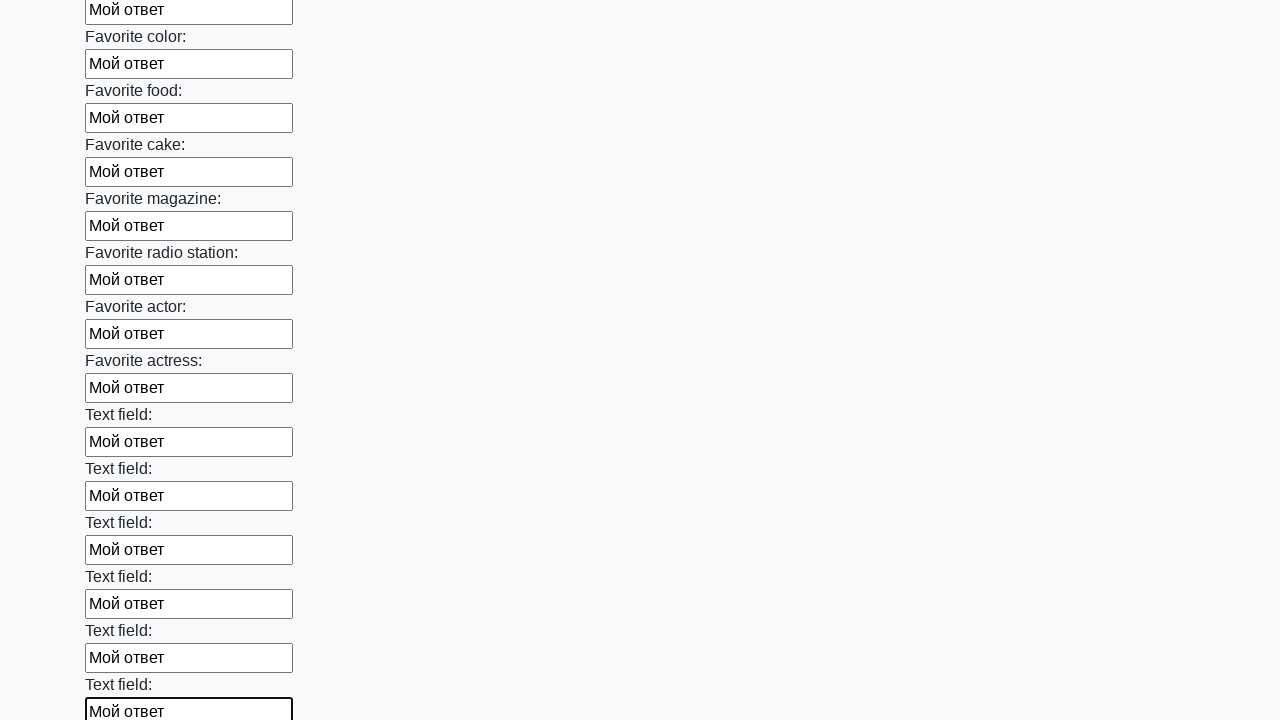

Filled an input field with 'Мой ответ' on input >> nth=32
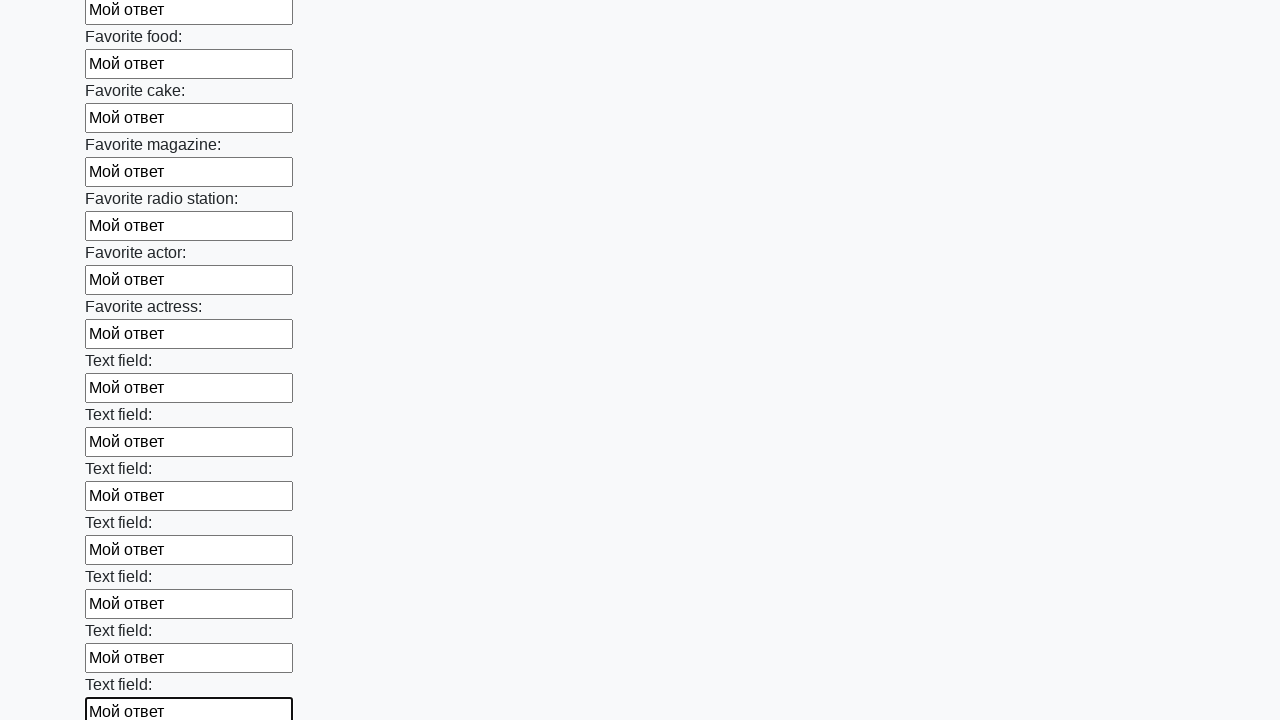

Filled an input field with 'Мой ответ' on input >> nth=33
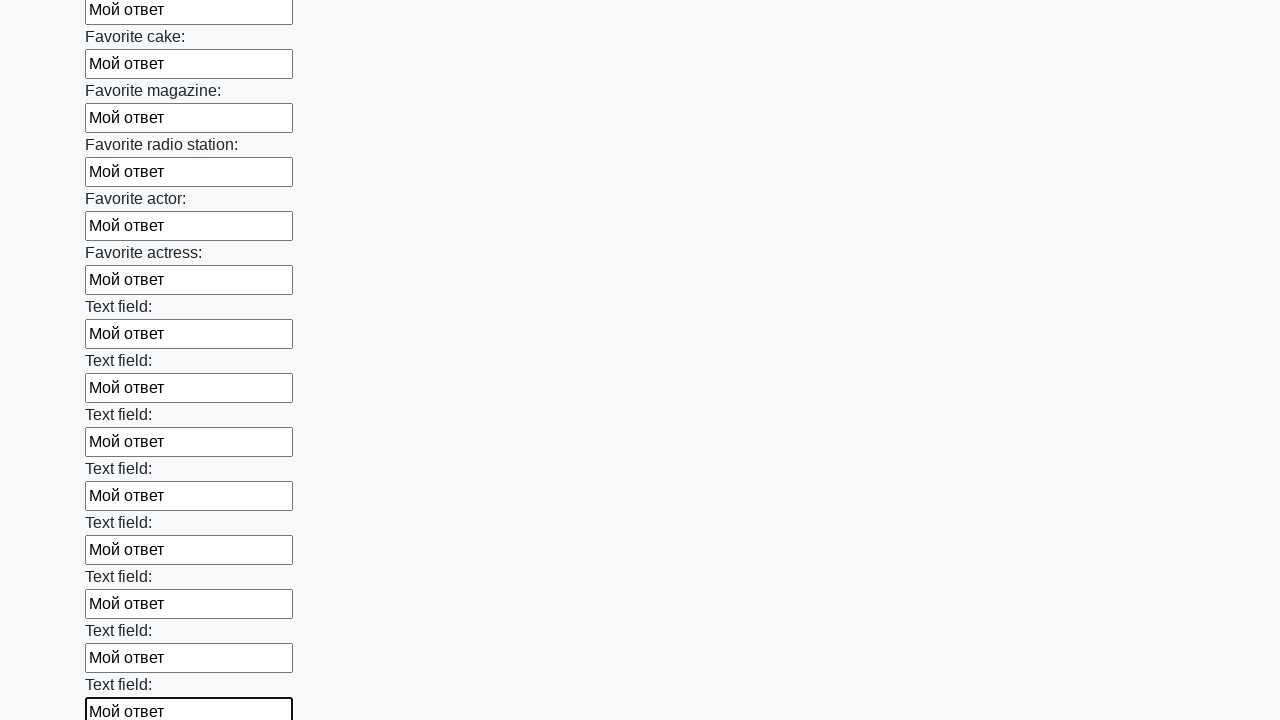

Filled an input field with 'Мой ответ' on input >> nth=34
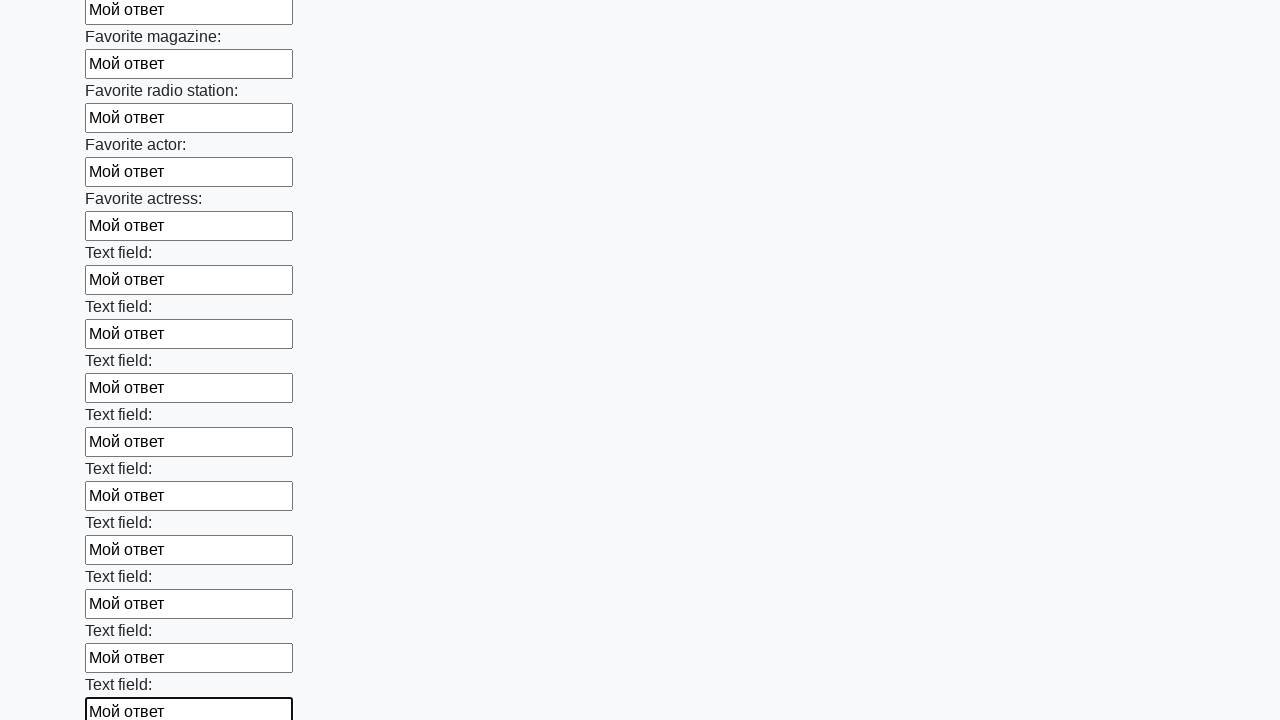

Filled an input field with 'Мой ответ' on input >> nth=35
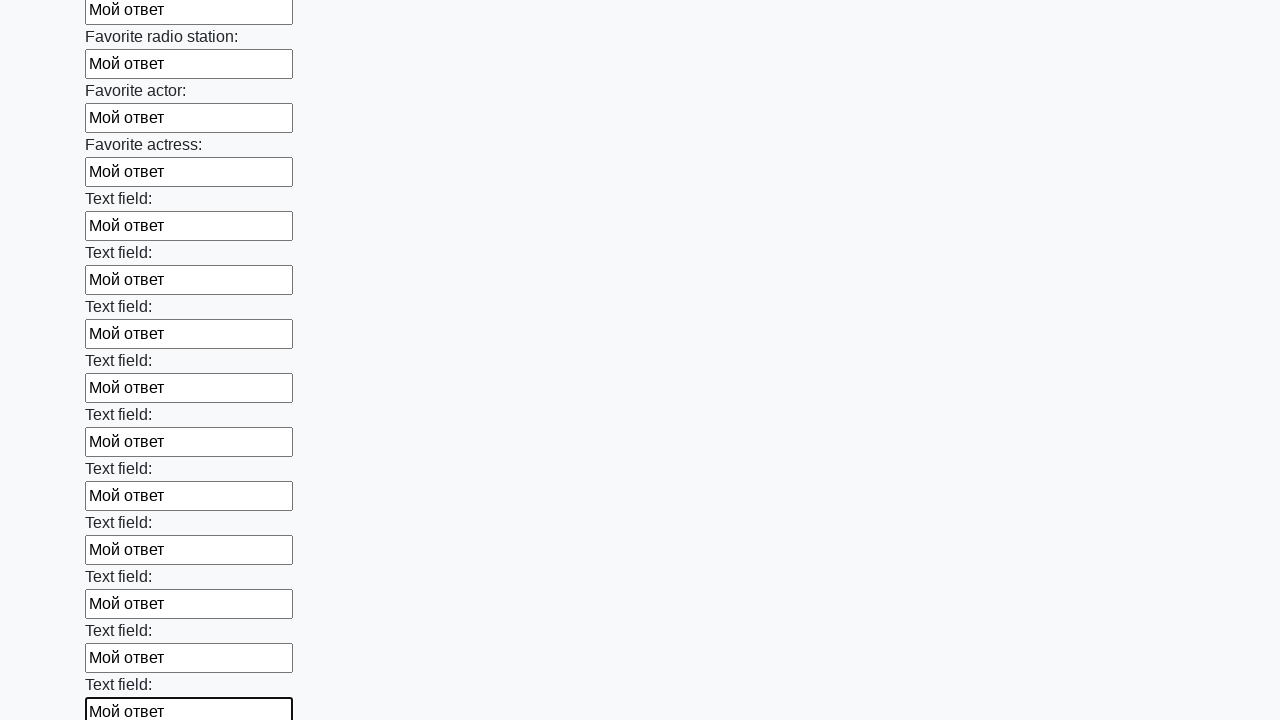

Filled an input field with 'Мой ответ' on input >> nth=36
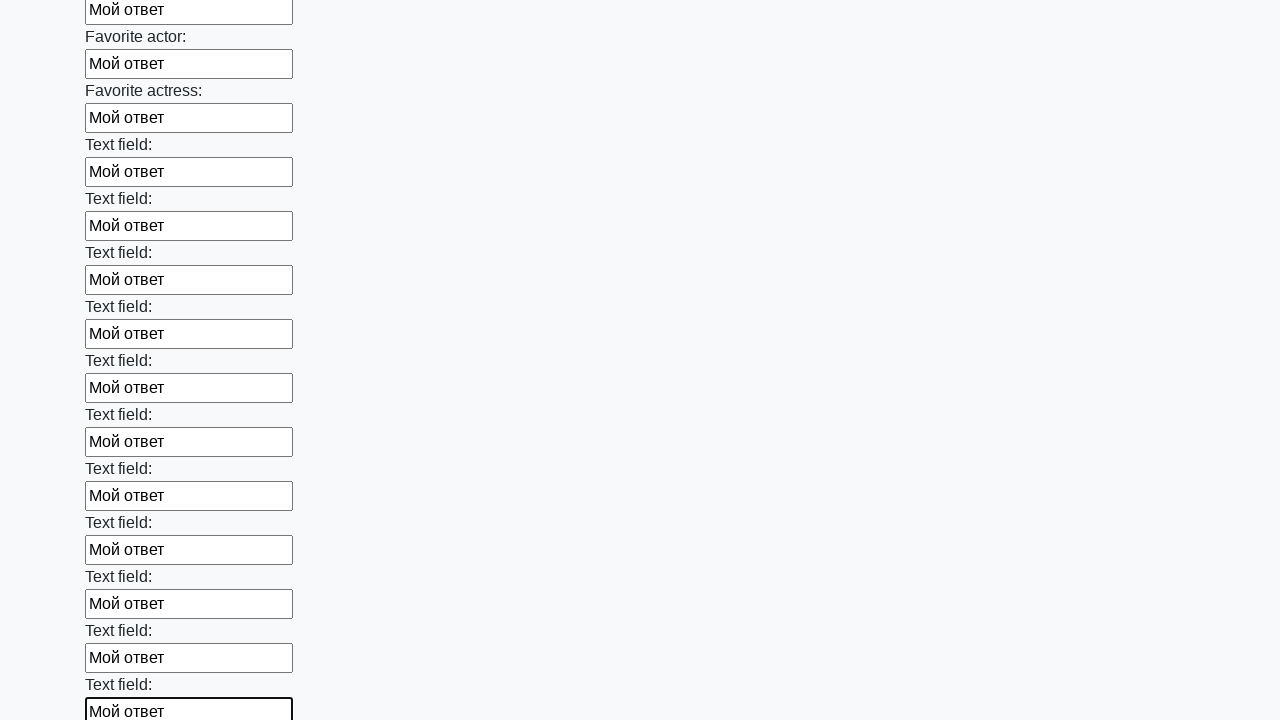

Filled an input field with 'Мой ответ' on input >> nth=37
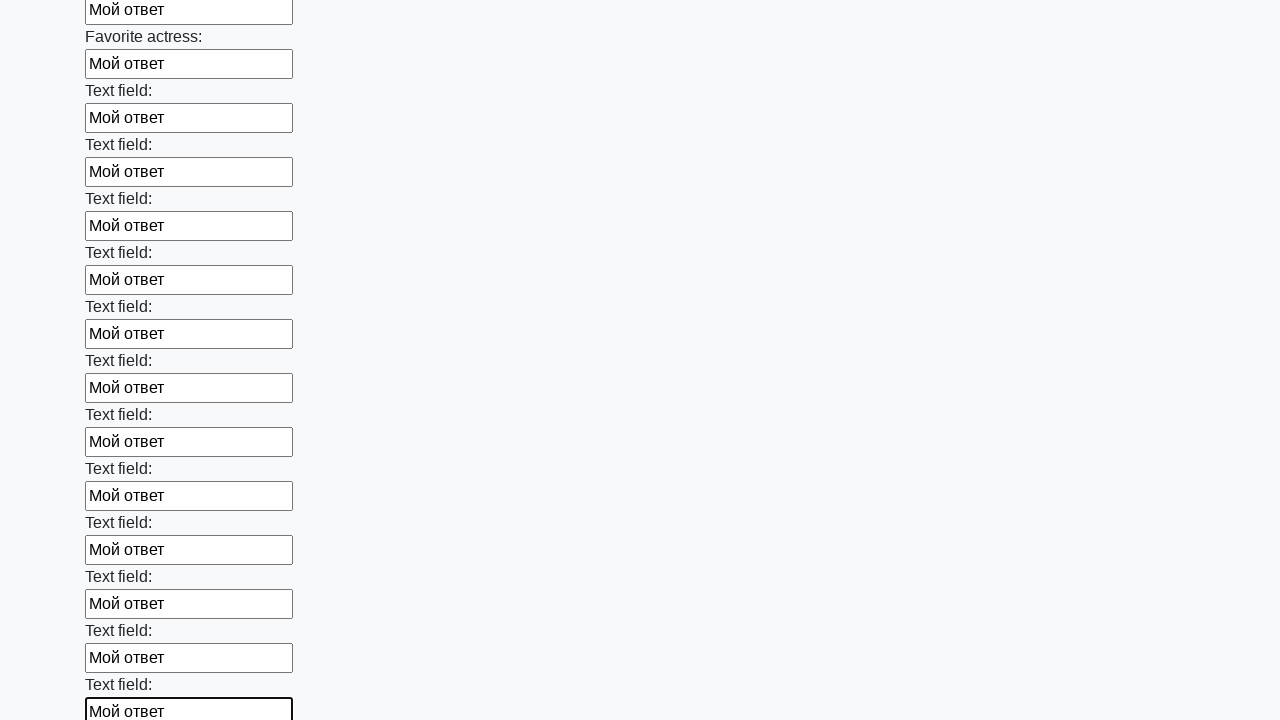

Filled an input field with 'Мой ответ' on input >> nth=38
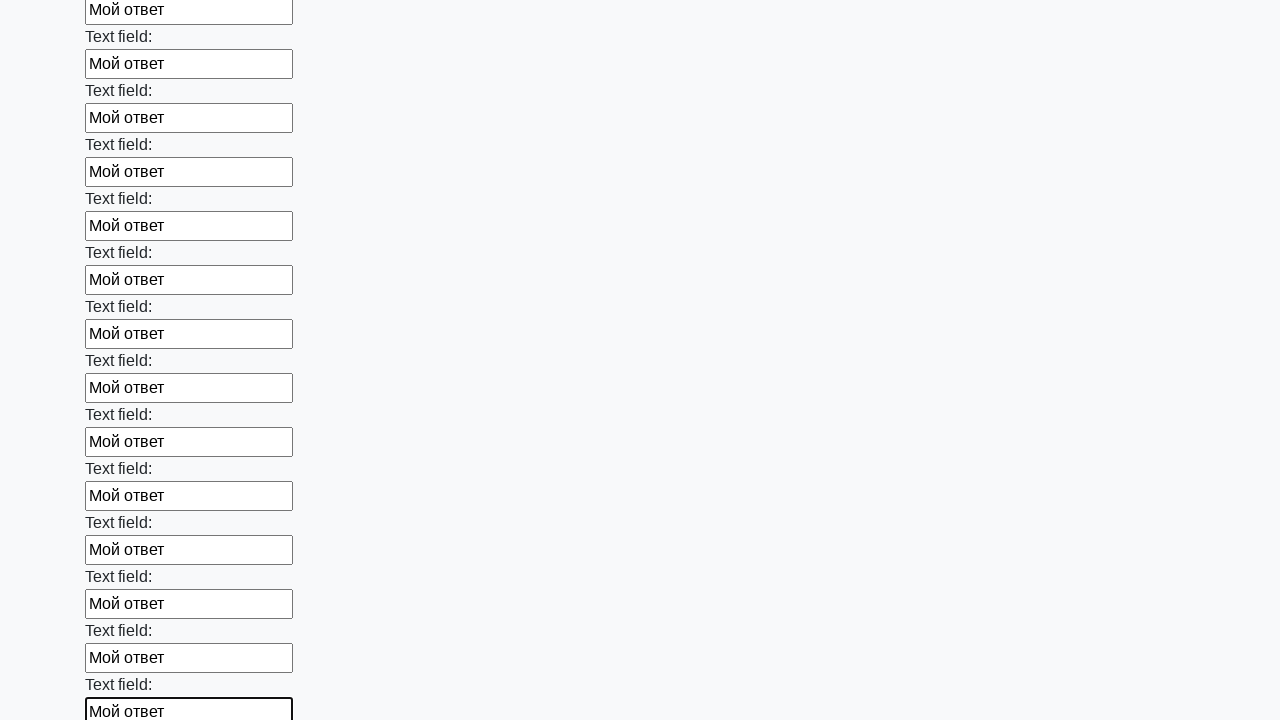

Filled an input field with 'Мой ответ' on input >> nth=39
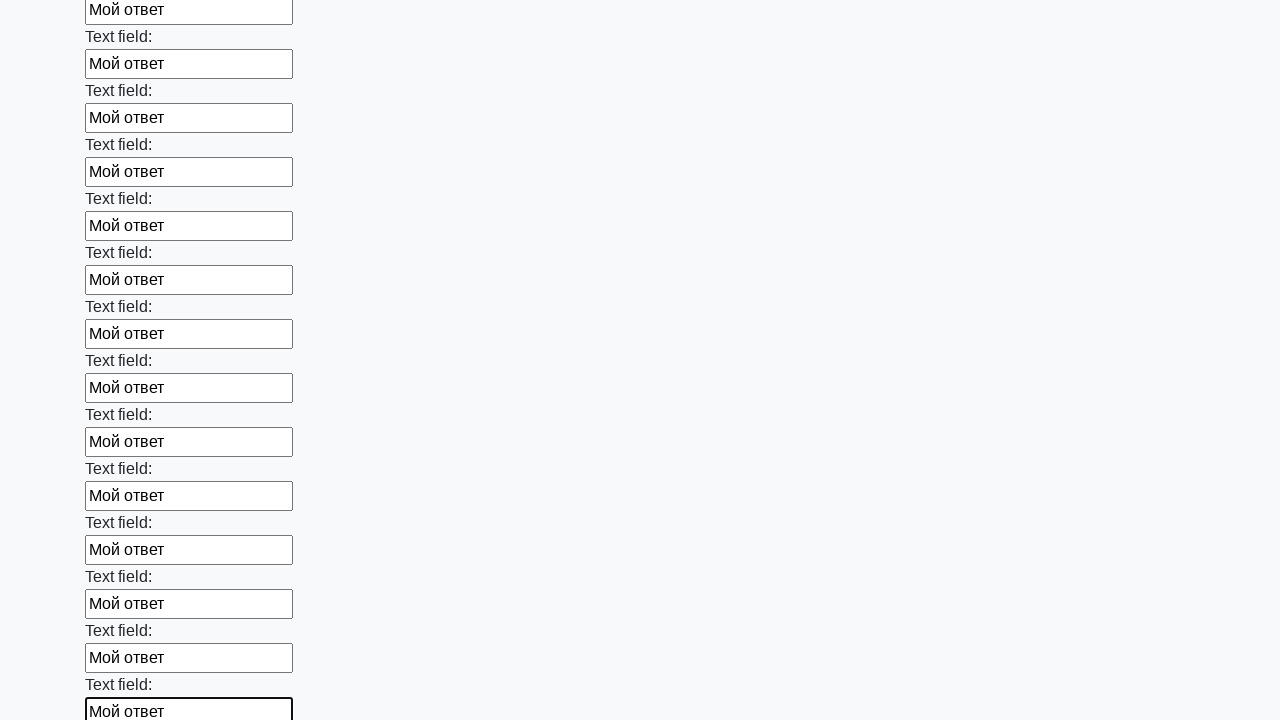

Filled an input field with 'Мой ответ' on input >> nth=40
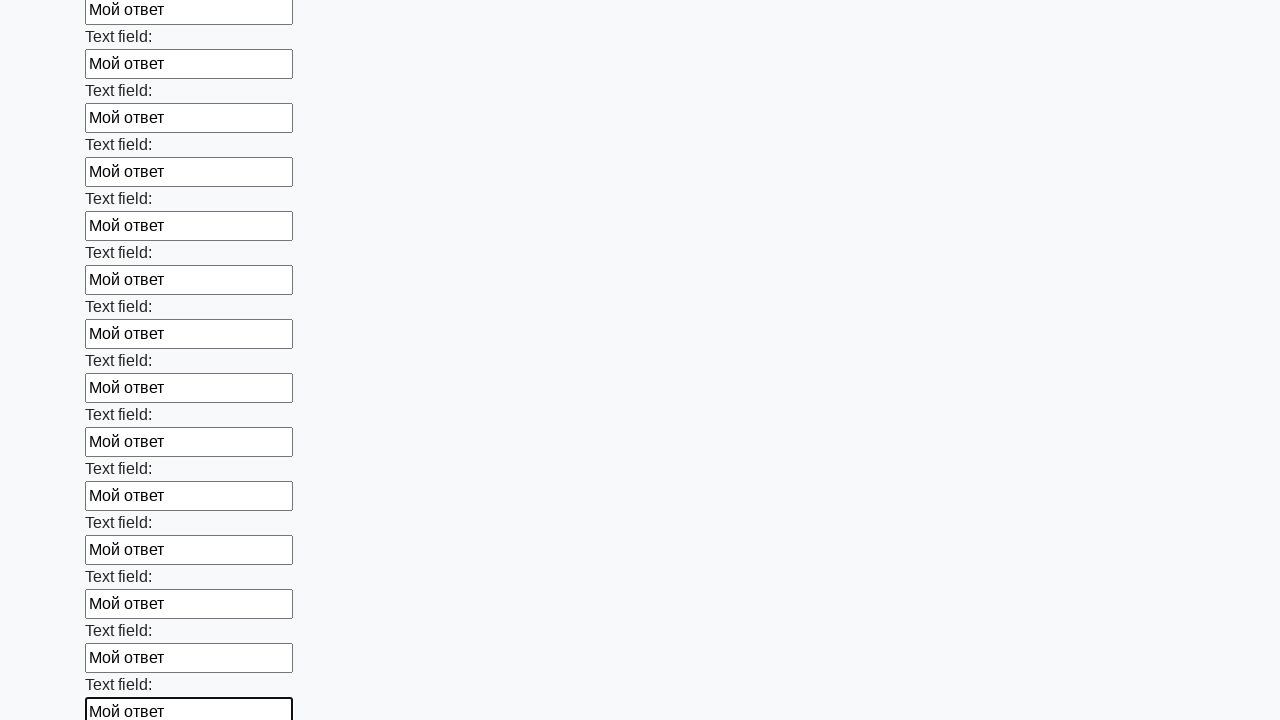

Filled an input field with 'Мой ответ' on input >> nth=41
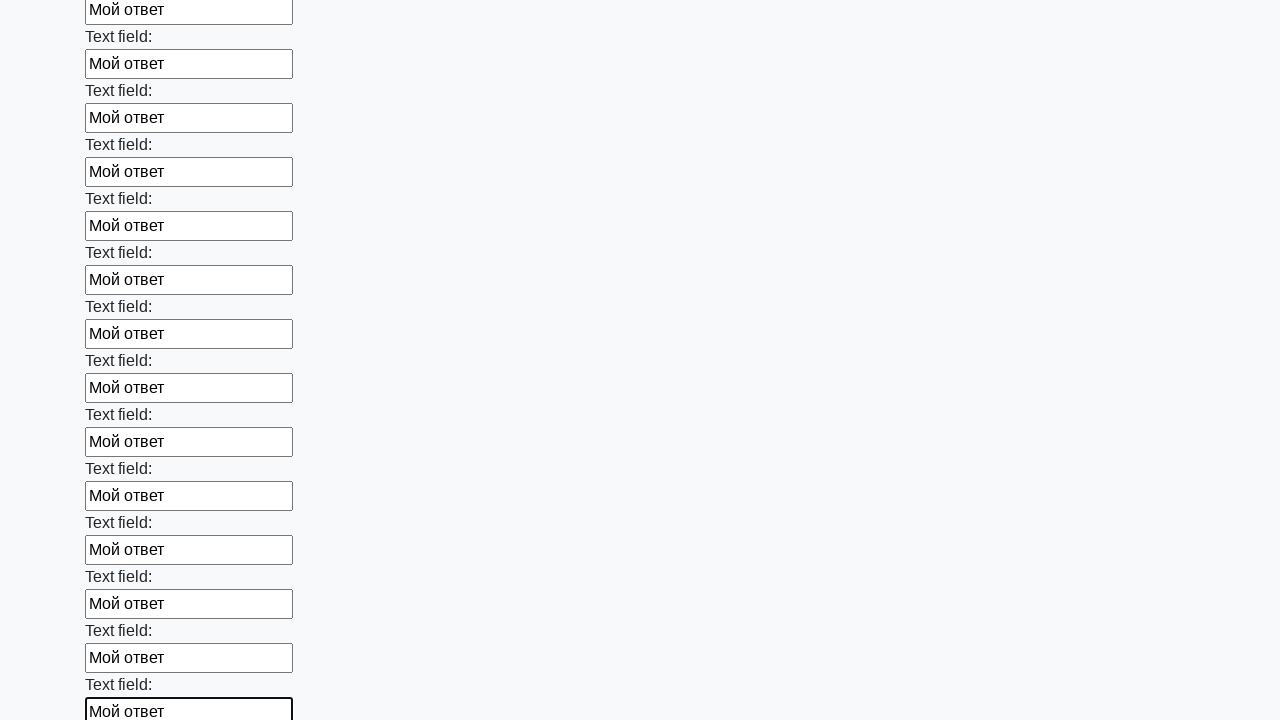

Filled an input field with 'Мой ответ' on input >> nth=42
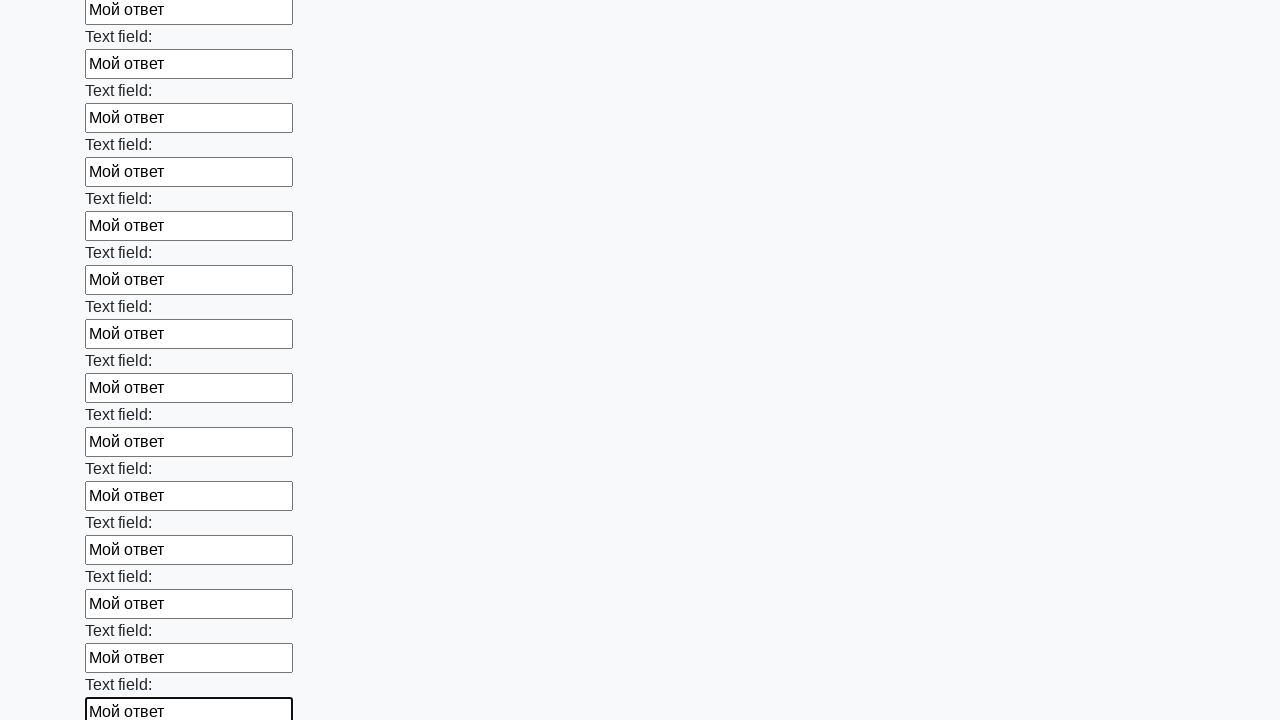

Filled an input field with 'Мой ответ' on input >> nth=43
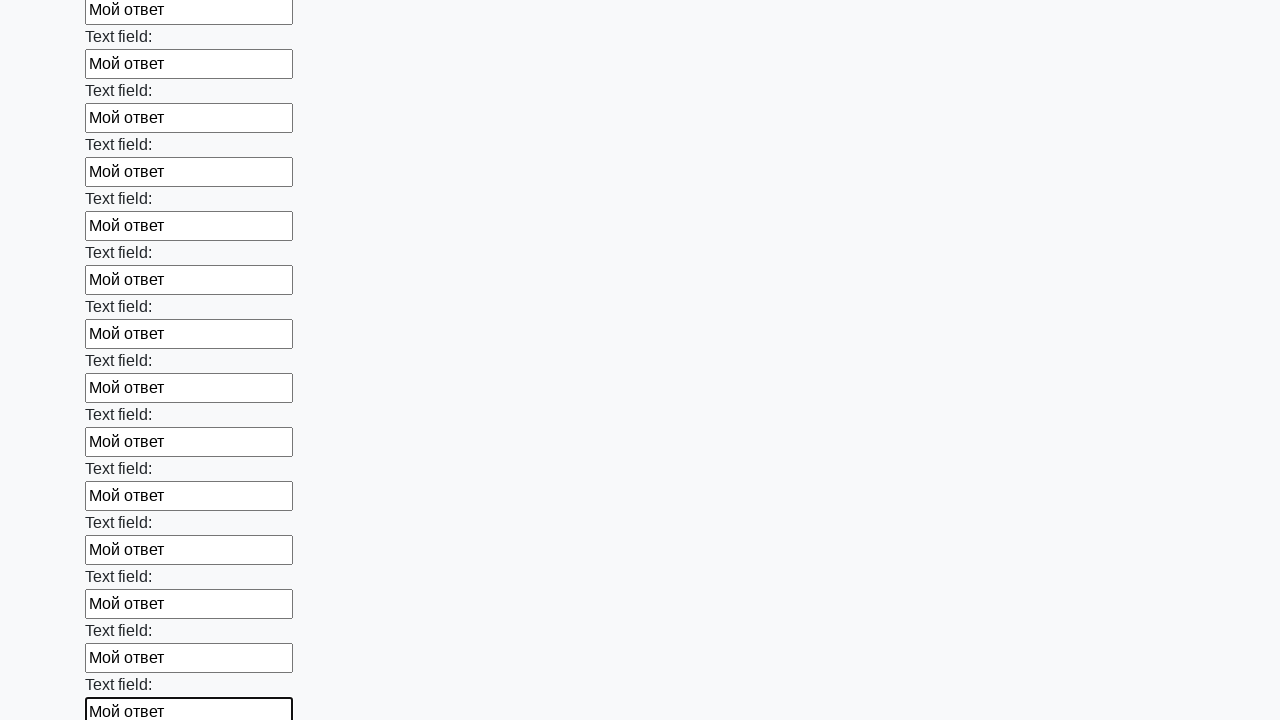

Filled an input field with 'Мой ответ' on input >> nth=44
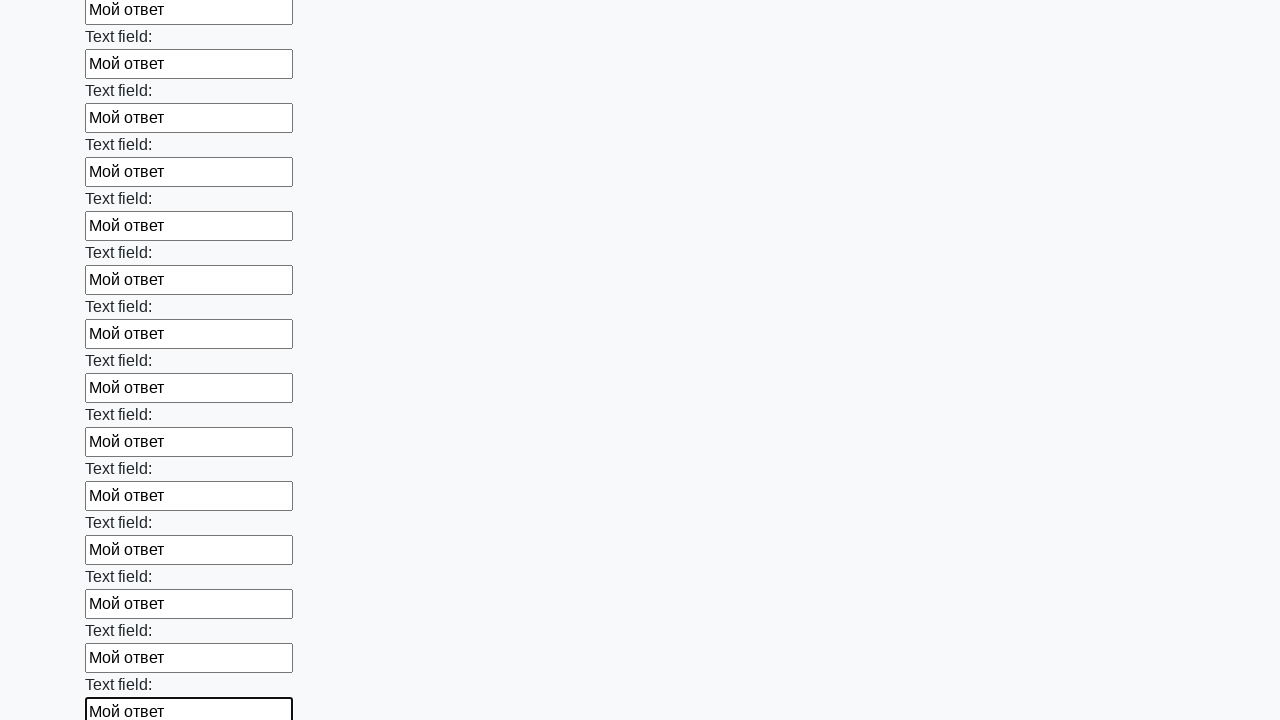

Filled an input field with 'Мой ответ' on input >> nth=45
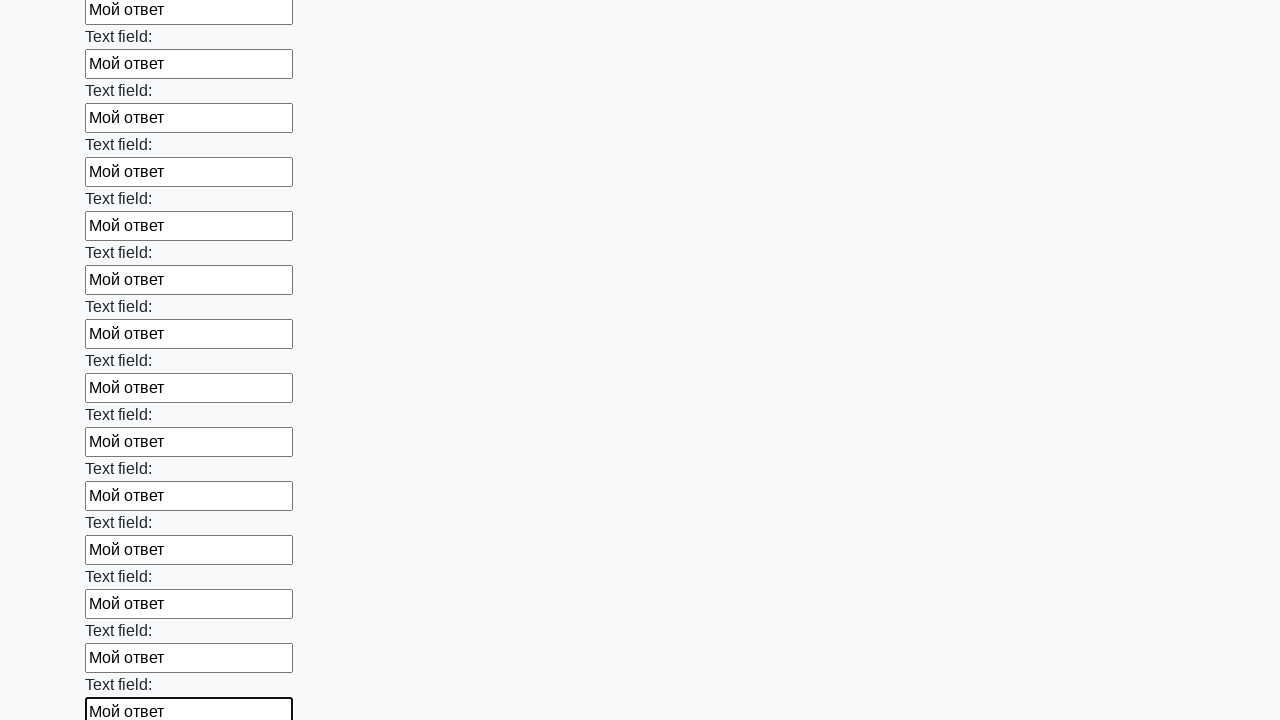

Filled an input field with 'Мой ответ' on input >> nth=46
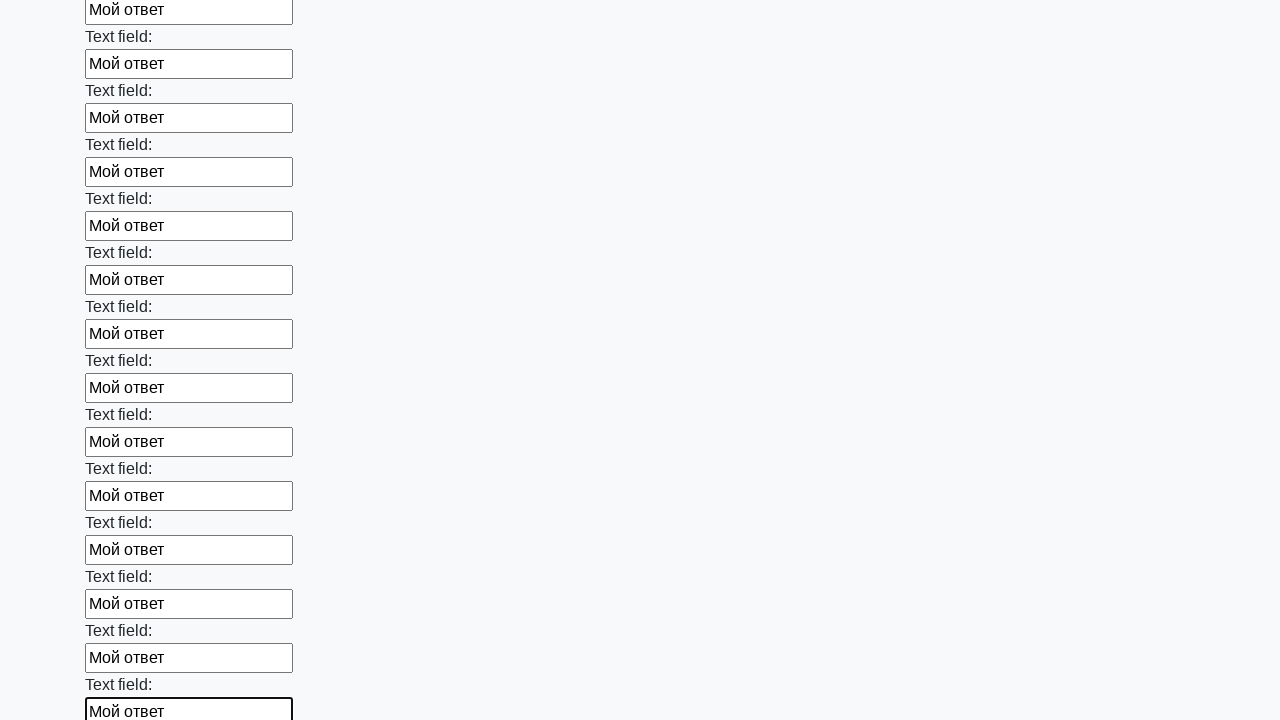

Filled an input field with 'Мой ответ' on input >> nth=47
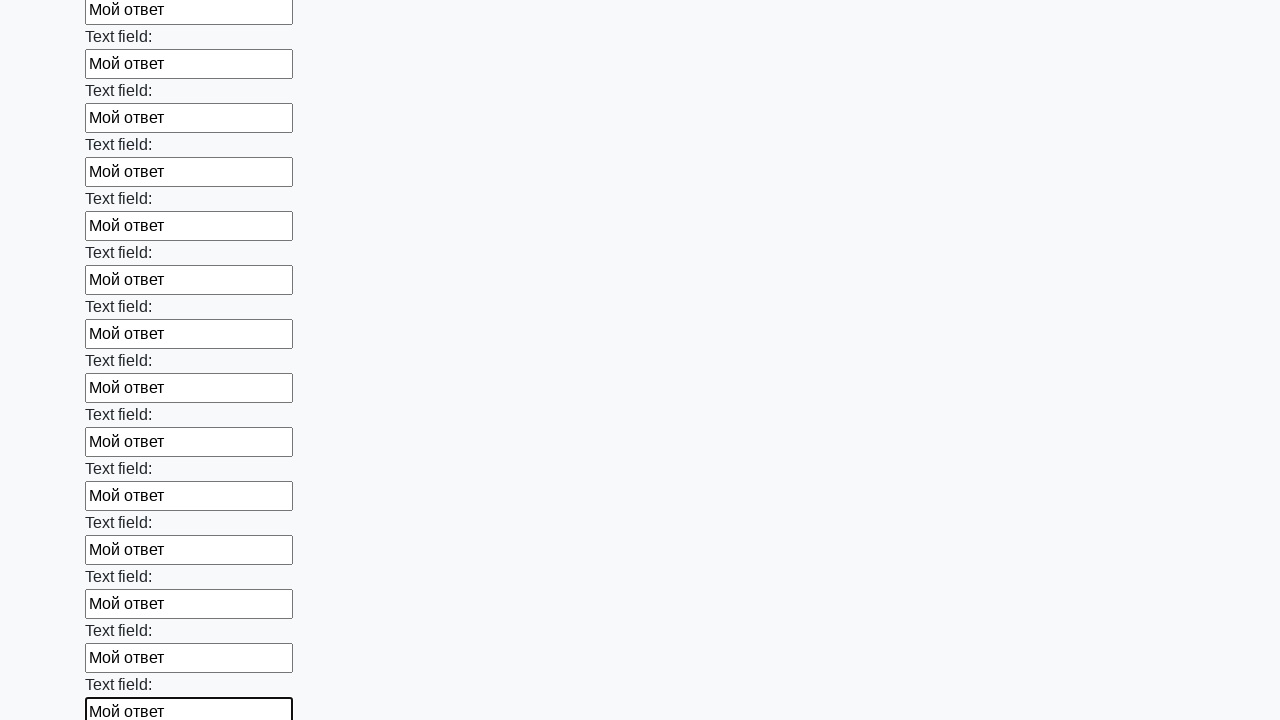

Filled an input field with 'Мой ответ' on input >> nth=48
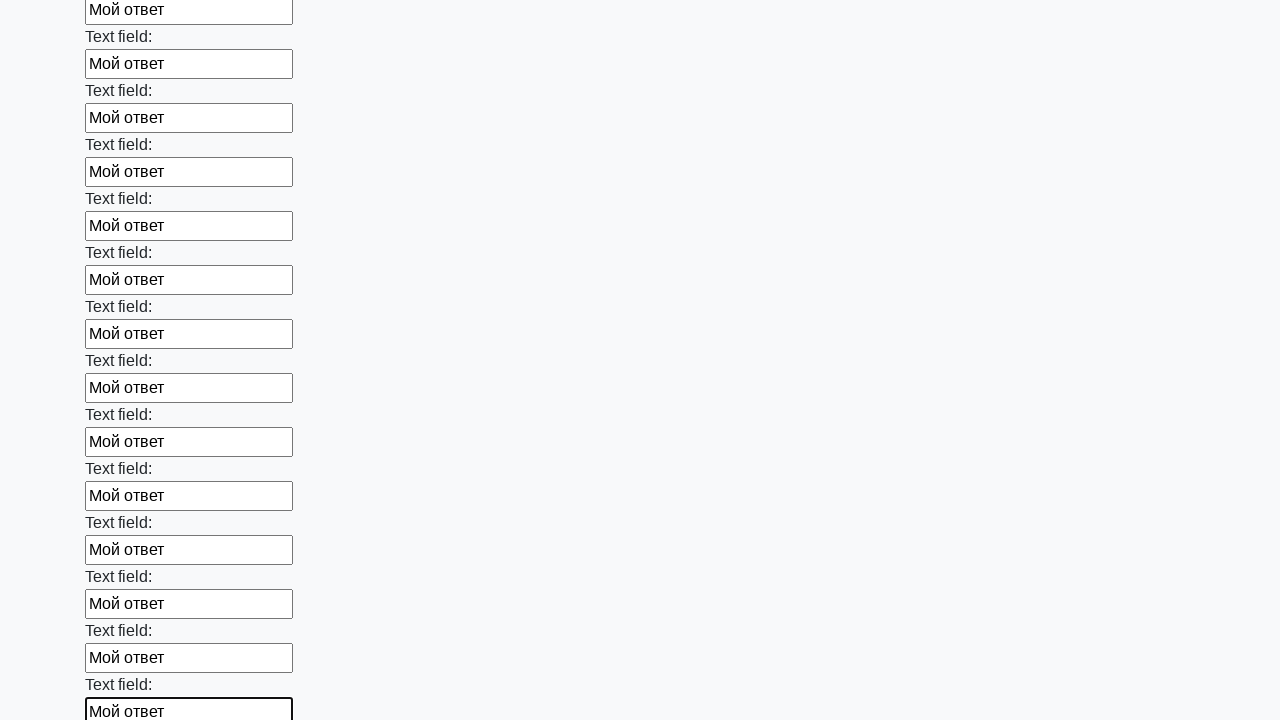

Filled an input field with 'Мой ответ' on input >> nth=49
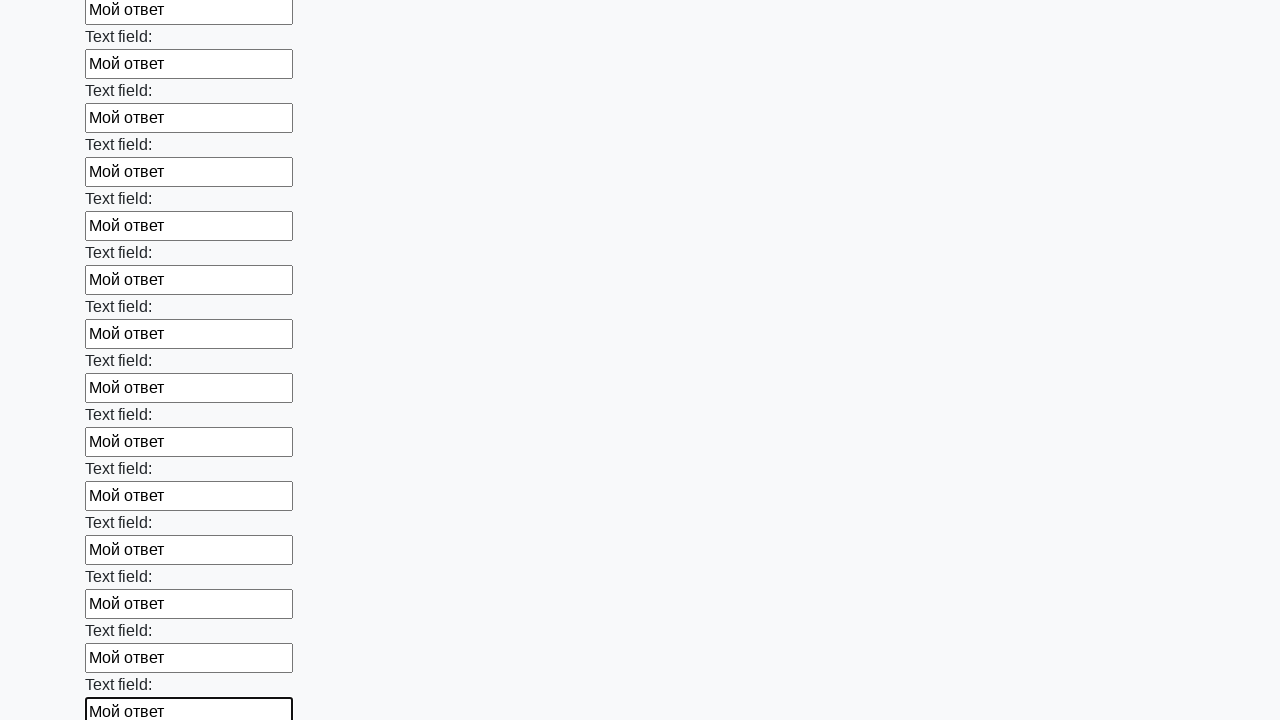

Filled an input field with 'Мой ответ' on input >> nth=50
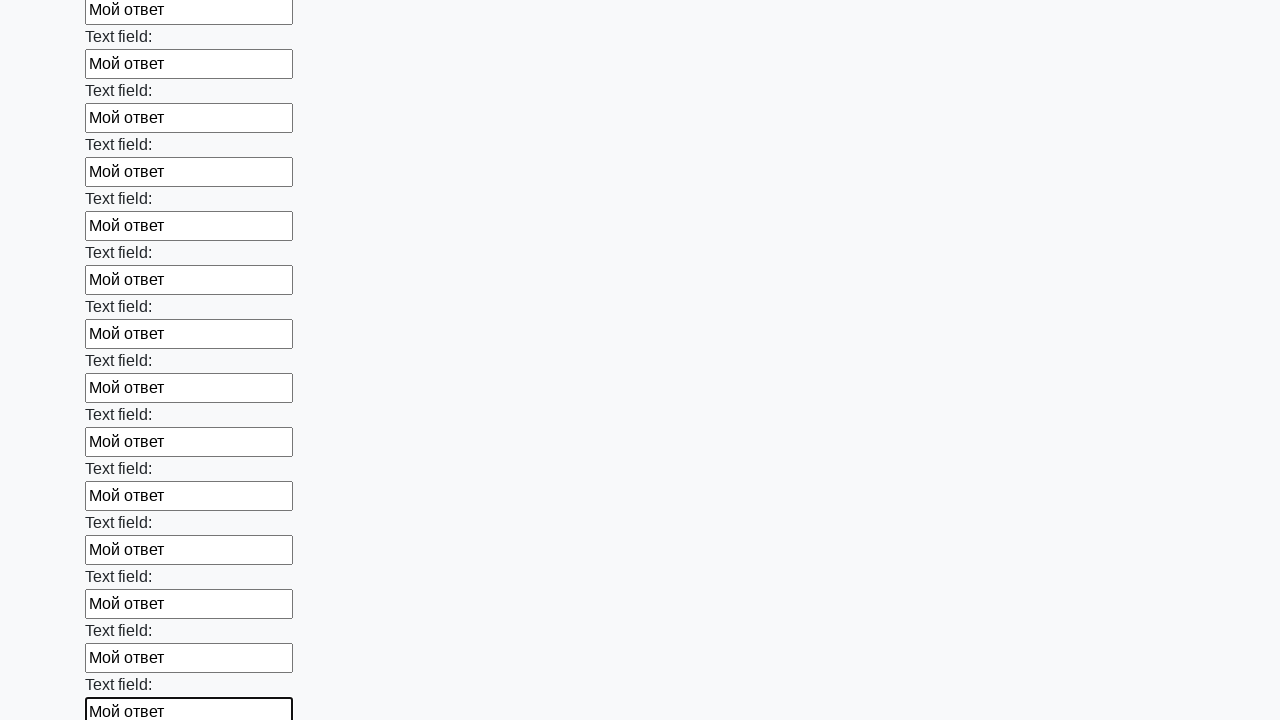

Filled an input field with 'Мой ответ' on input >> nth=51
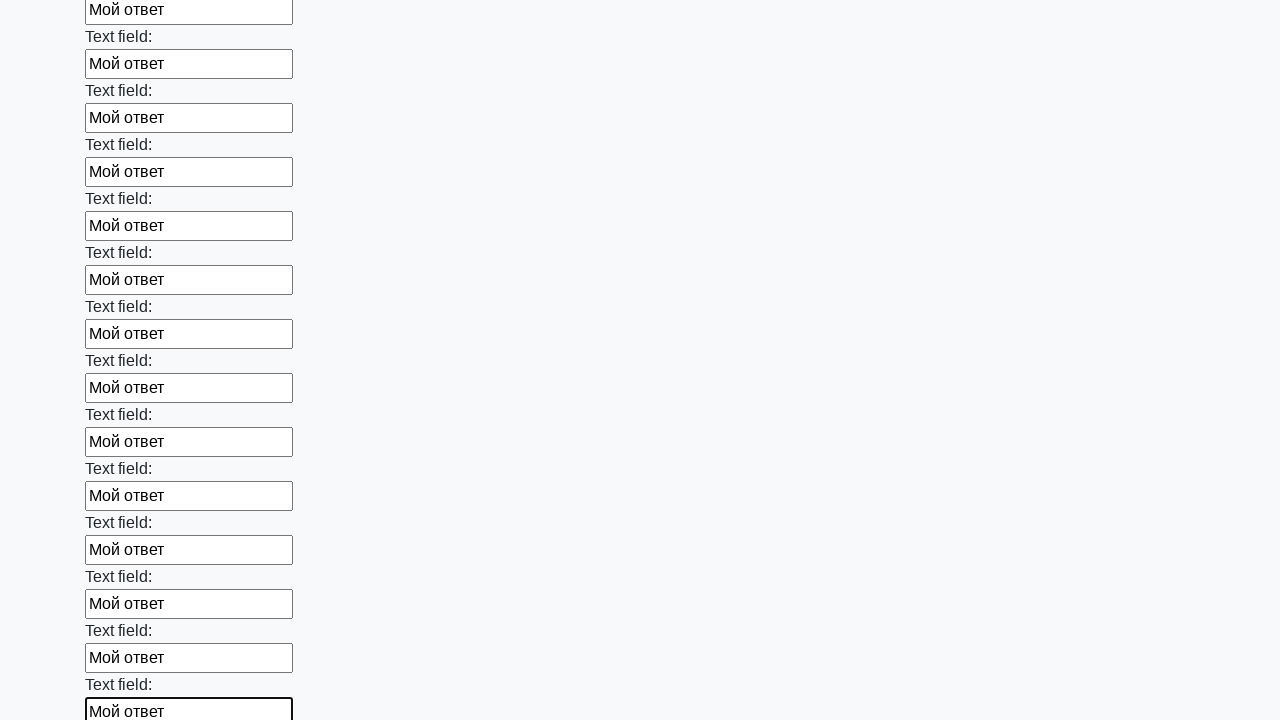

Filled an input field with 'Мой ответ' on input >> nth=52
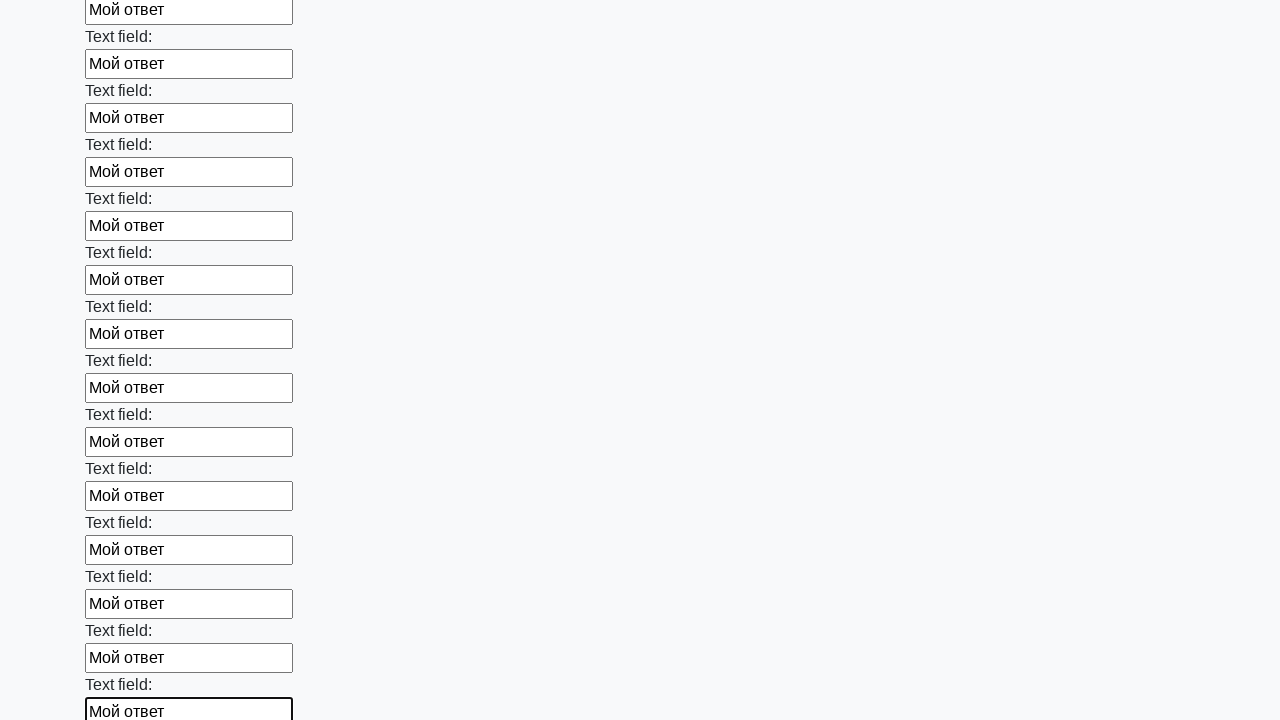

Filled an input field with 'Мой ответ' on input >> nth=53
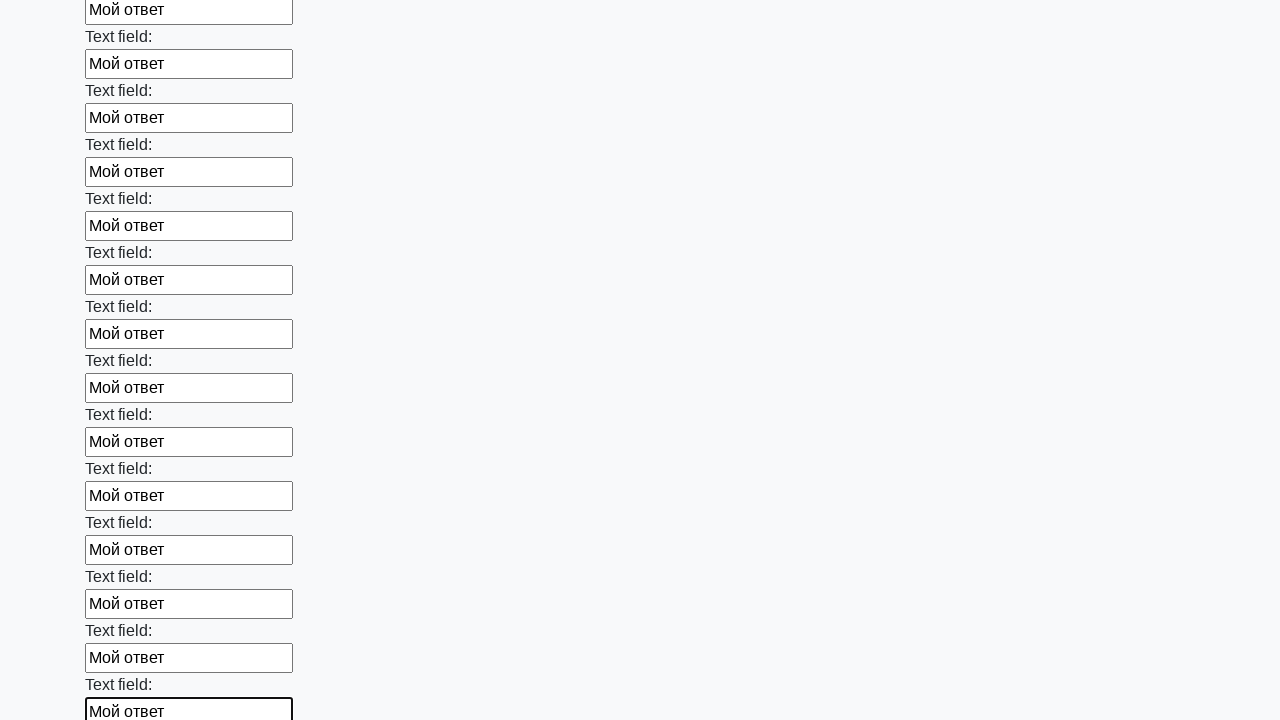

Filled an input field with 'Мой ответ' on input >> nth=54
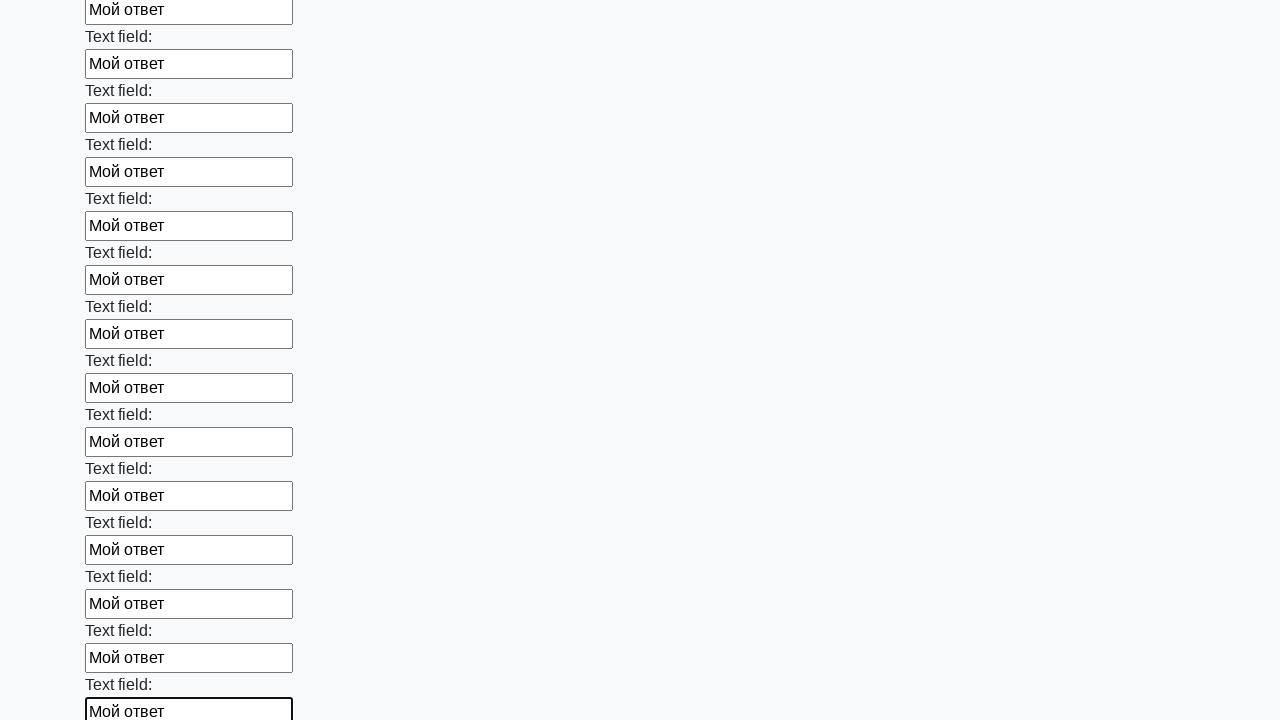

Filled an input field with 'Мой ответ' on input >> nth=55
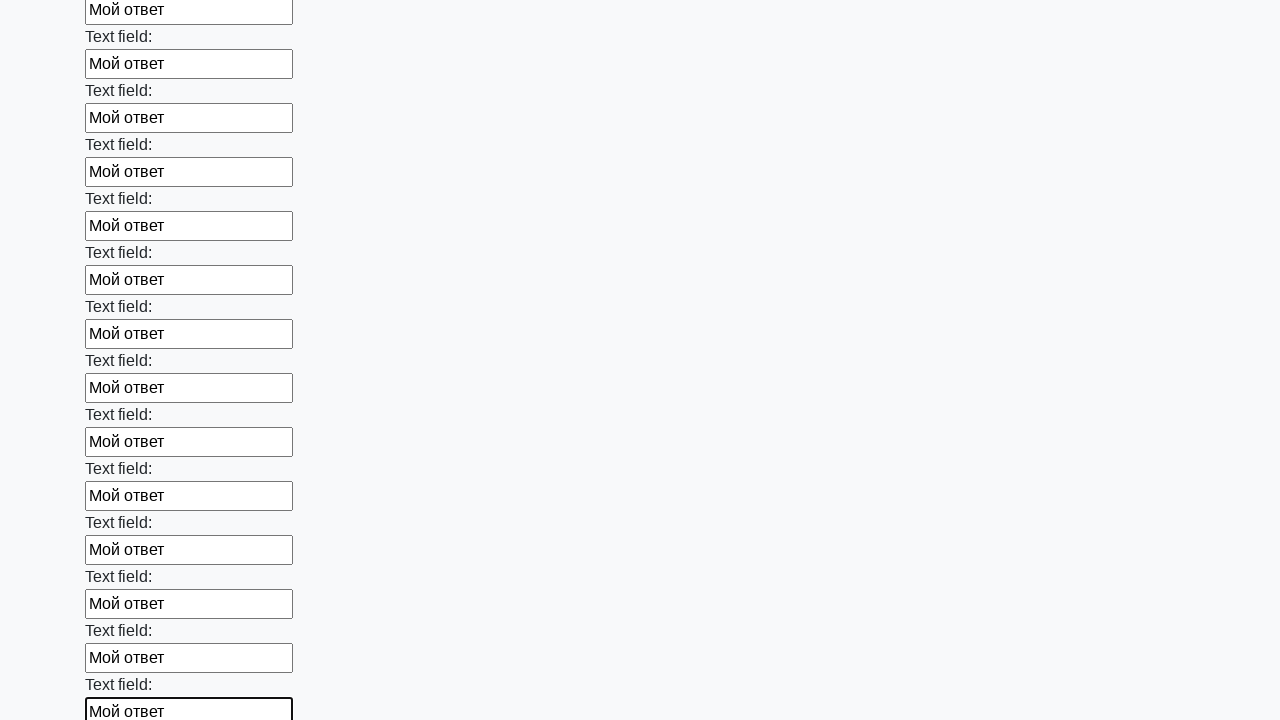

Filled an input field with 'Мой ответ' on input >> nth=56
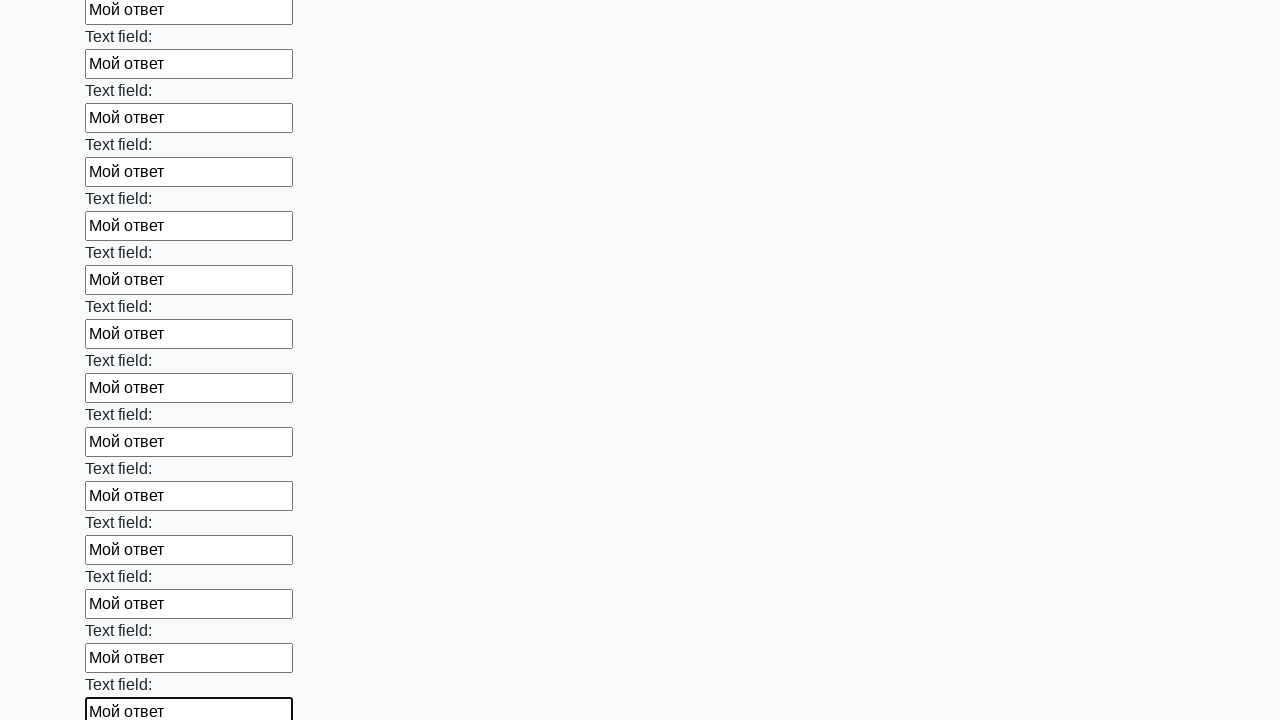

Filled an input field with 'Мой ответ' on input >> nth=57
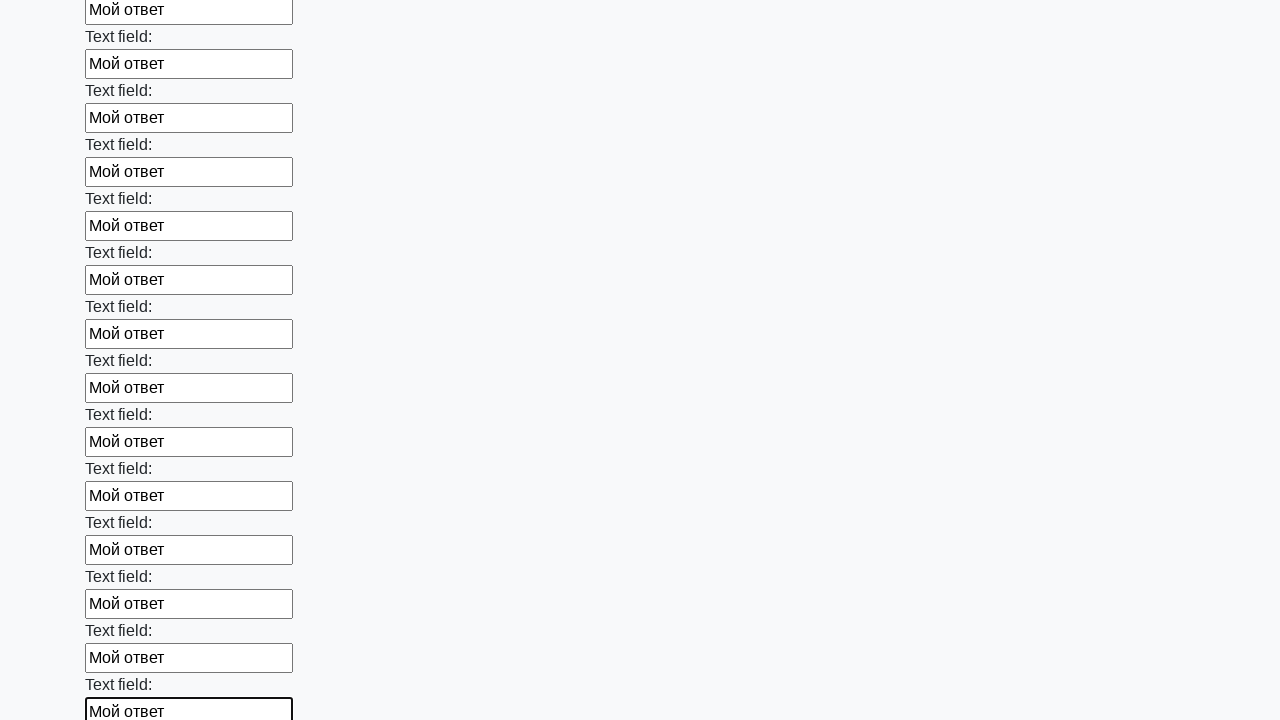

Filled an input field with 'Мой ответ' on input >> nth=58
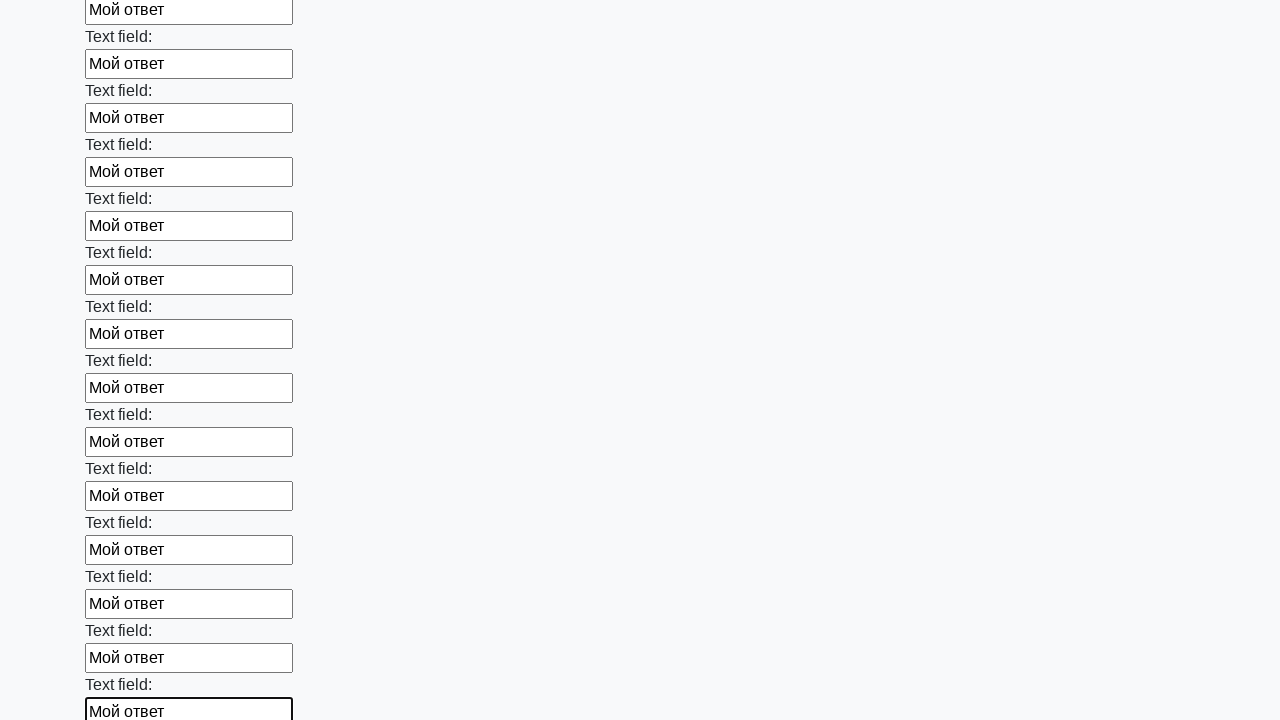

Filled an input field with 'Мой ответ' on input >> nth=59
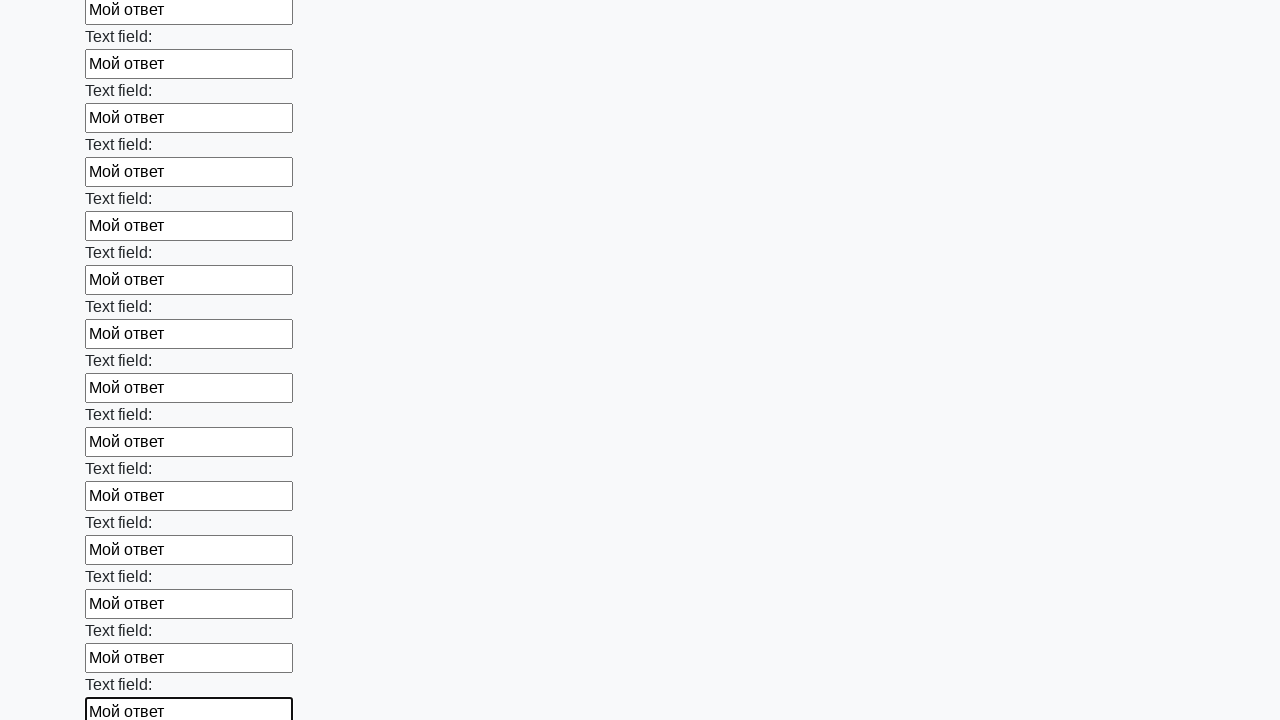

Filled an input field with 'Мой ответ' on input >> nth=60
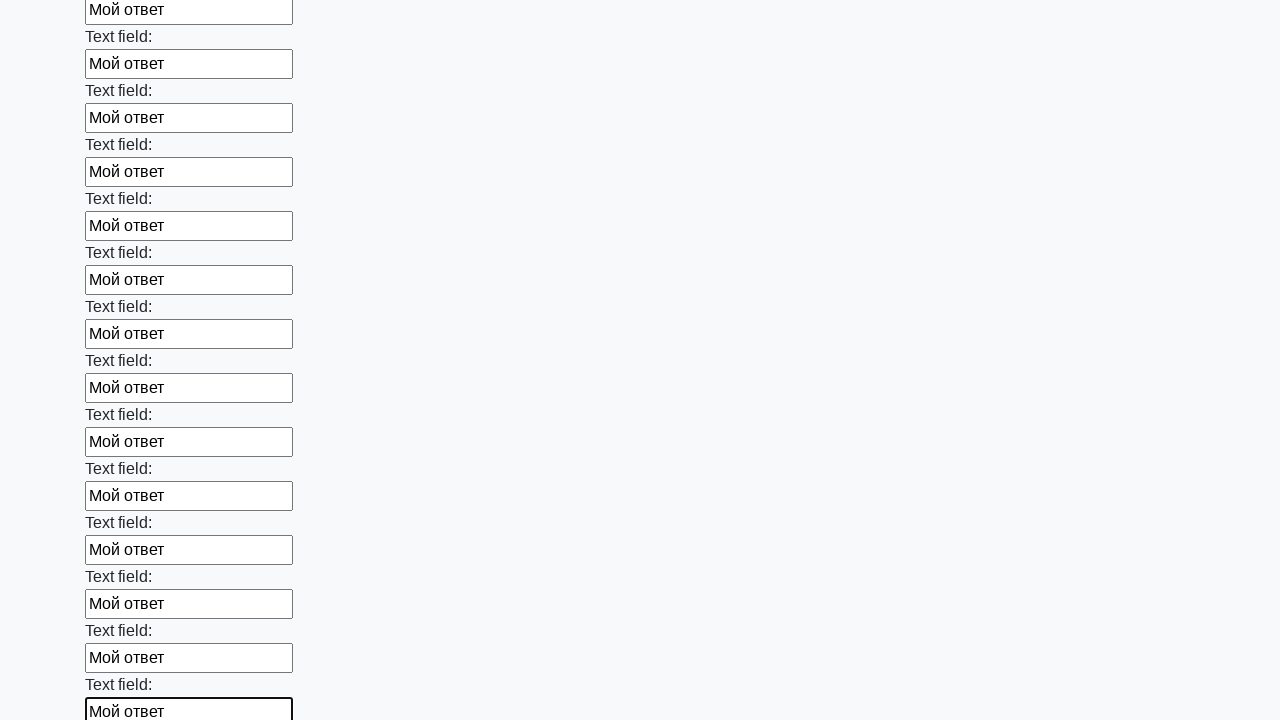

Filled an input field with 'Мой ответ' on input >> nth=61
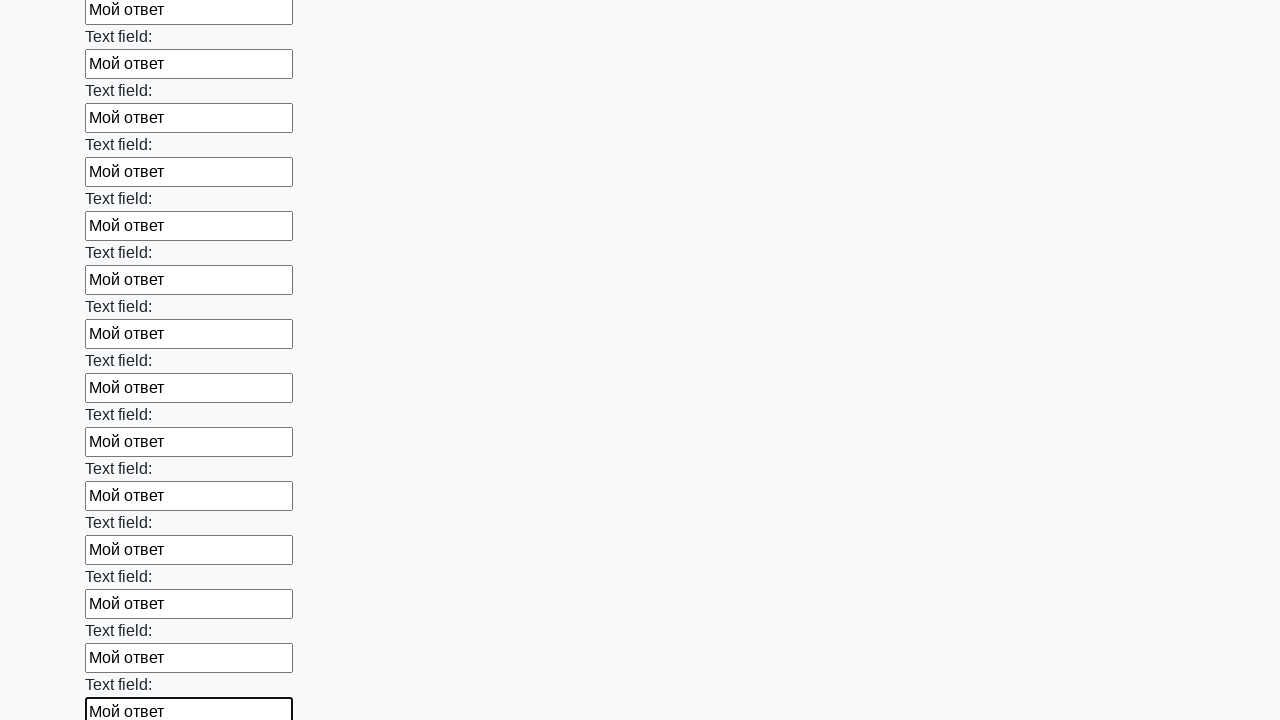

Filled an input field with 'Мой ответ' on input >> nth=62
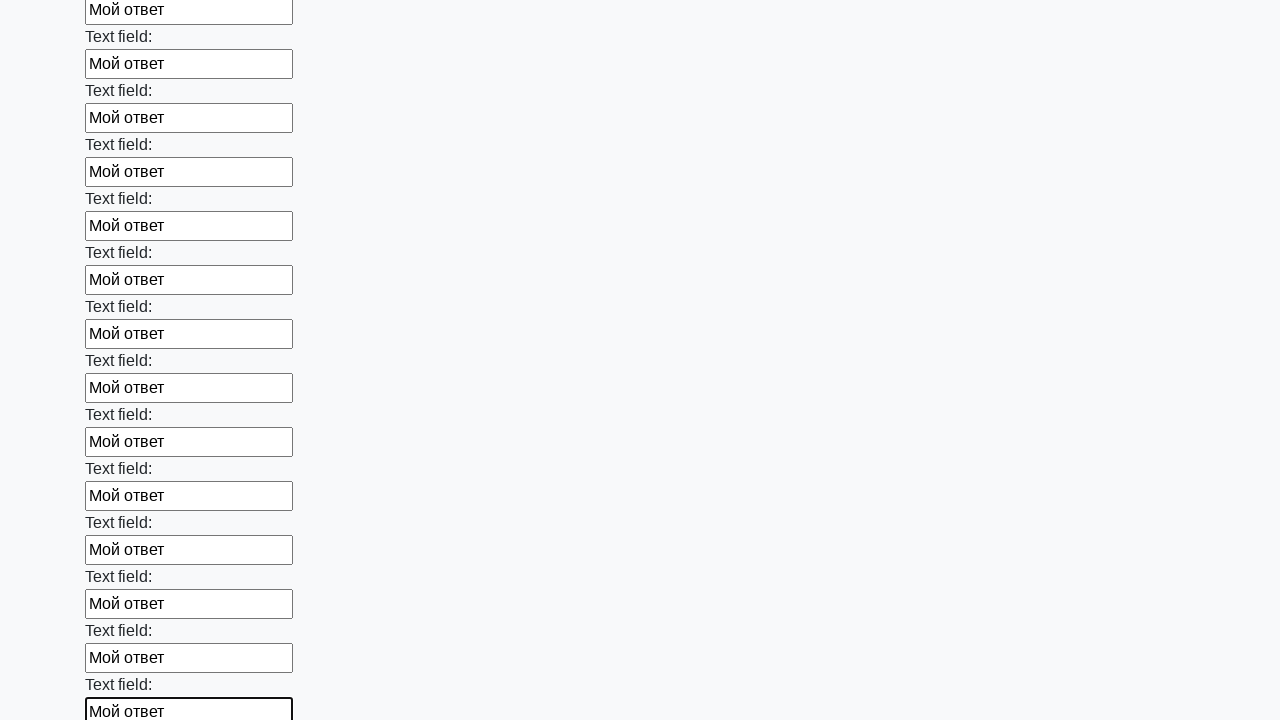

Filled an input field with 'Мой ответ' on input >> nth=63
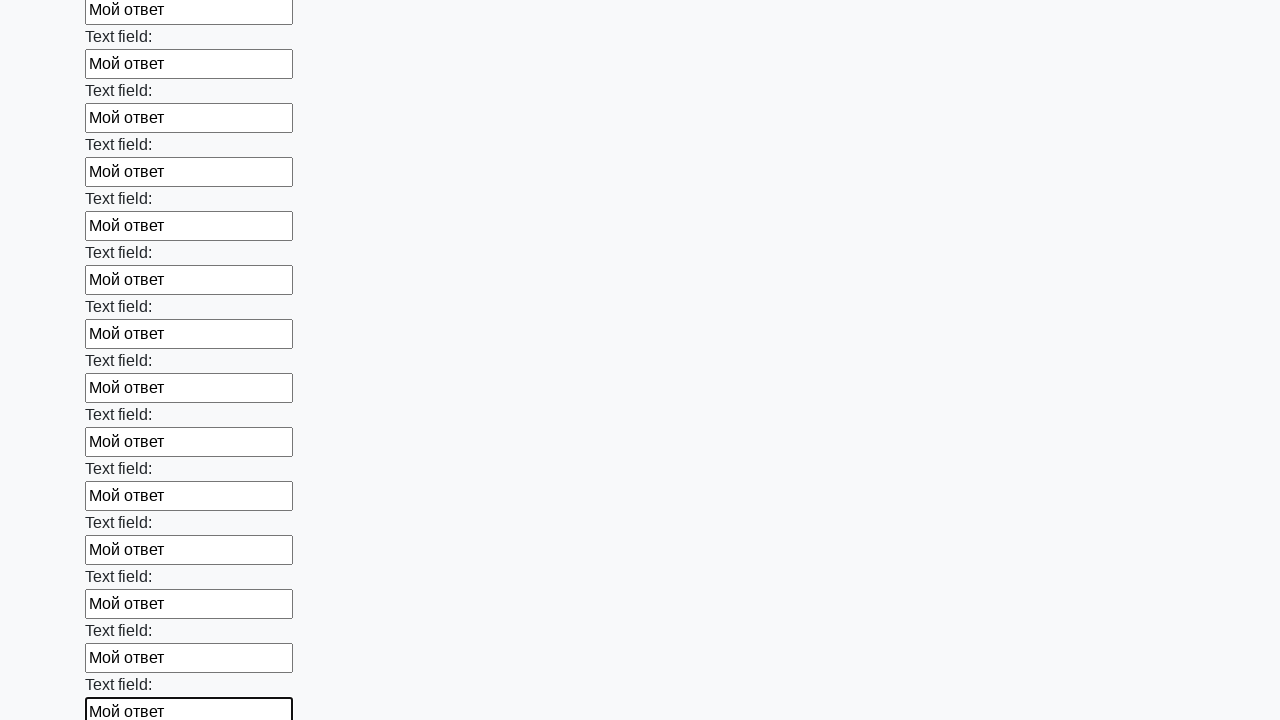

Filled an input field with 'Мой ответ' on input >> nth=64
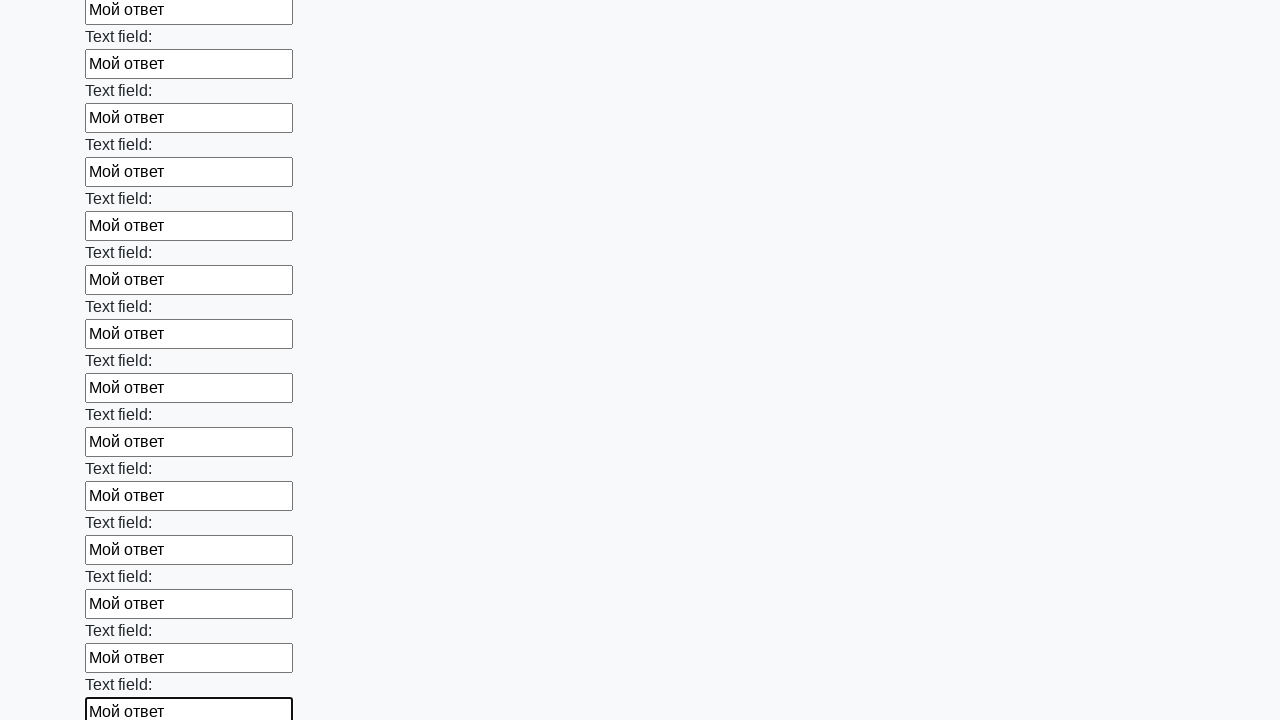

Filled an input field with 'Мой ответ' on input >> nth=65
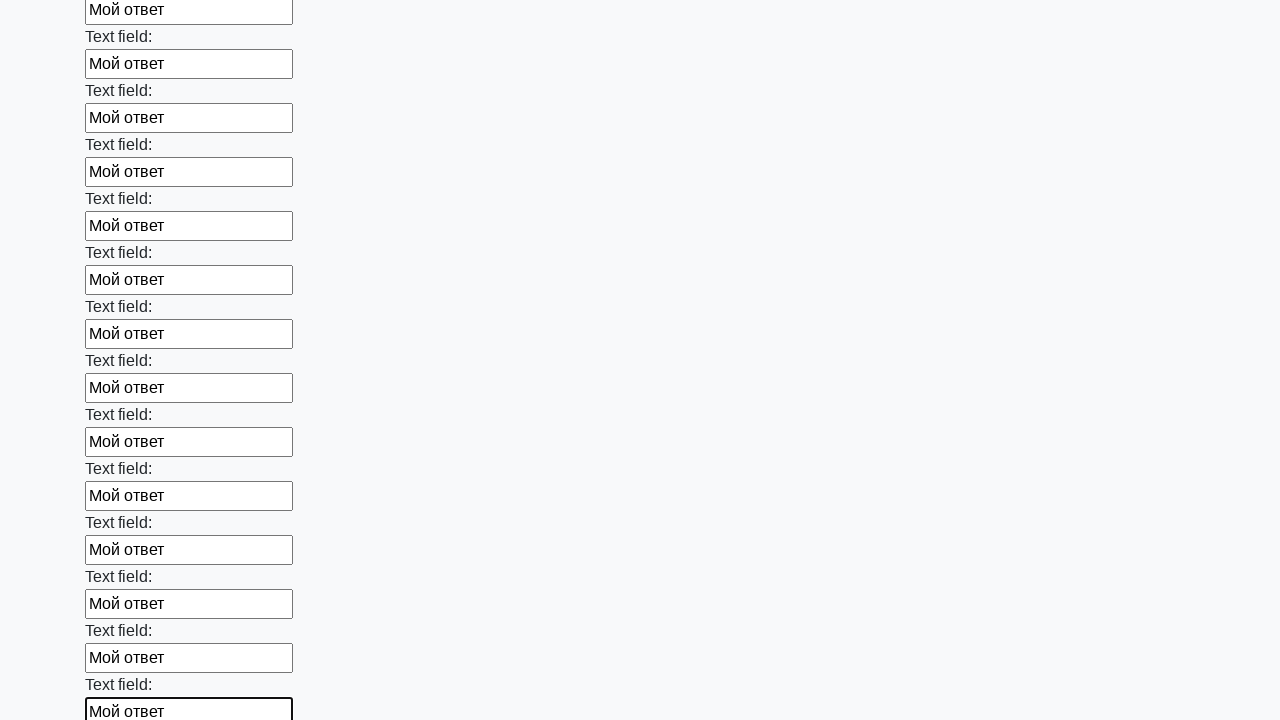

Filled an input field with 'Мой ответ' on input >> nth=66
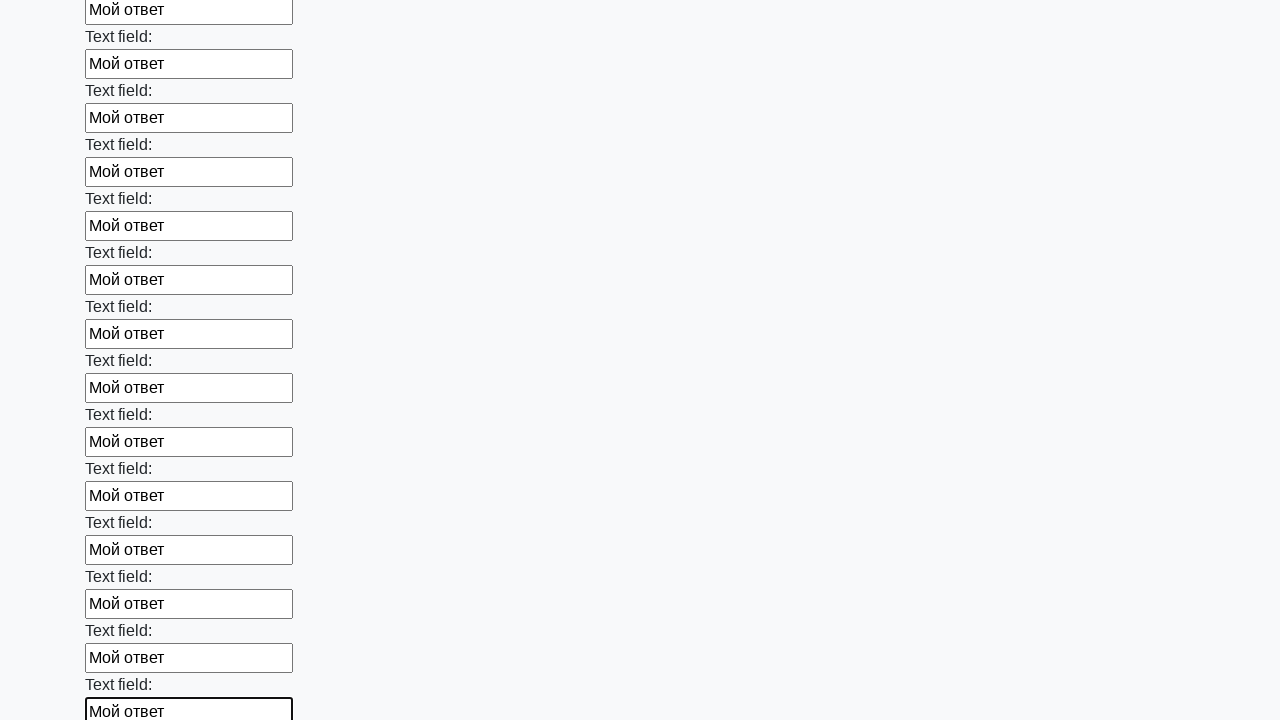

Filled an input field with 'Мой ответ' on input >> nth=67
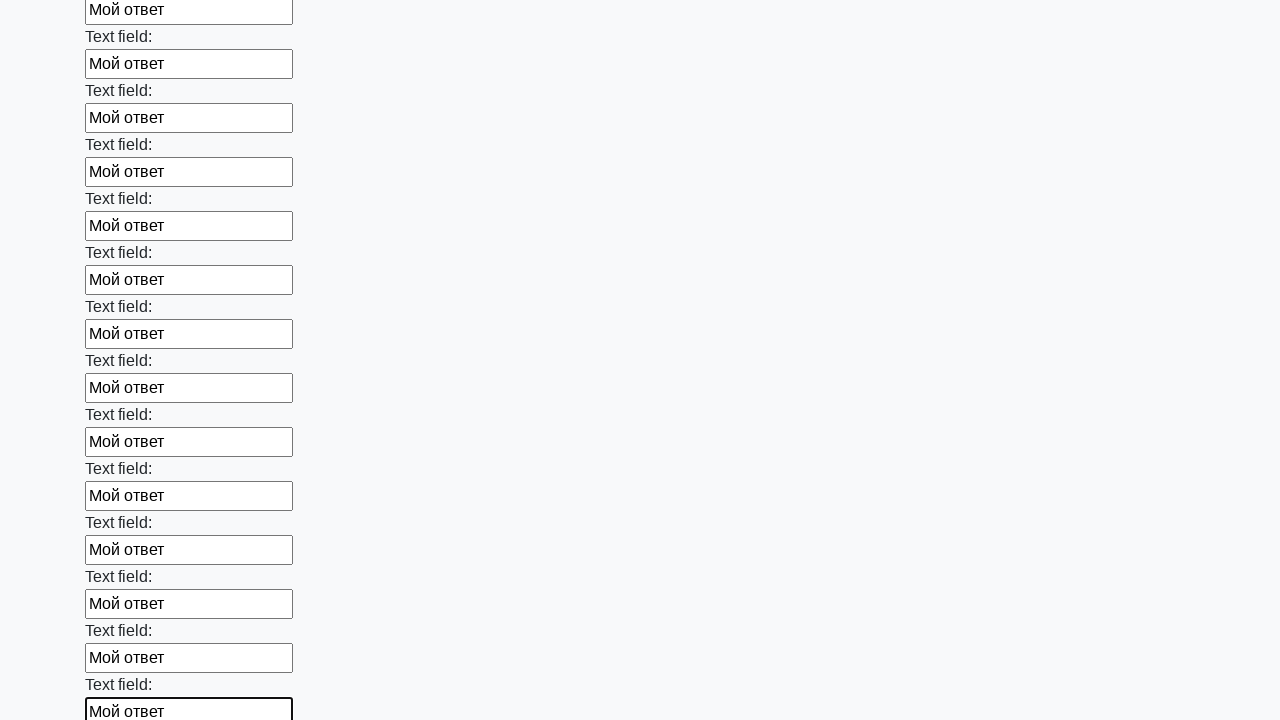

Filled an input field with 'Мой ответ' on input >> nth=68
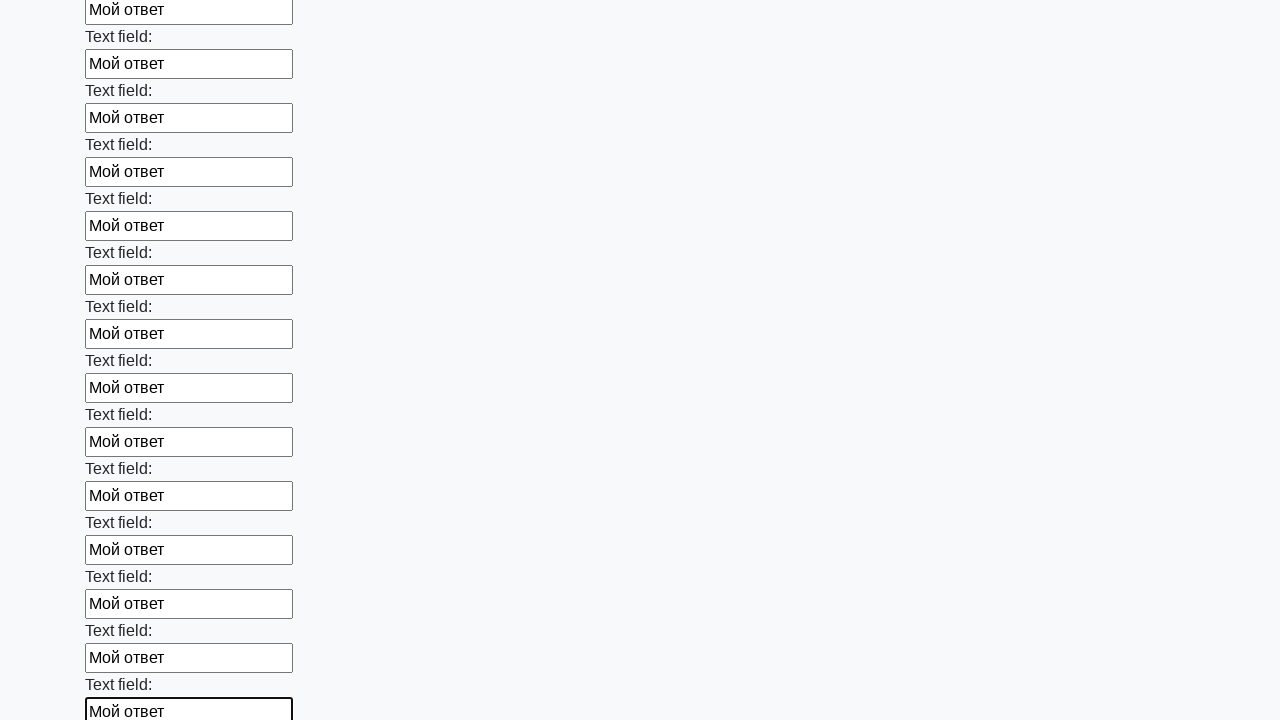

Filled an input field with 'Мой ответ' on input >> nth=69
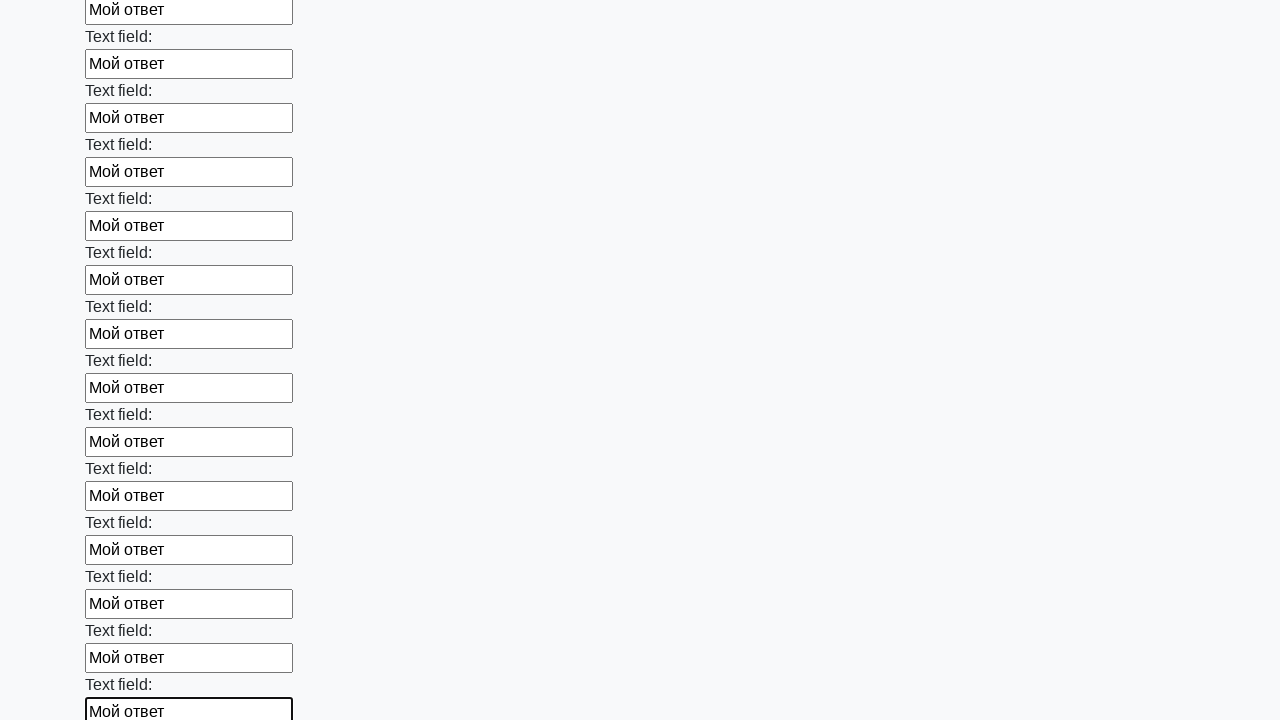

Filled an input field with 'Мой ответ' on input >> nth=70
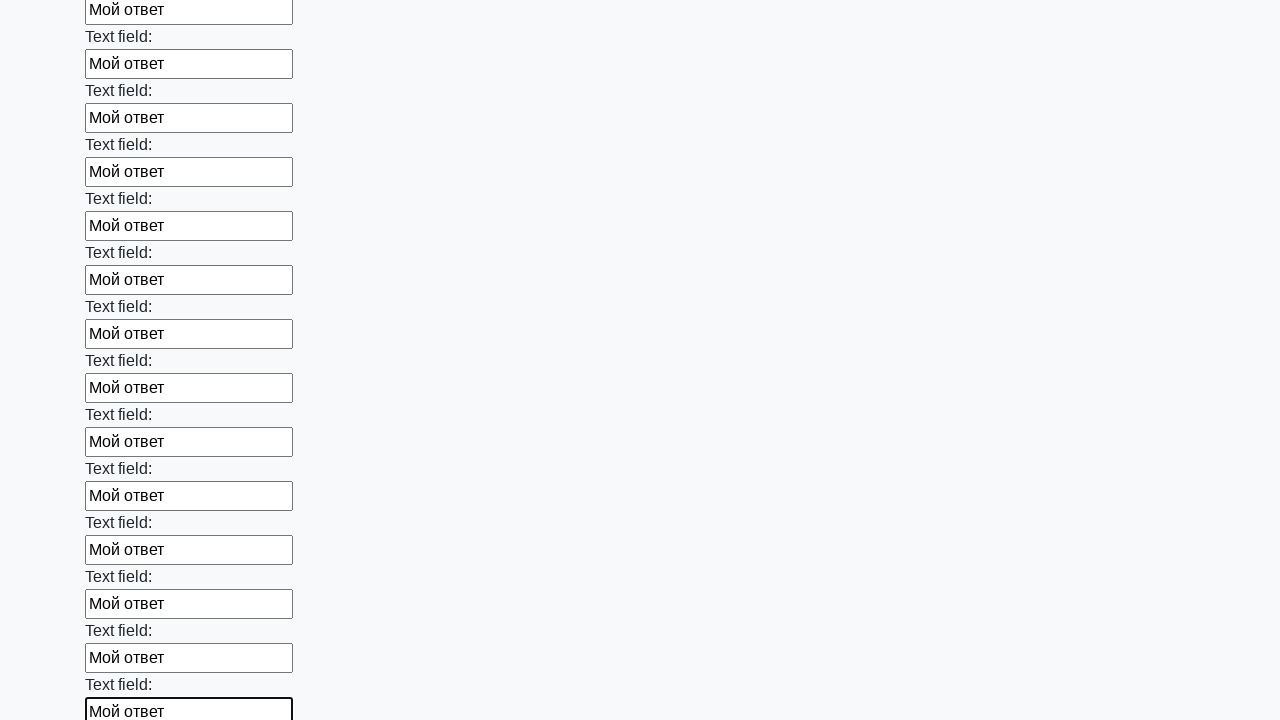

Filled an input field with 'Мой ответ' on input >> nth=71
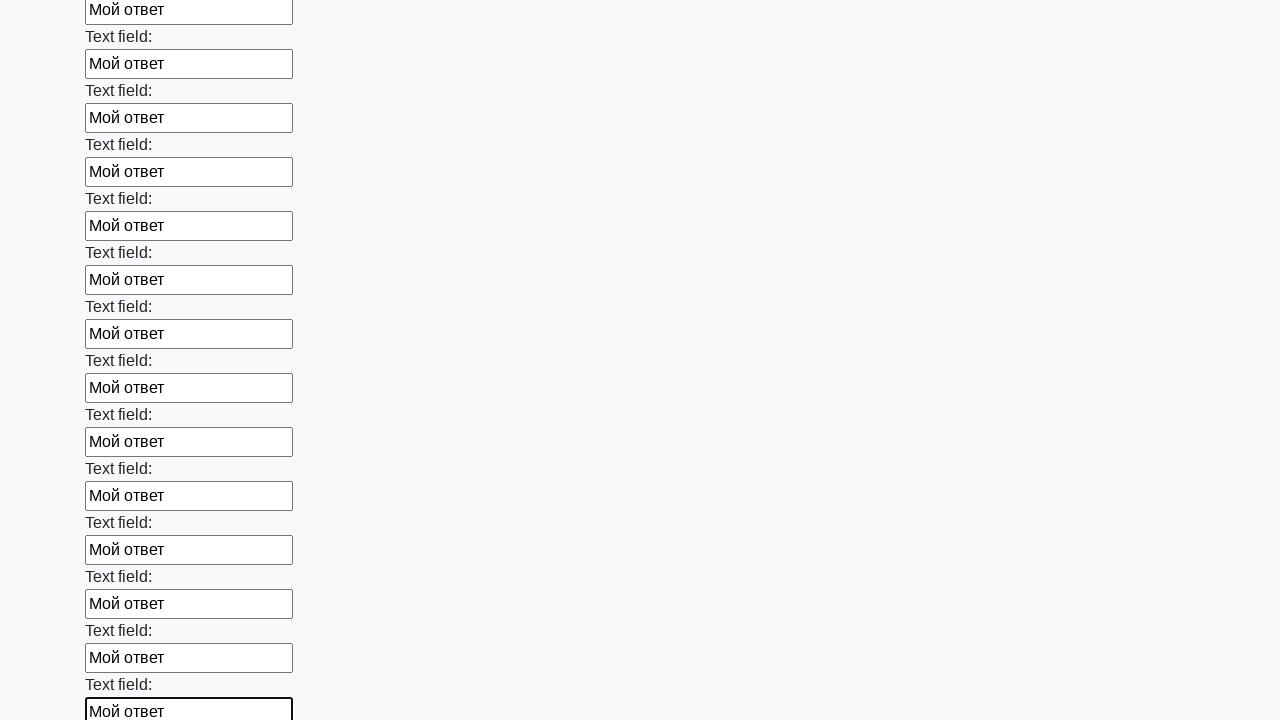

Filled an input field with 'Мой ответ' on input >> nth=72
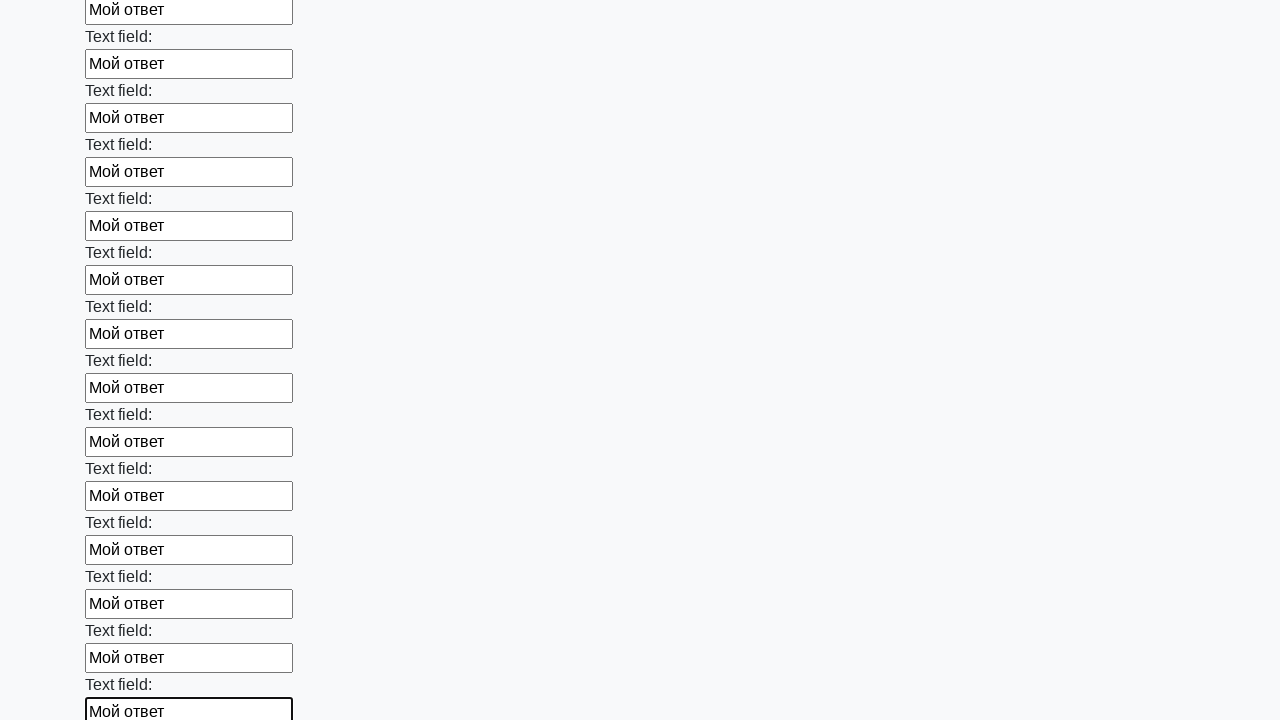

Filled an input field with 'Мой ответ' on input >> nth=73
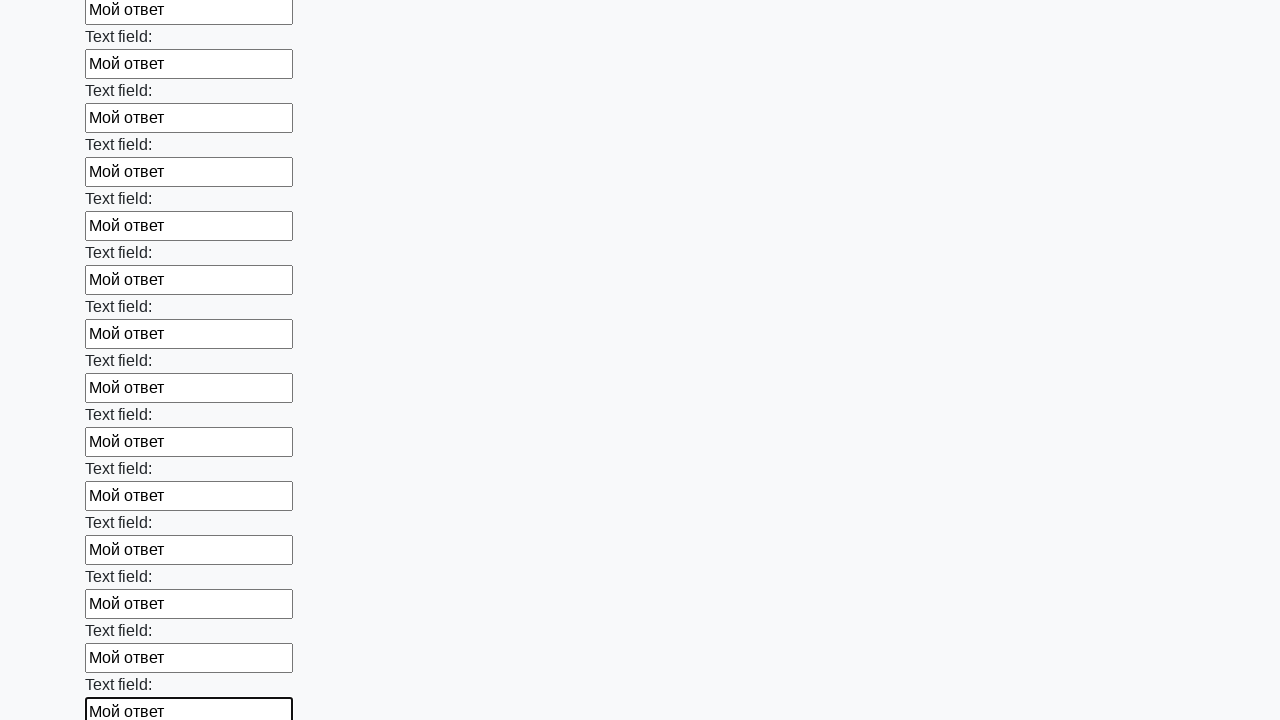

Filled an input field with 'Мой ответ' on input >> nth=74
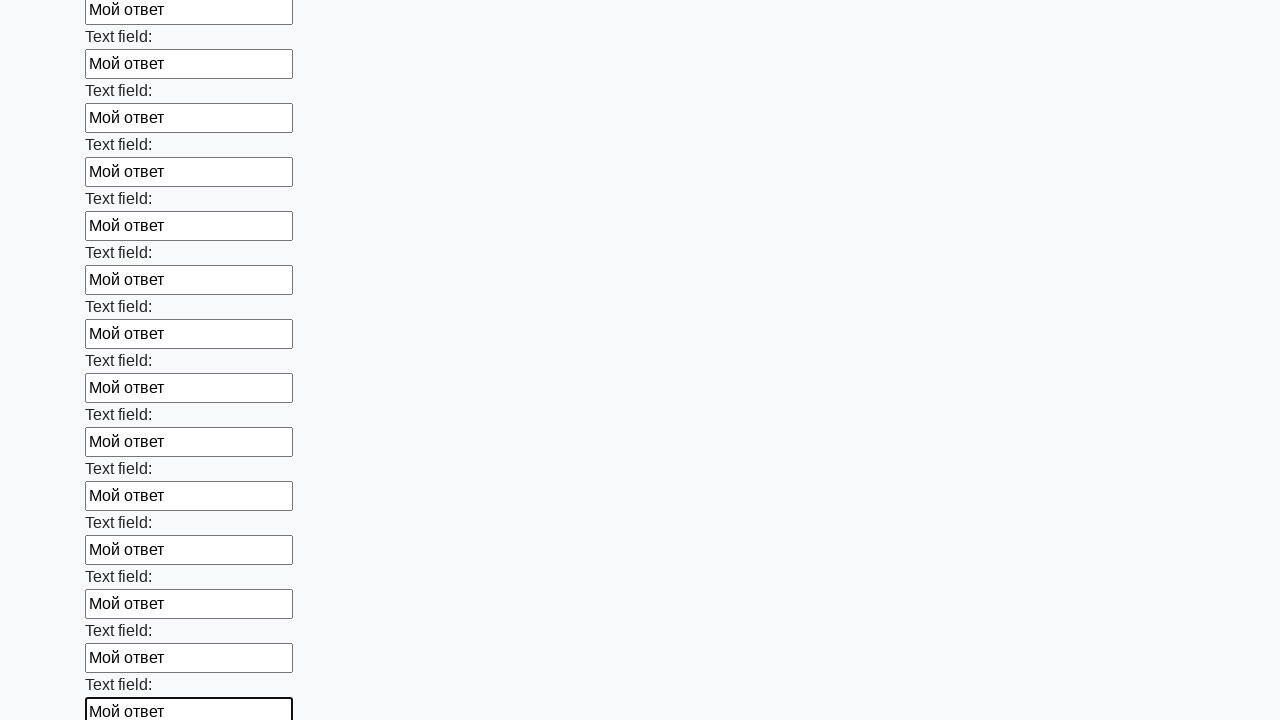

Filled an input field with 'Мой ответ' on input >> nth=75
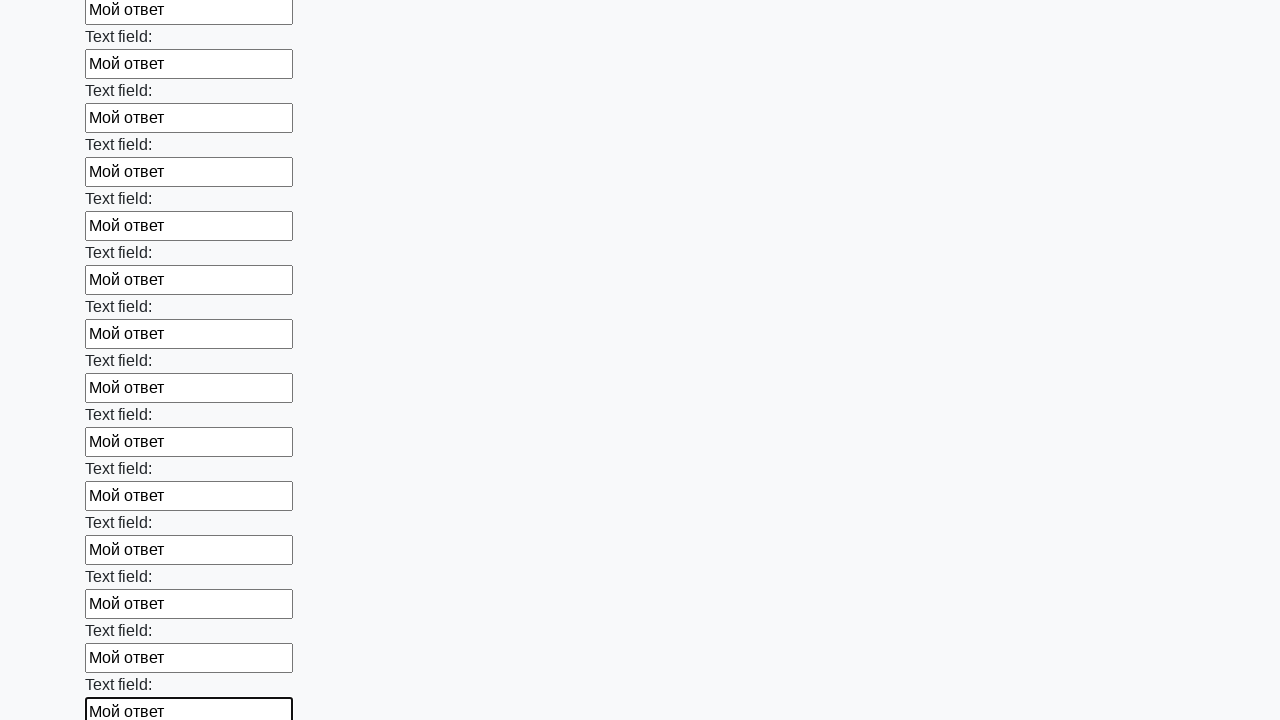

Filled an input field with 'Мой ответ' on input >> nth=76
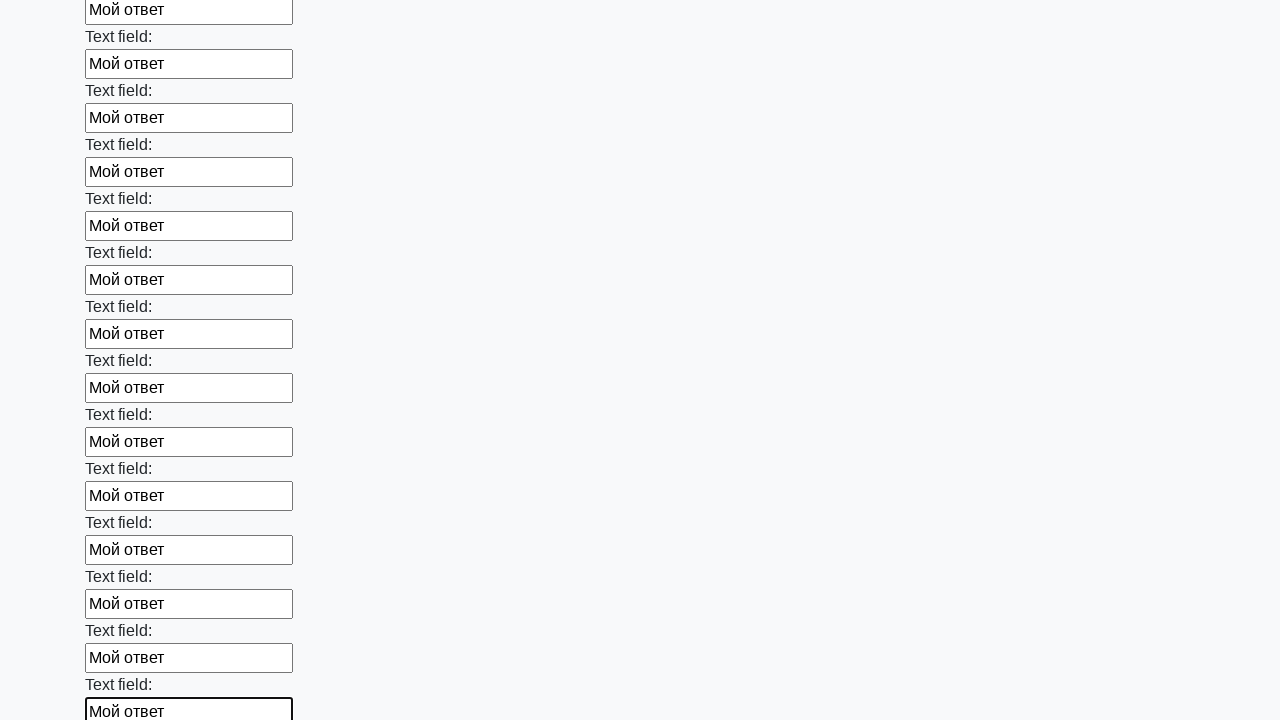

Filled an input field with 'Мой ответ' on input >> nth=77
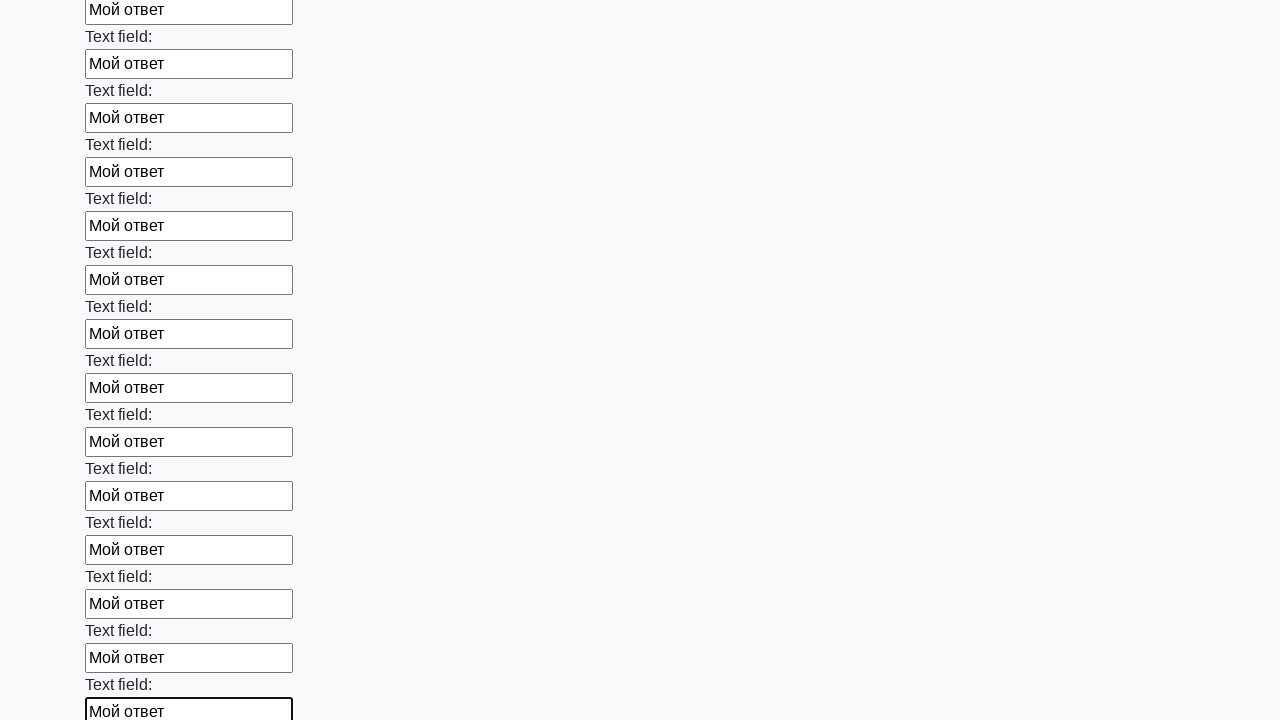

Filled an input field with 'Мой ответ' on input >> nth=78
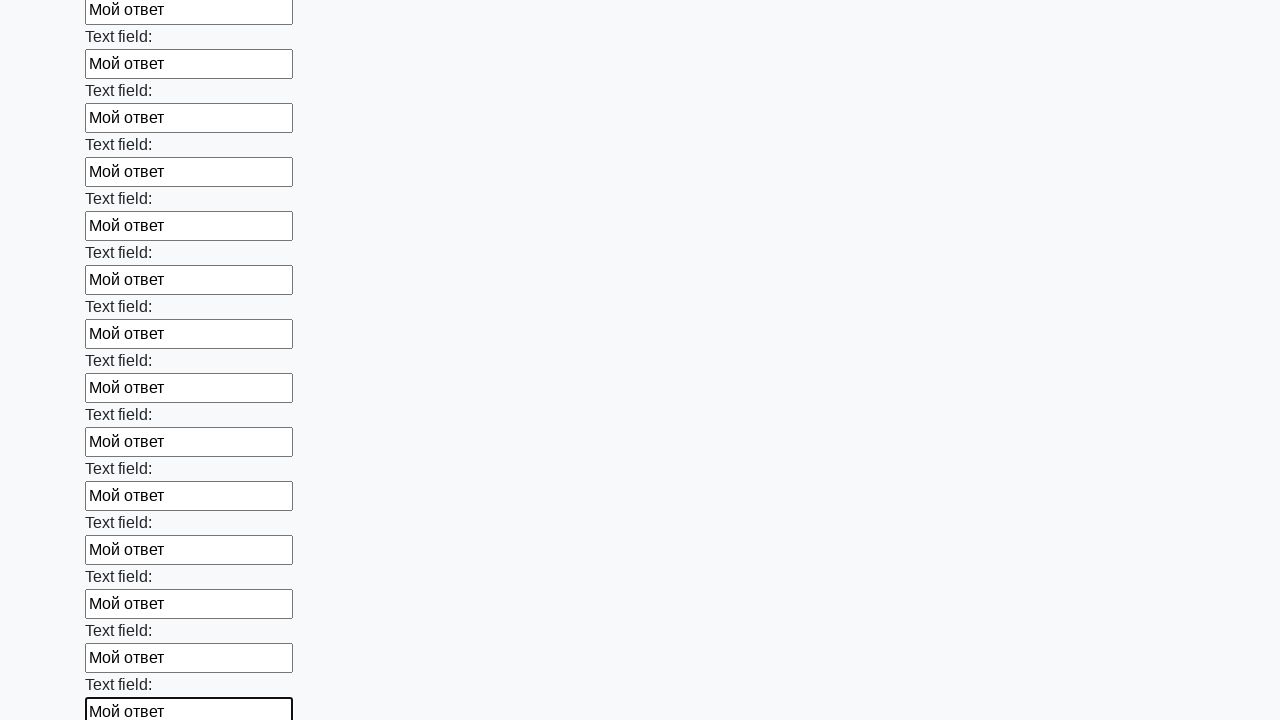

Filled an input field with 'Мой ответ' on input >> nth=79
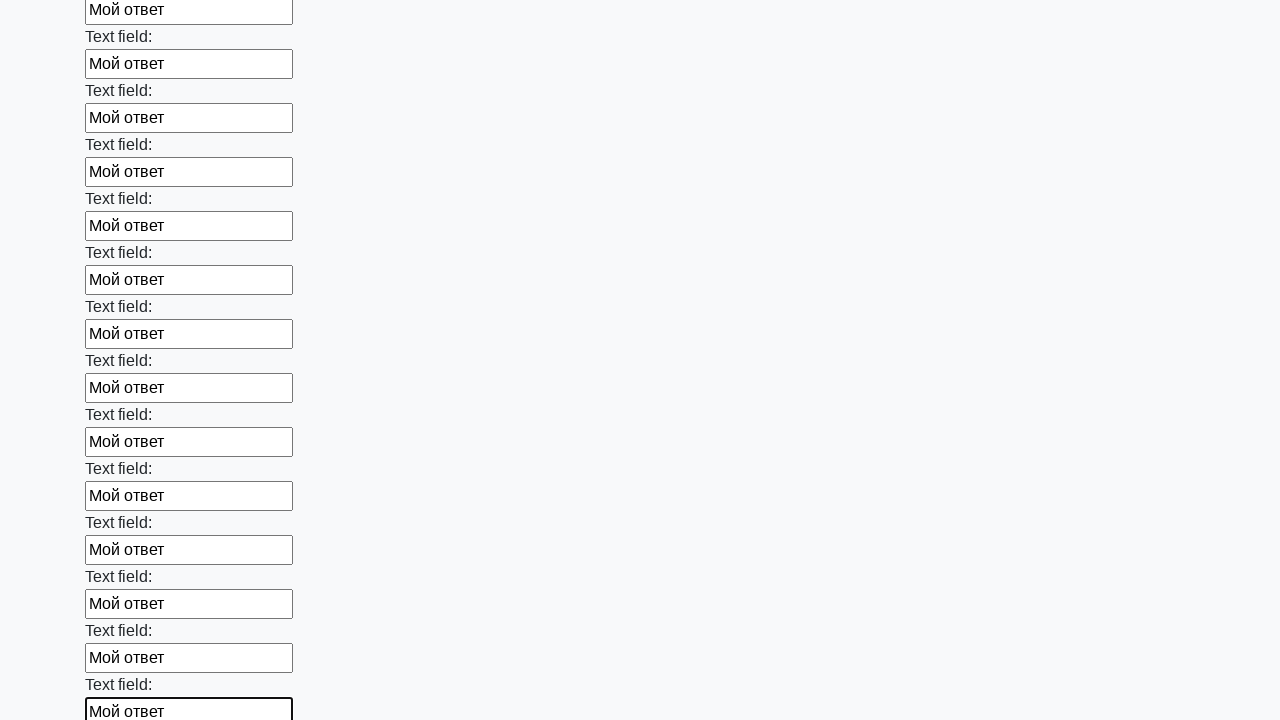

Filled an input field with 'Мой ответ' on input >> nth=80
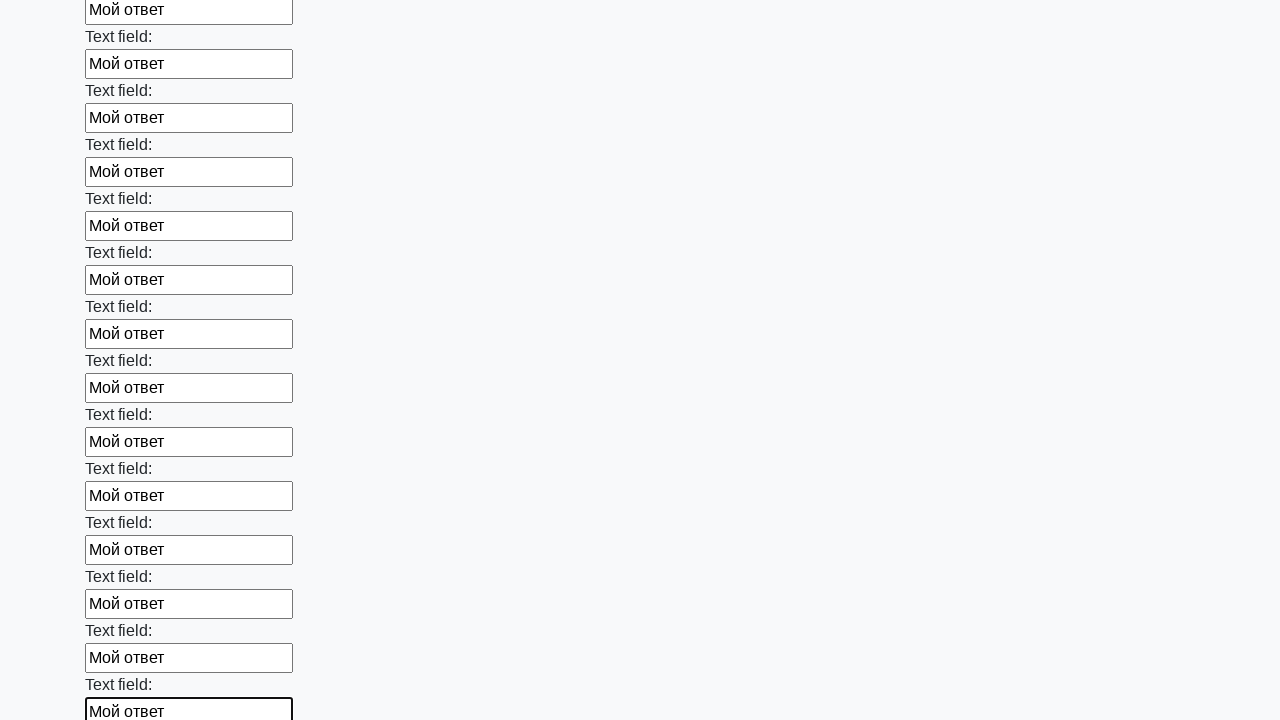

Filled an input field with 'Мой ответ' on input >> nth=81
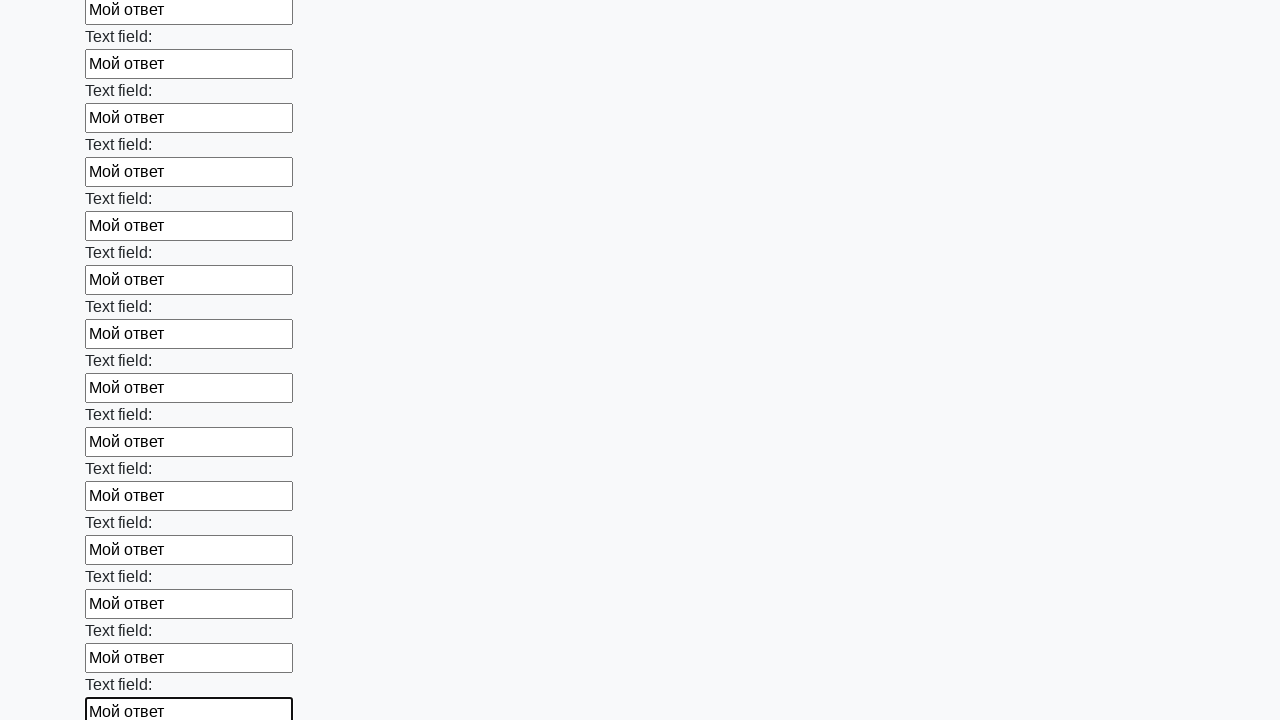

Filled an input field with 'Мой ответ' on input >> nth=82
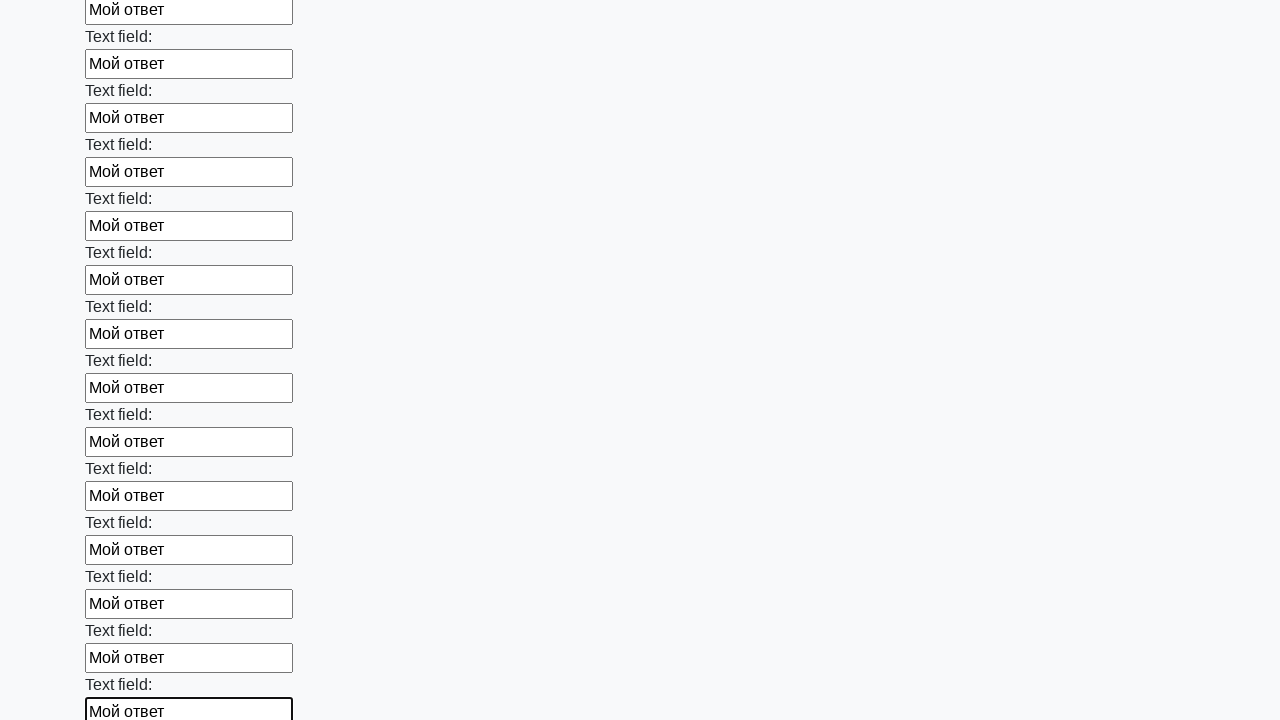

Filled an input field with 'Мой ответ' on input >> nth=83
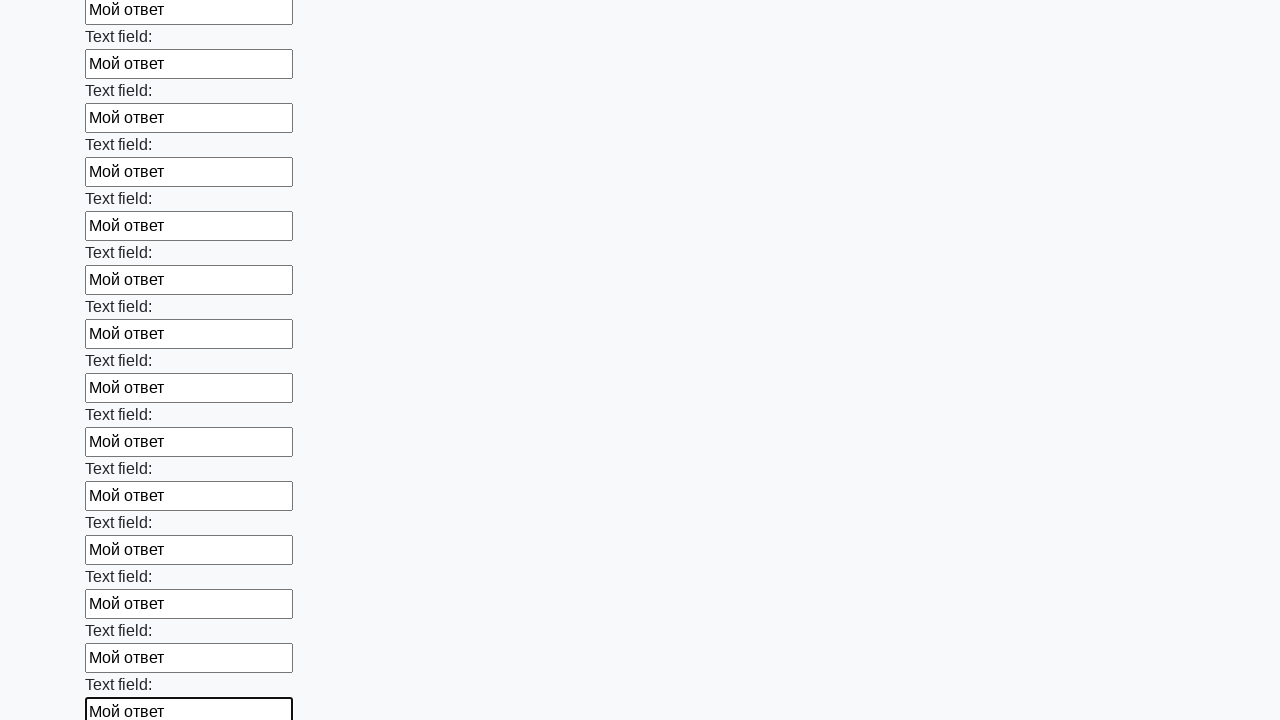

Filled an input field with 'Мой ответ' on input >> nth=84
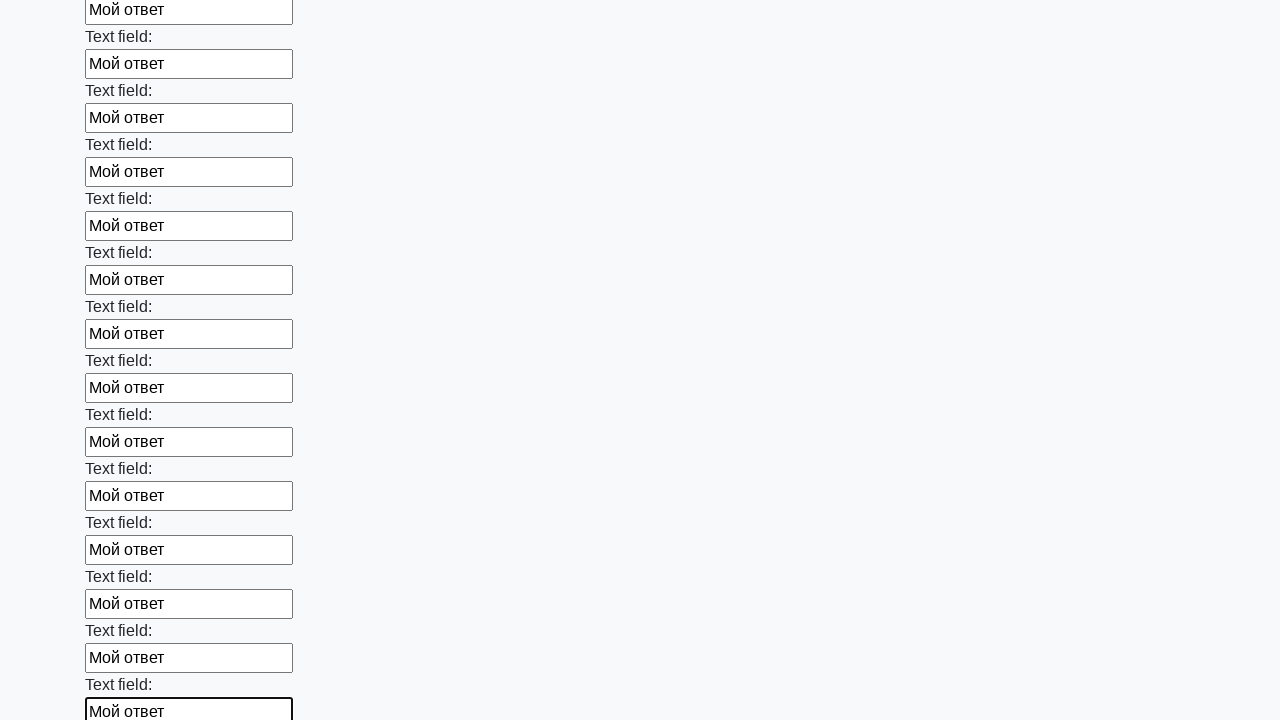

Filled an input field with 'Мой ответ' on input >> nth=85
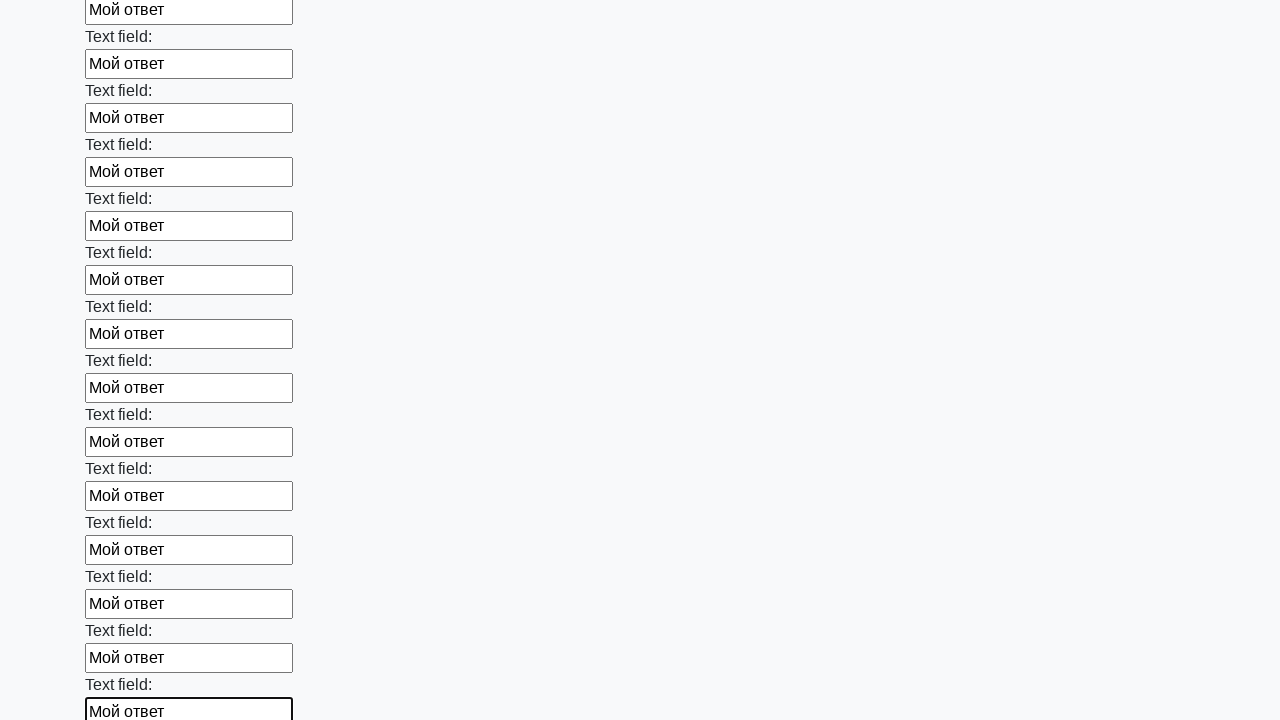

Filled an input field with 'Мой ответ' on input >> nth=86
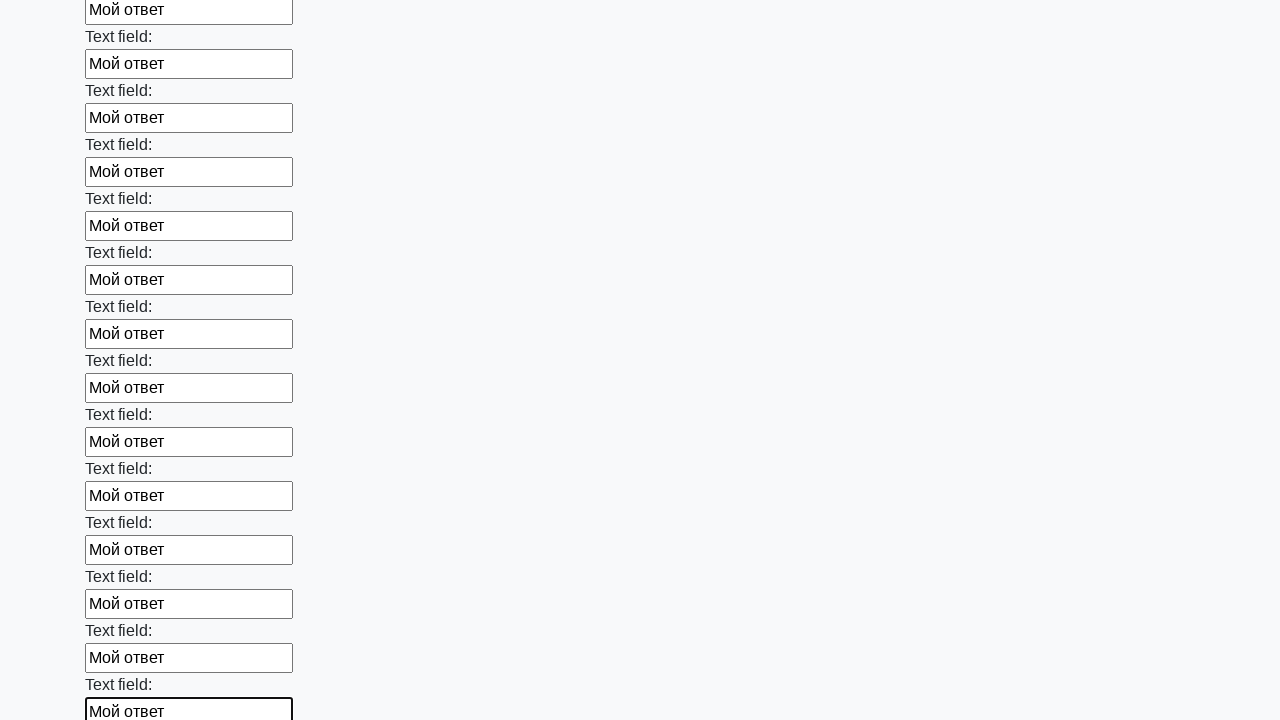

Filled an input field with 'Мой ответ' on input >> nth=87
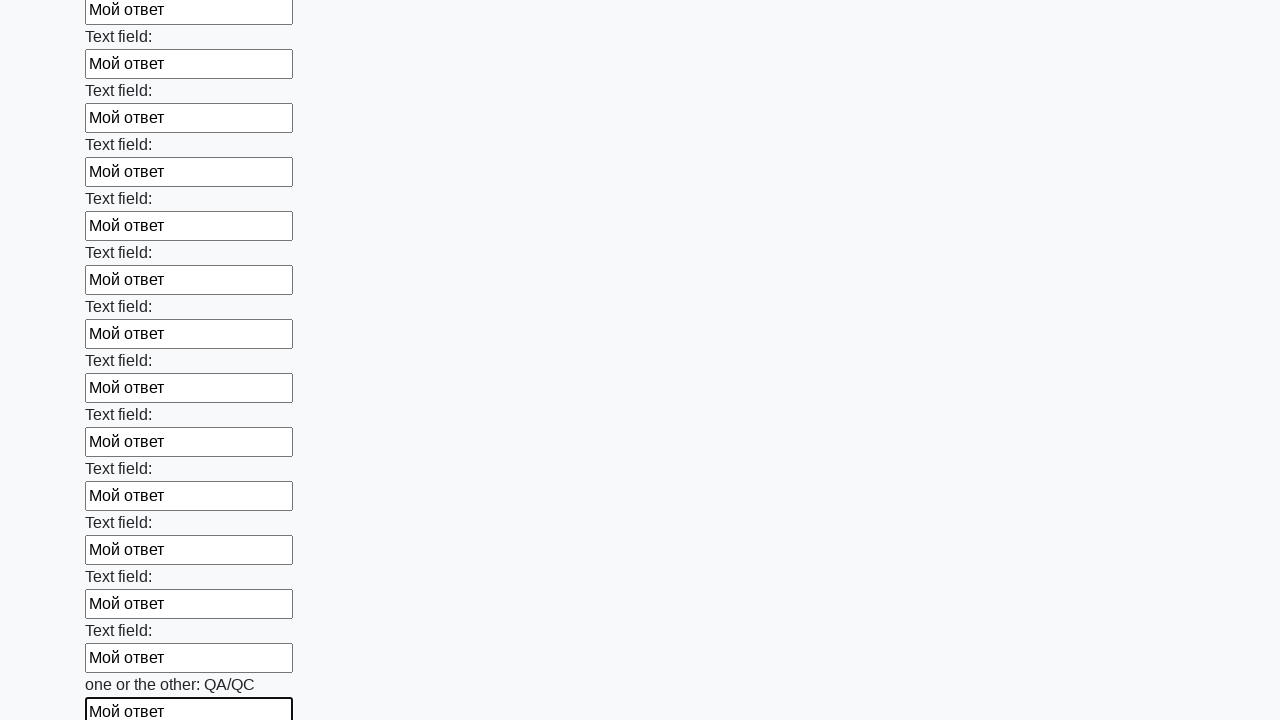

Filled an input field with 'Мой ответ' on input >> nth=88
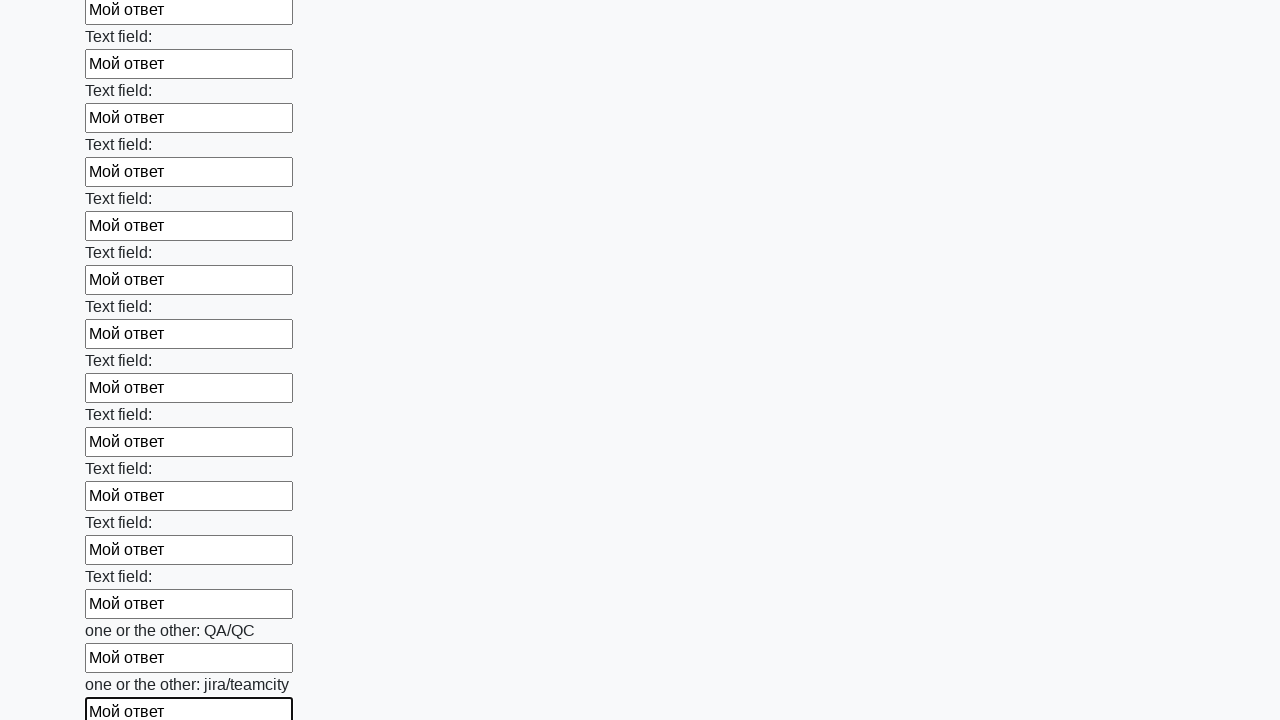

Filled an input field with 'Мой ответ' on input >> nth=89
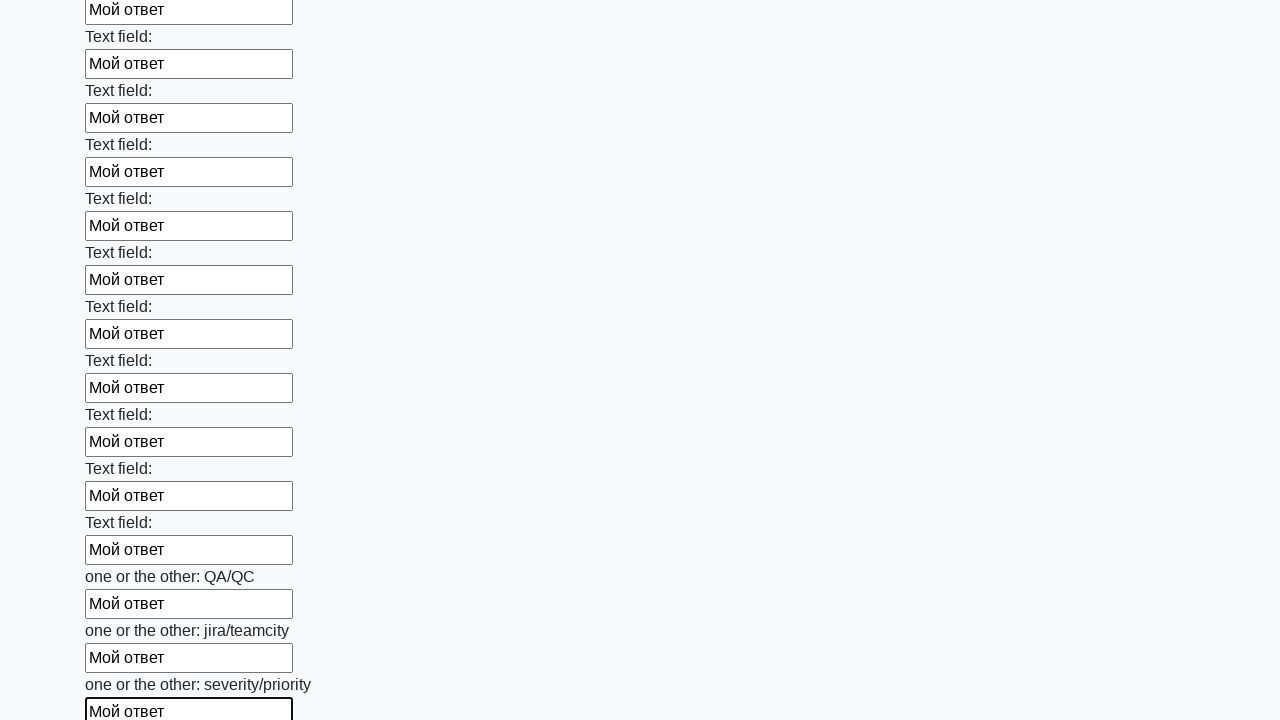

Filled an input field with 'Мой ответ' on input >> nth=90
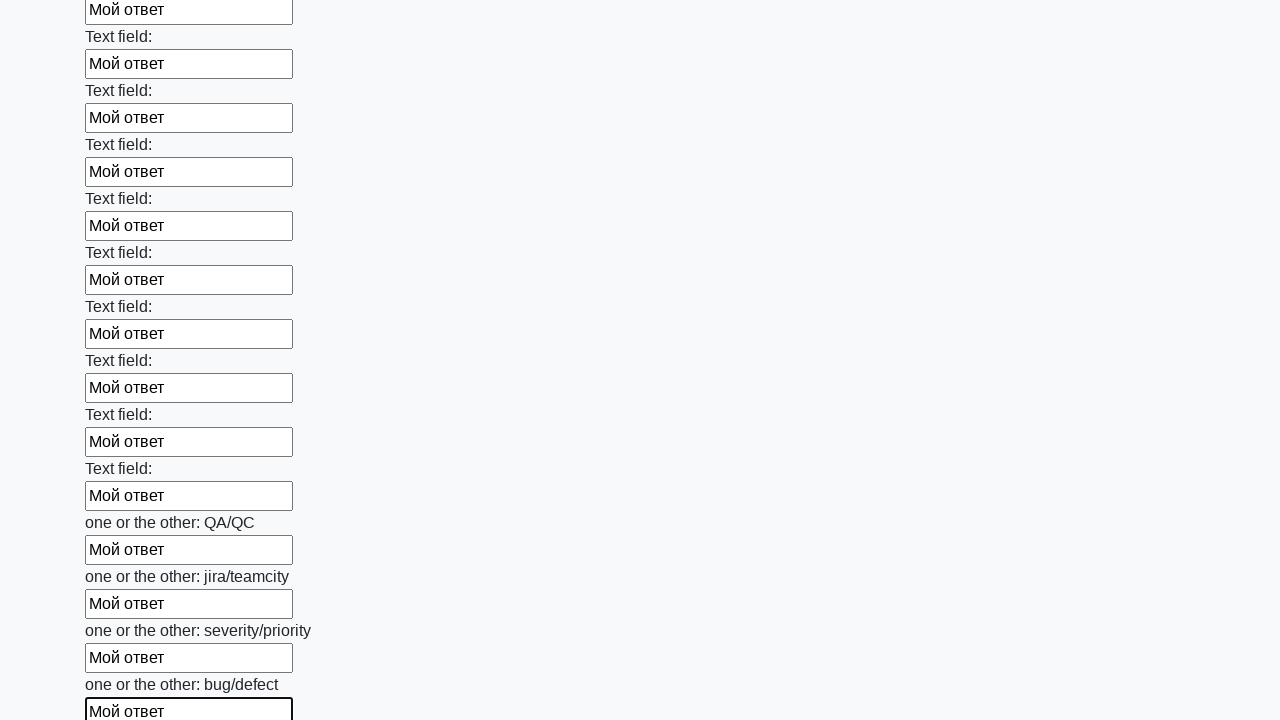

Filled an input field with 'Мой ответ' on input >> nth=91
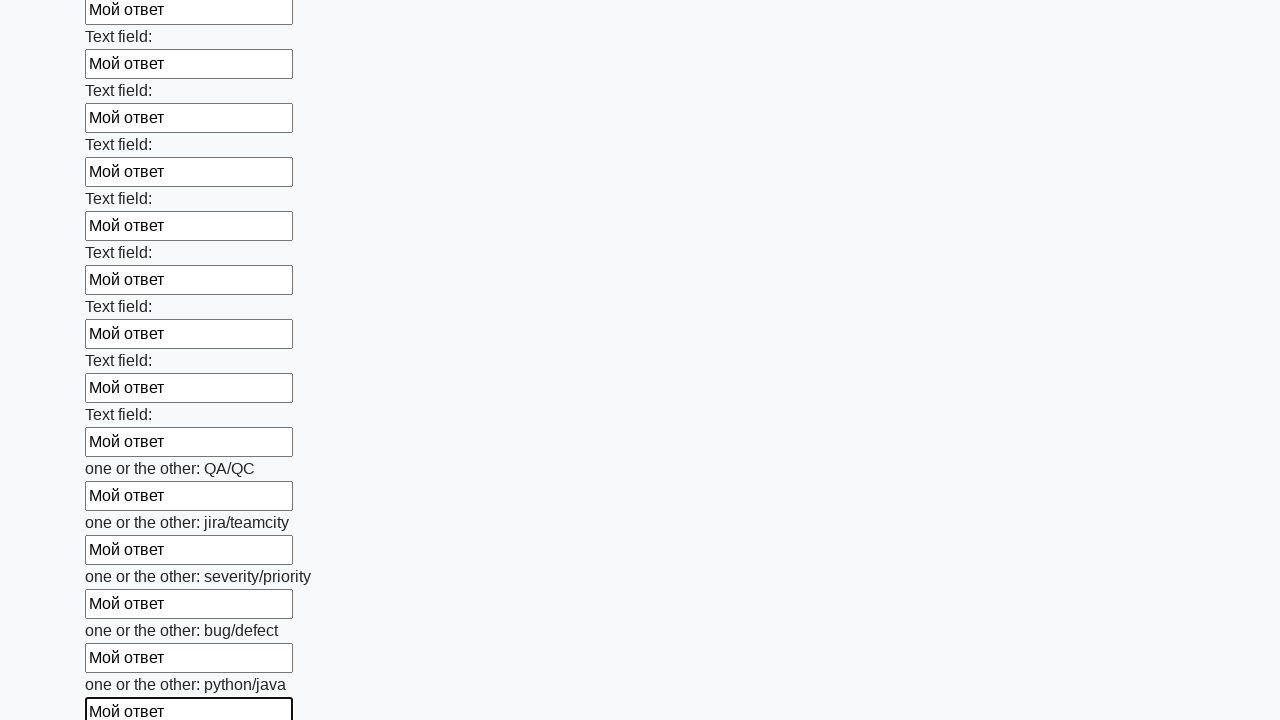

Filled an input field with 'Мой ответ' on input >> nth=92
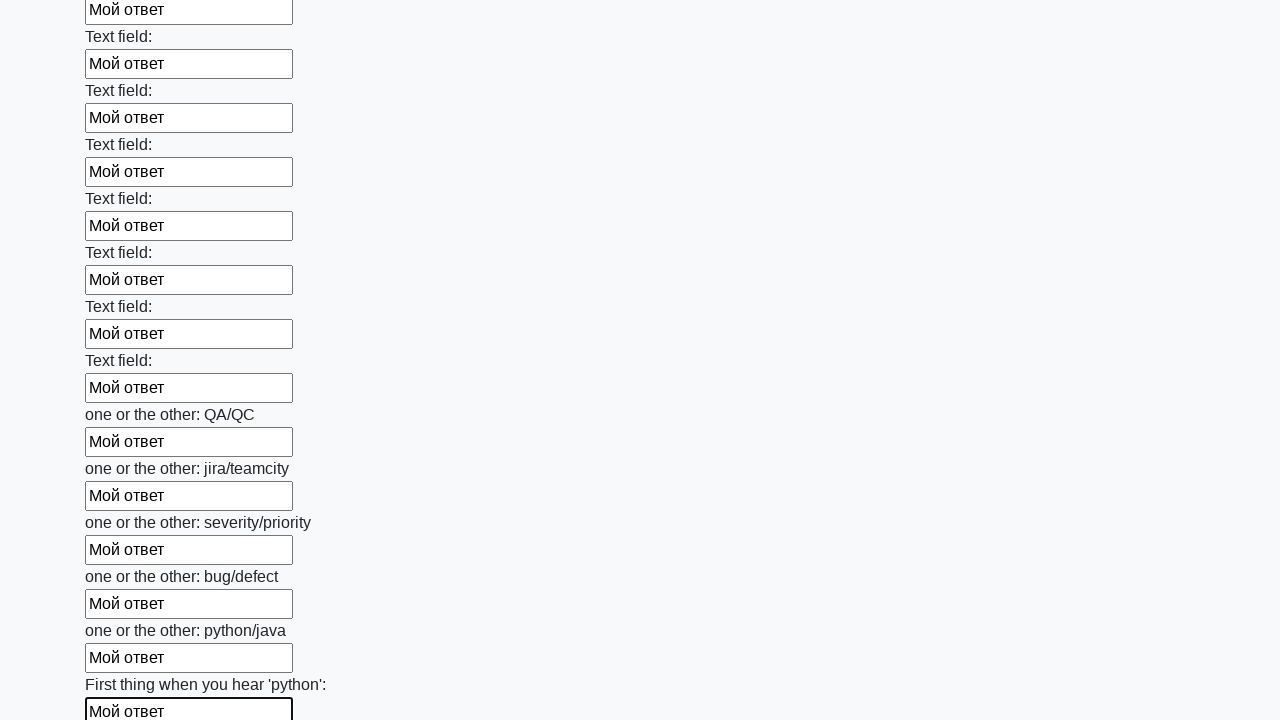

Filled an input field with 'Мой ответ' on input >> nth=93
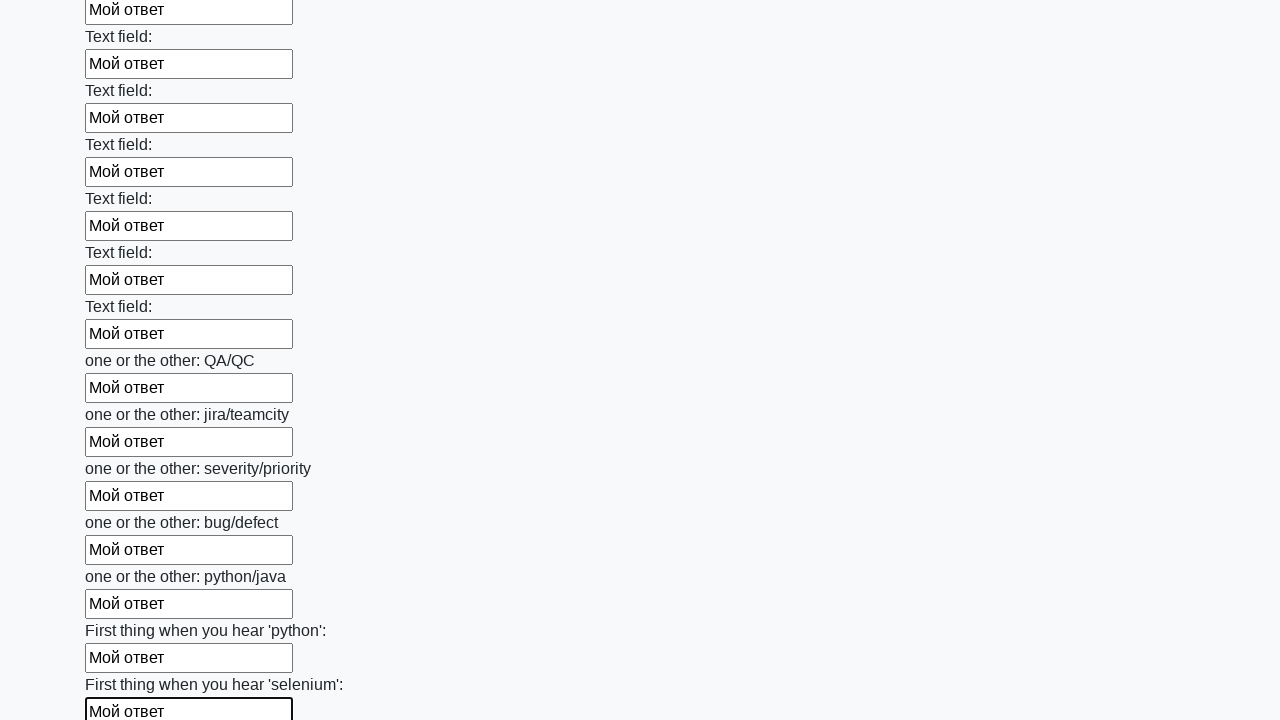

Filled an input field with 'Мой ответ' on input >> nth=94
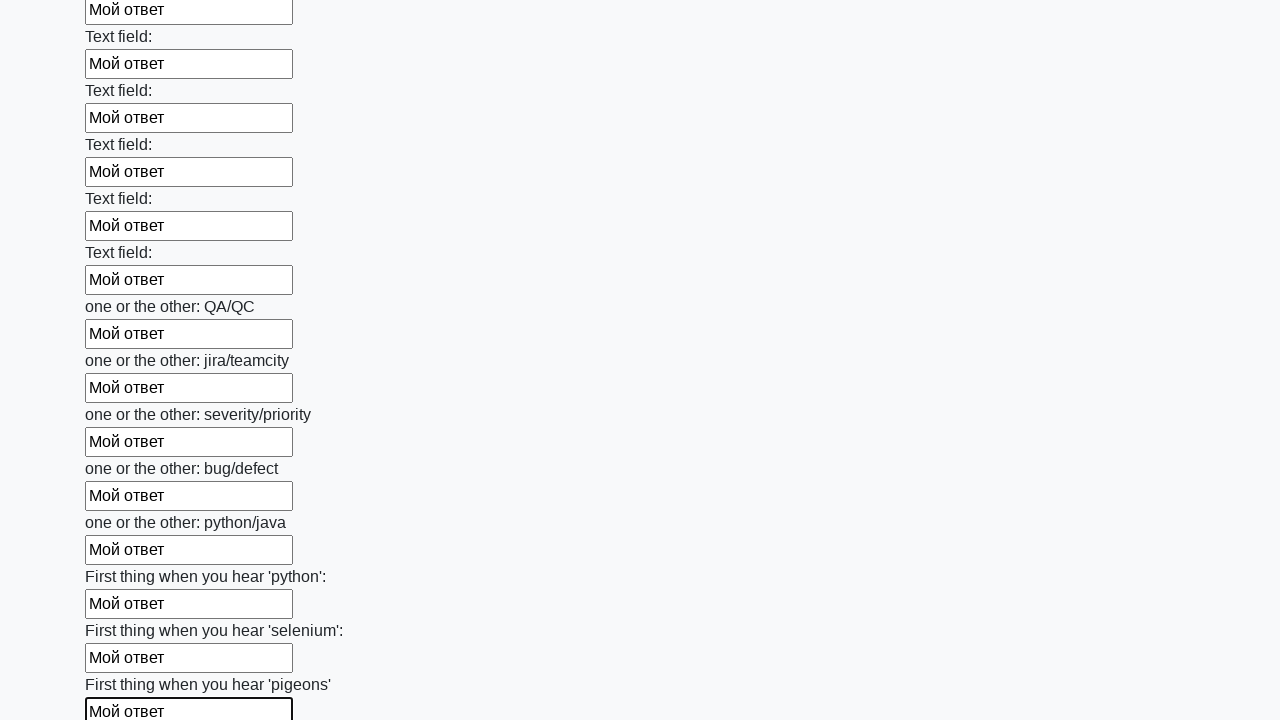

Filled an input field with 'Мой ответ' on input >> nth=95
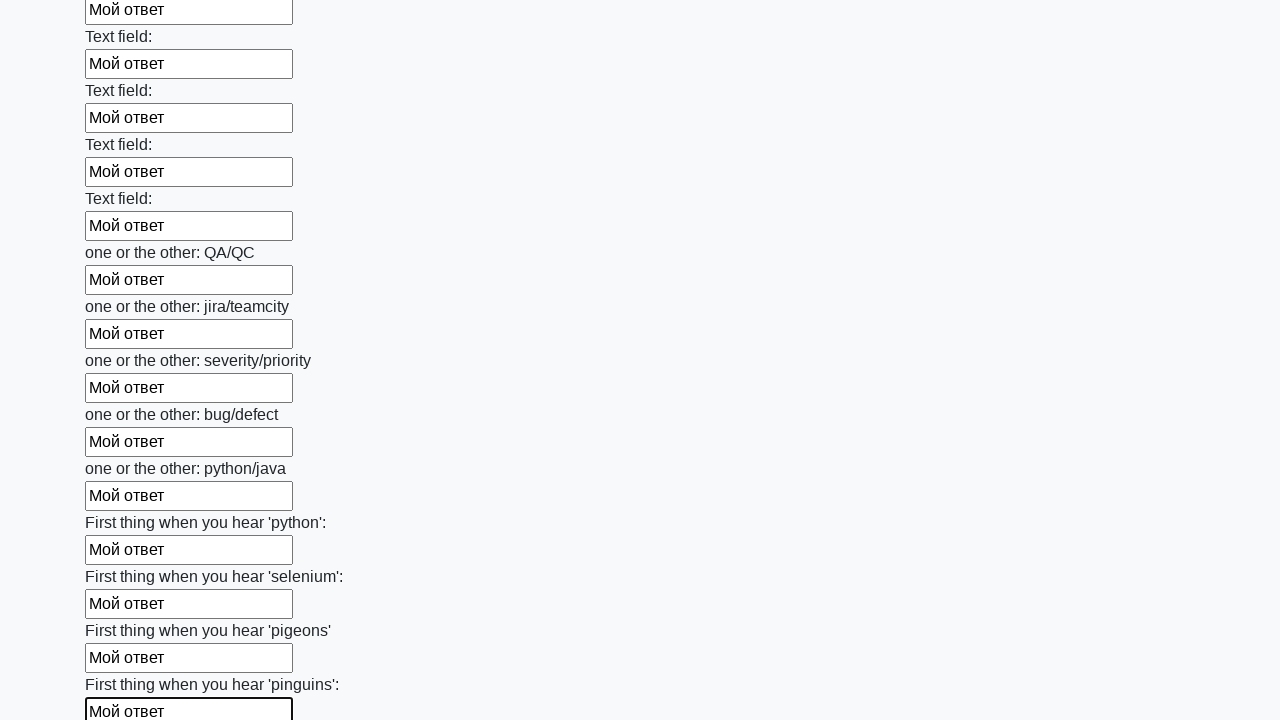

Filled an input field with 'Мой ответ' on input >> nth=96
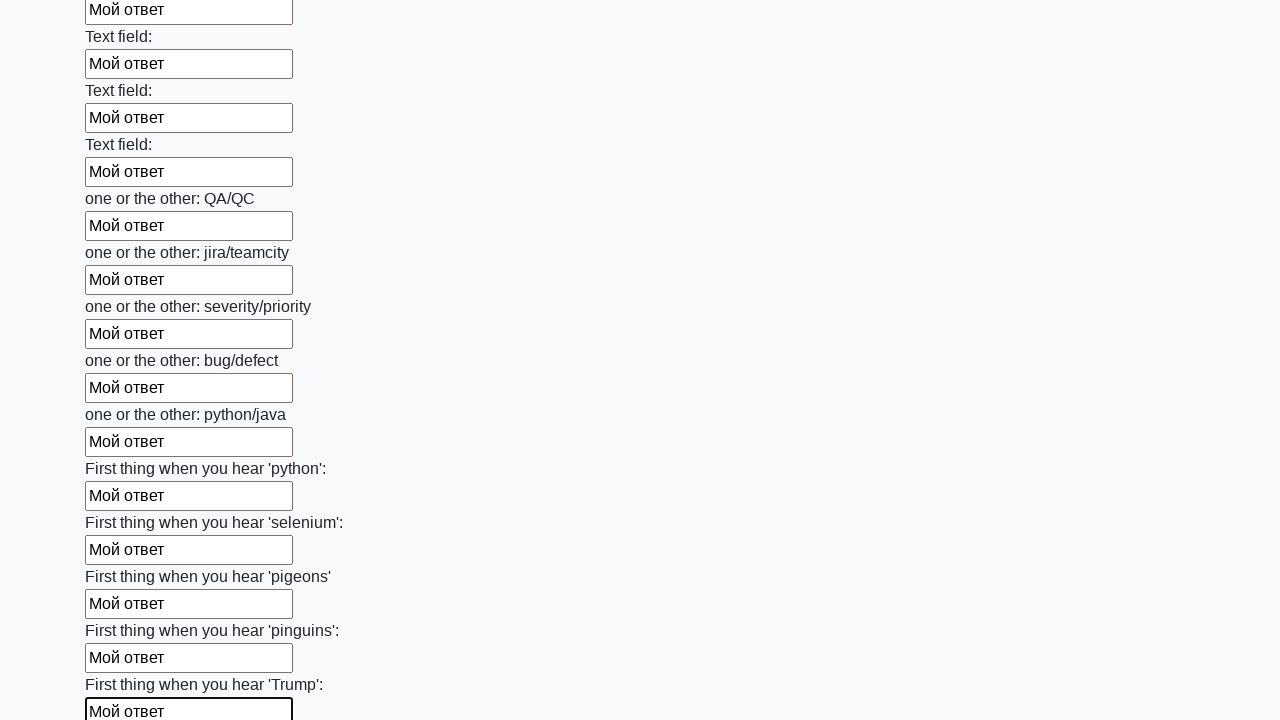

Filled an input field with 'Мой ответ' on input >> nth=97
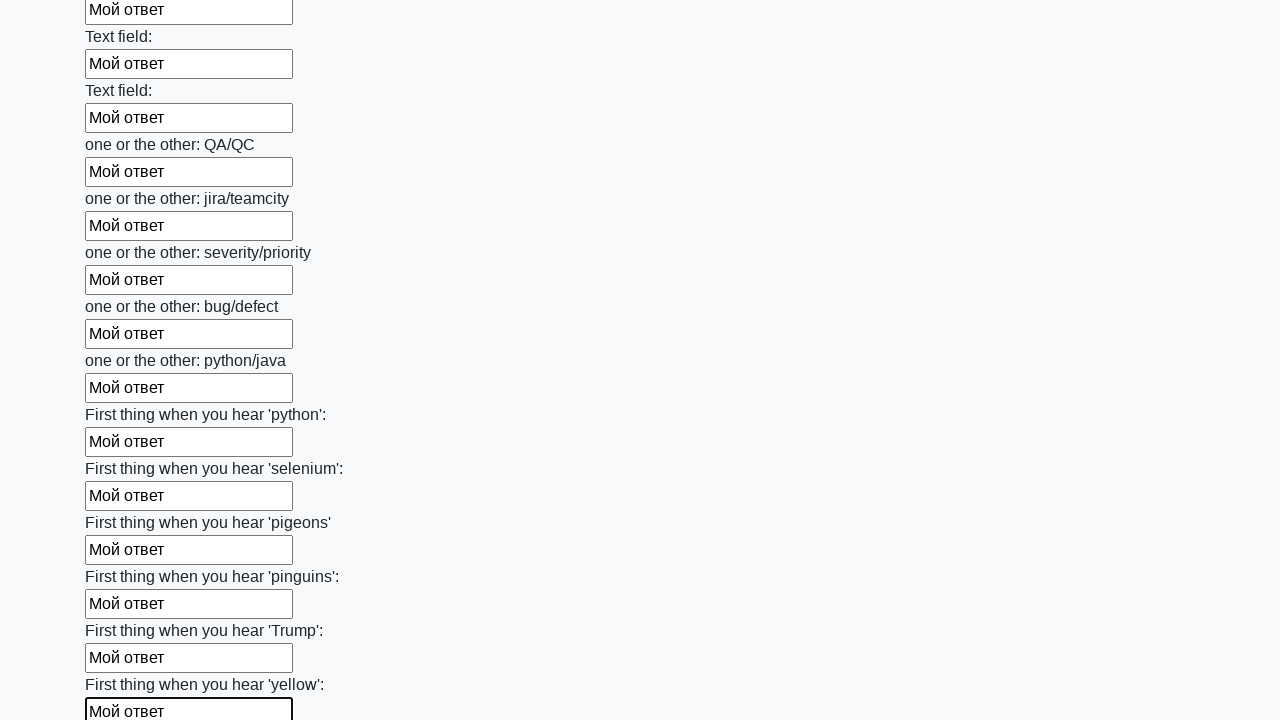

Filled an input field with 'Мой ответ' on input >> nth=98
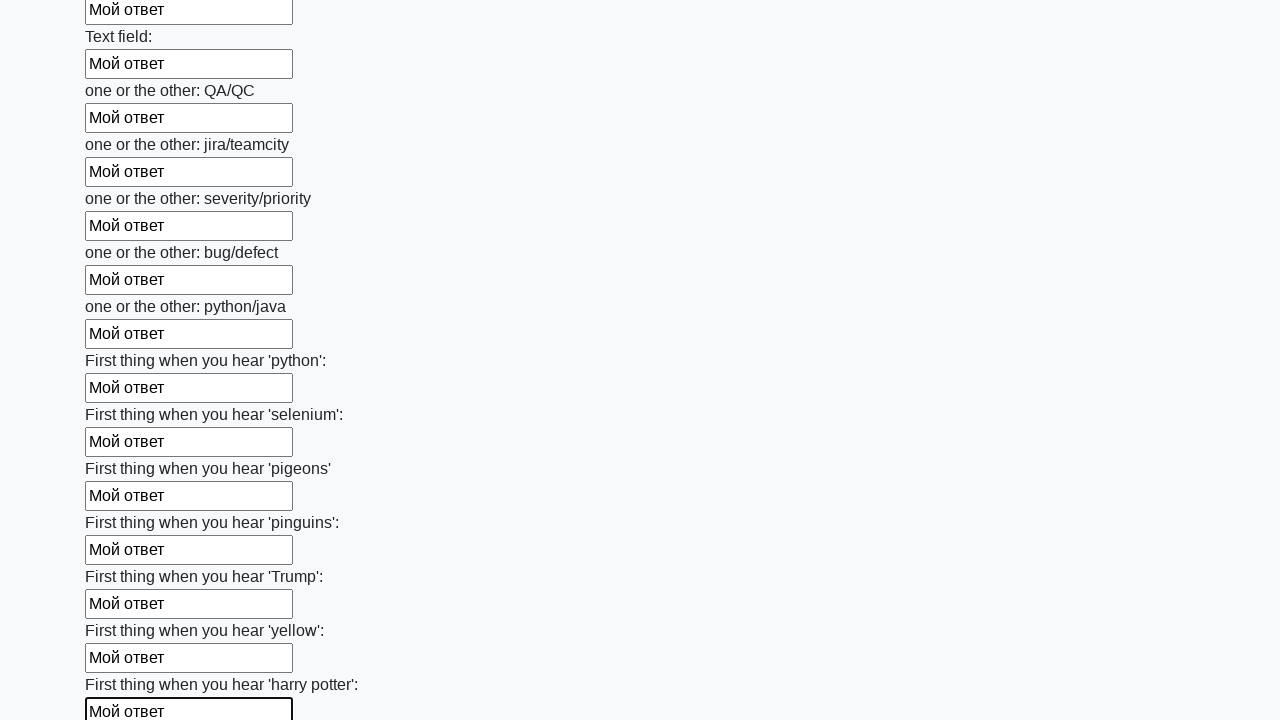

Filled an input field with 'Мой ответ' on input >> nth=99
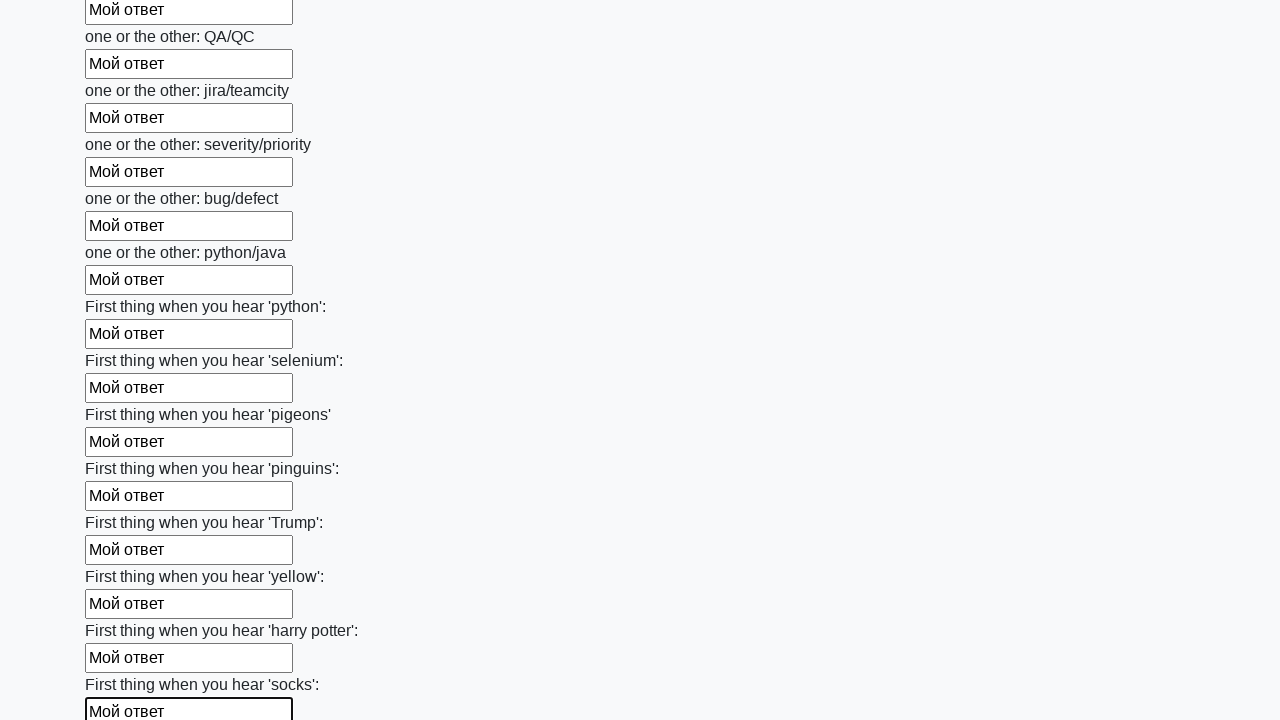

Clicked the submit button to submit the form at (123, 611) on button.btn
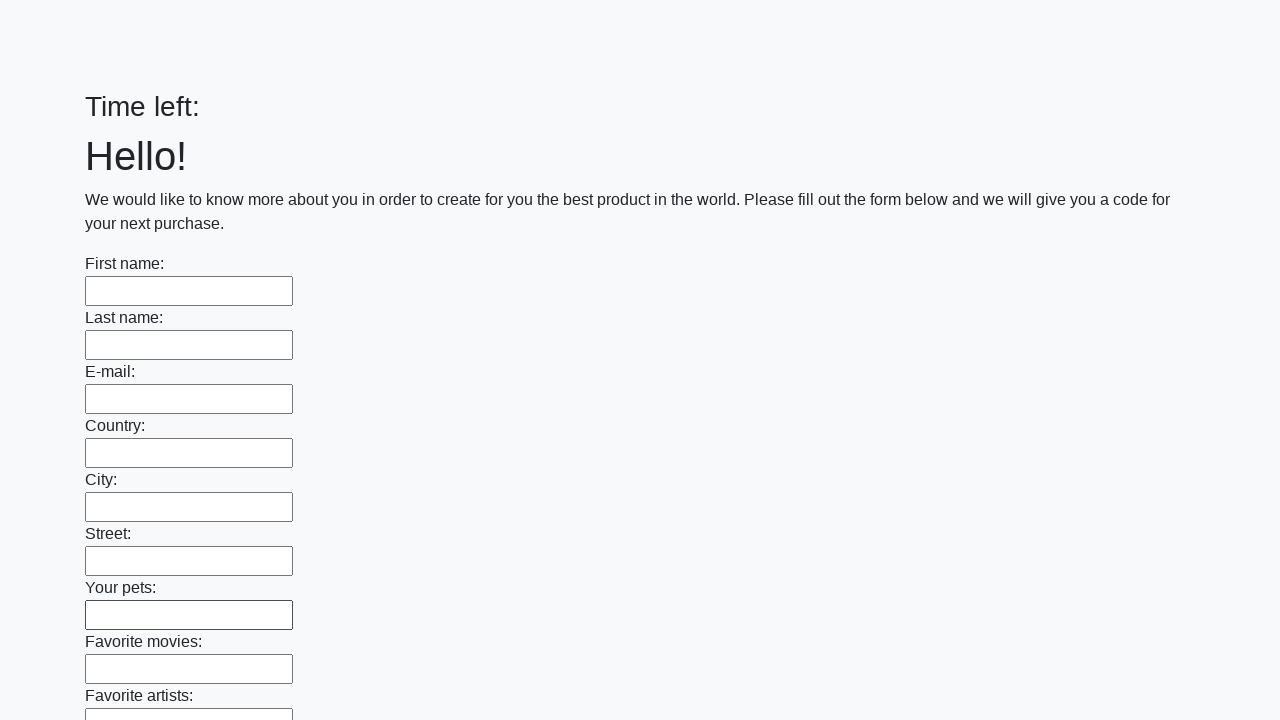

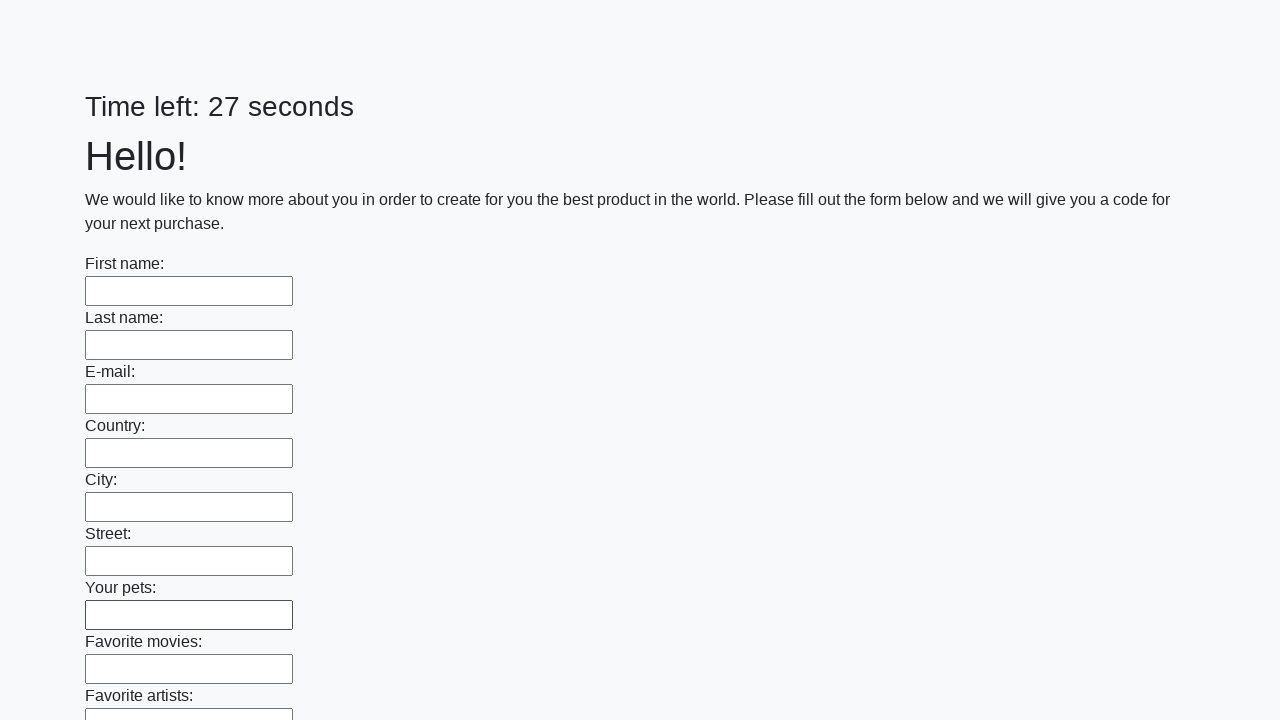